Tests a large form by filling all text input fields with the same value and submitting the form by clicking the submit button.

Starting URL: http://suninjuly.github.io/huge_form.html

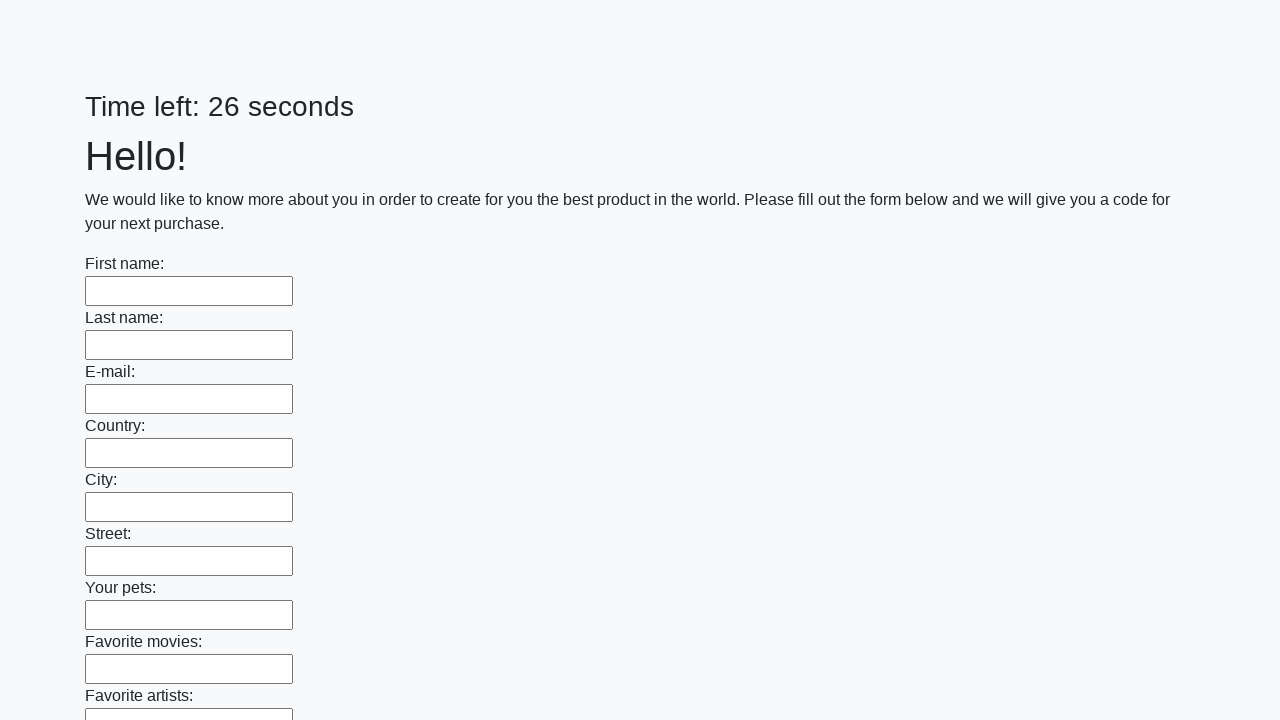

Navigated to huge form page
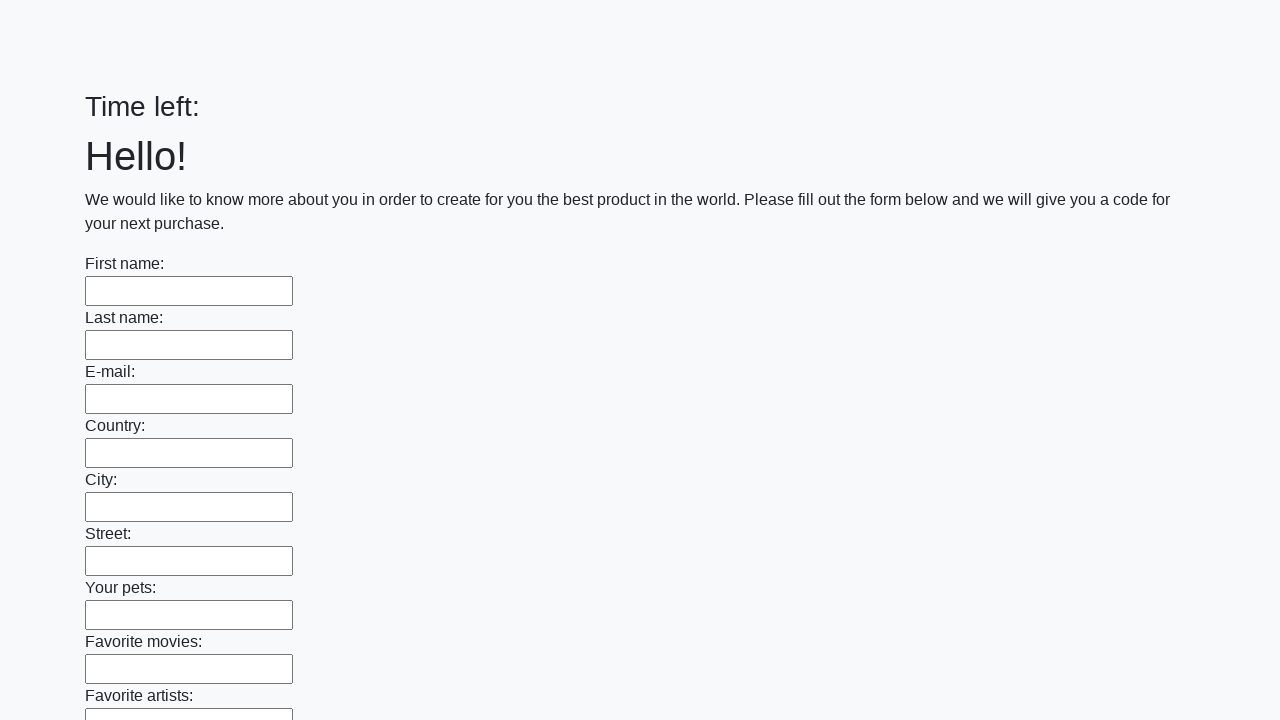

Filled a text input field with 'Мой ответ' on xpath=//input[@type="text"] >> nth=0
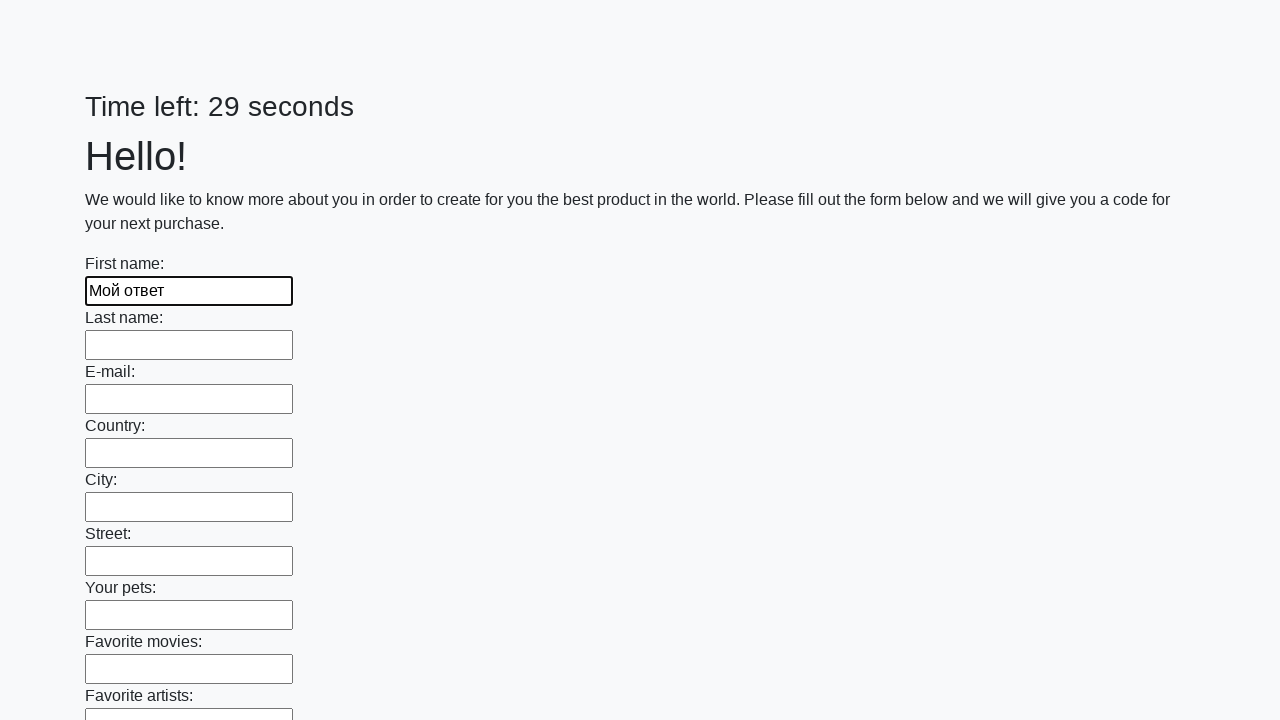

Filled a text input field with 'Мой ответ' on xpath=//input[@type="text"] >> nth=1
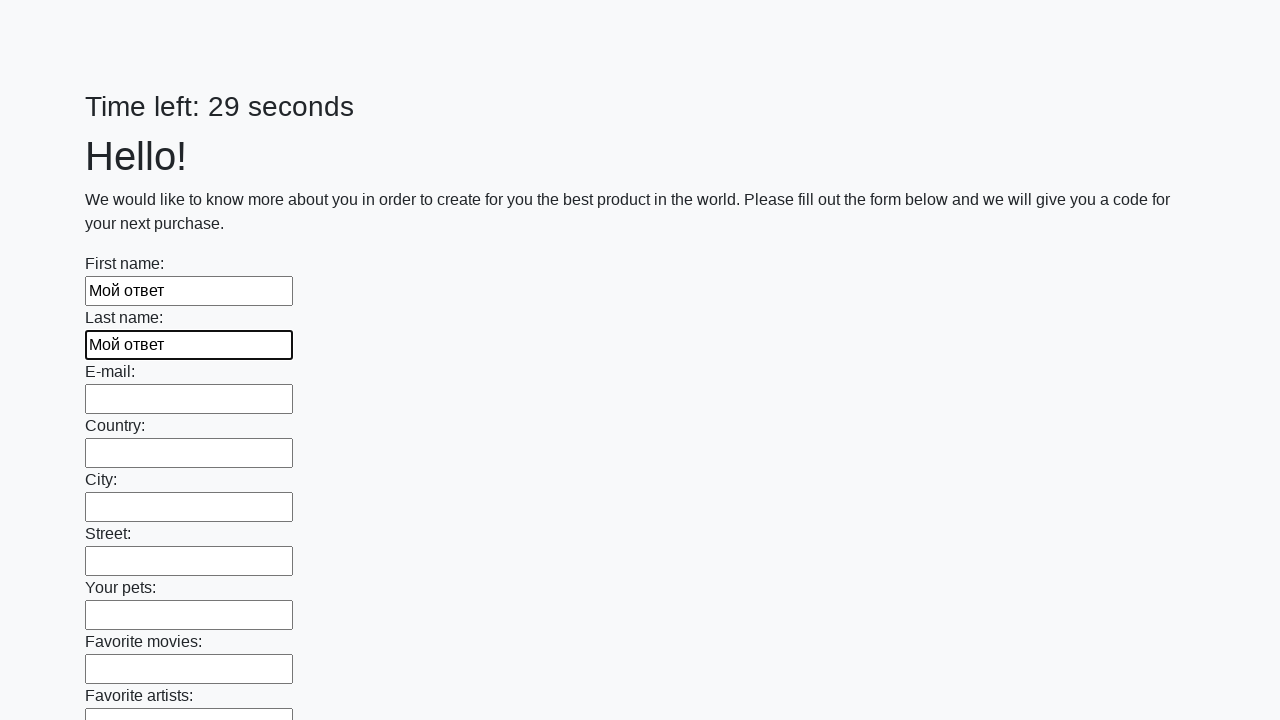

Filled a text input field with 'Мой ответ' on xpath=//input[@type="text"] >> nth=2
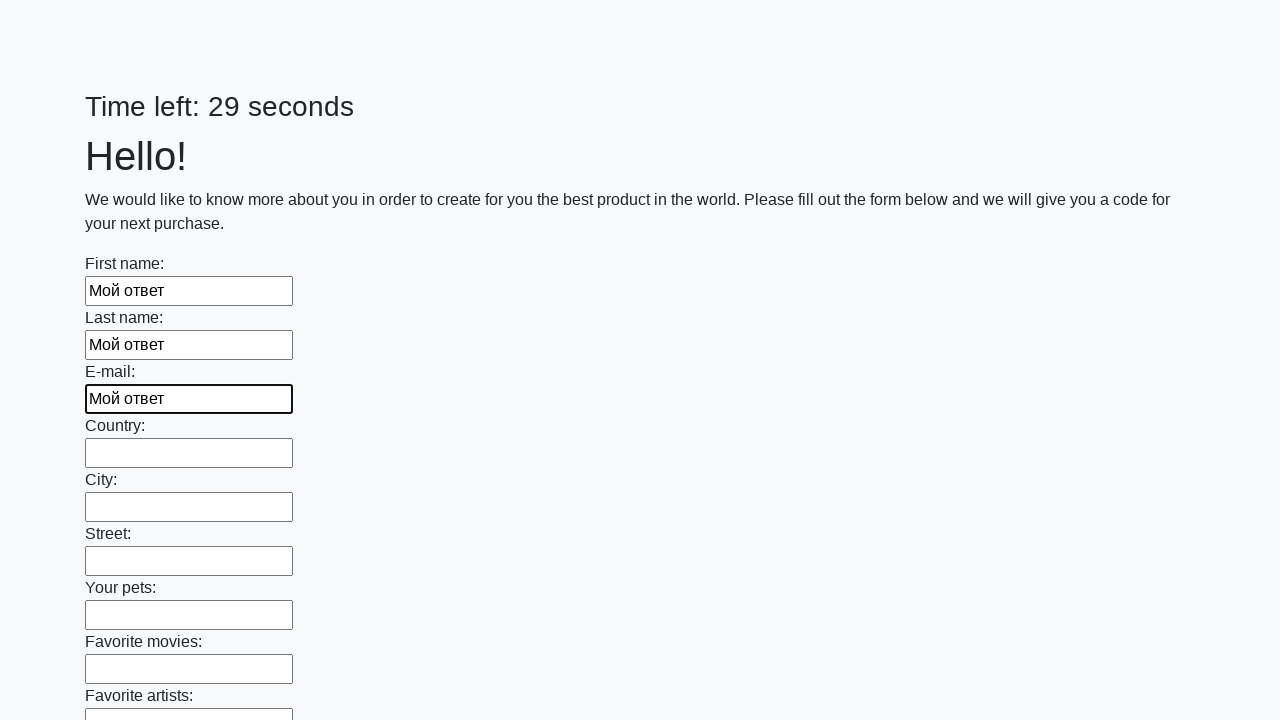

Filled a text input field with 'Мой ответ' on xpath=//input[@type="text"] >> nth=3
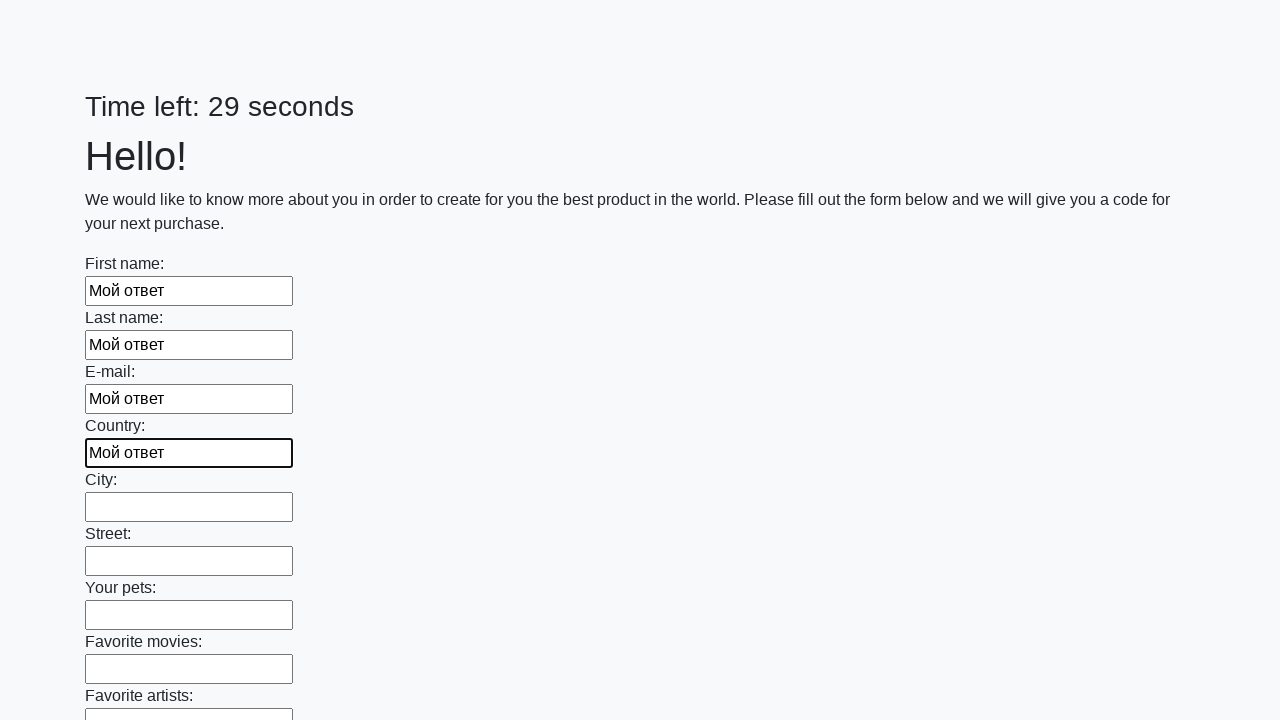

Filled a text input field with 'Мой ответ' on xpath=//input[@type="text"] >> nth=4
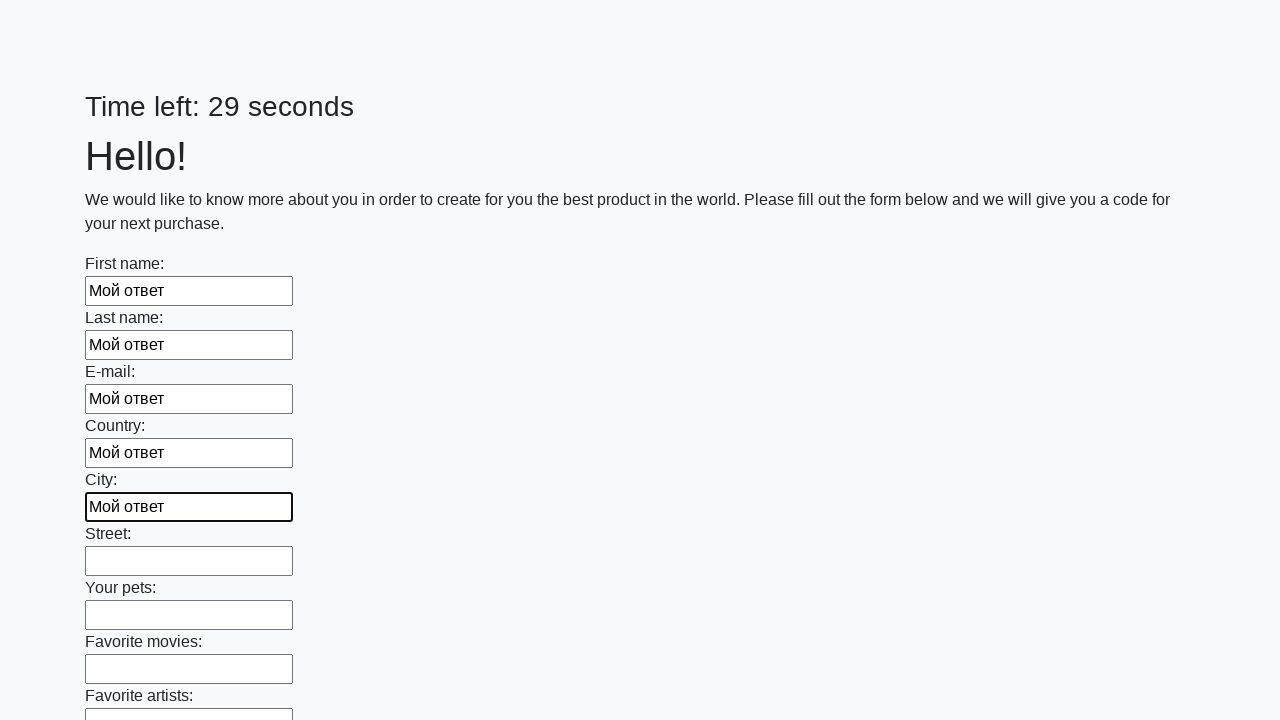

Filled a text input field with 'Мой ответ' on xpath=//input[@type="text"] >> nth=5
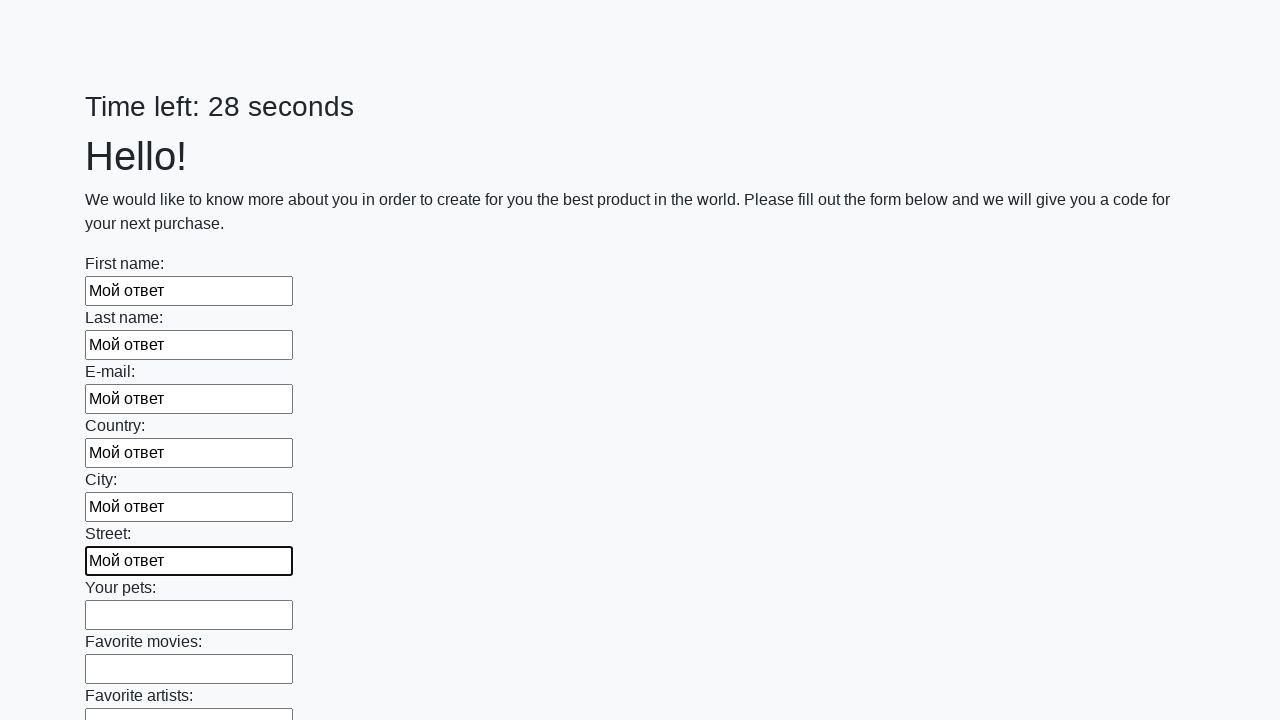

Filled a text input field with 'Мой ответ' on xpath=//input[@type="text"] >> nth=6
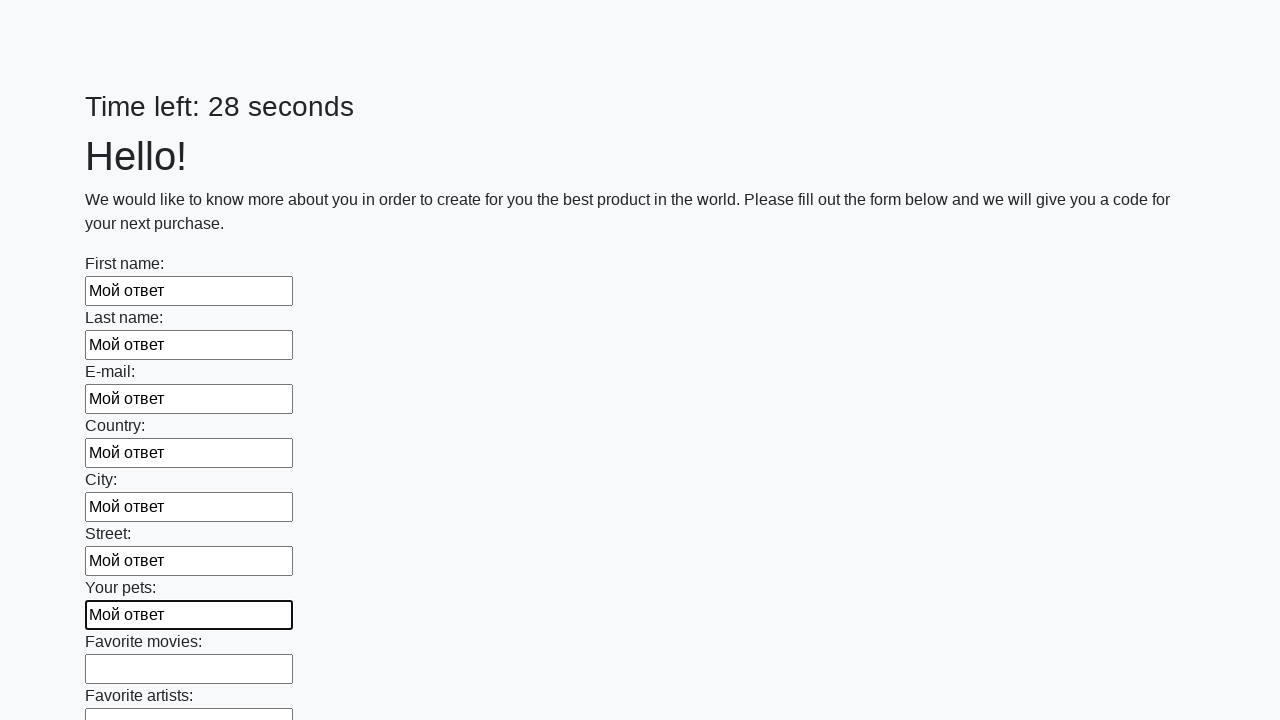

Filled a text input field with 'Мой ответ' on xpath=//input[@type="text"] >> nth=7
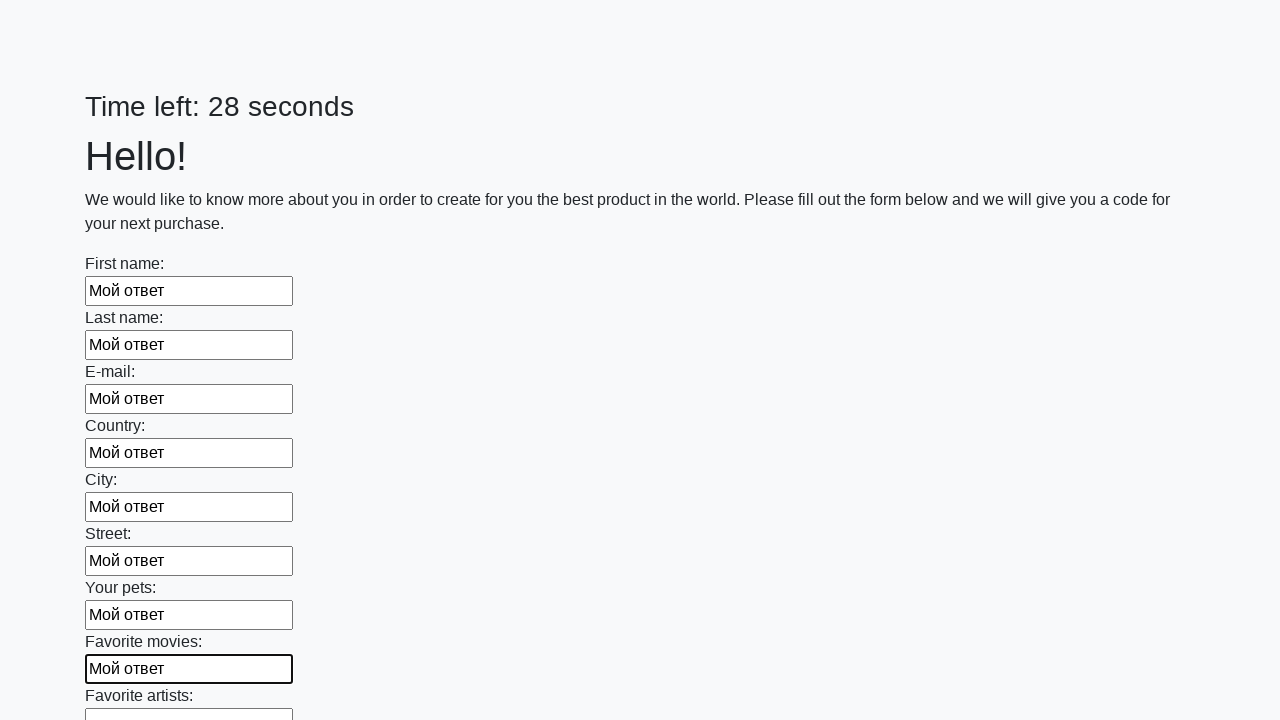

Filled a text input field with 'Мой ответ' on xpath=//input[@type="text"] >> nth=8
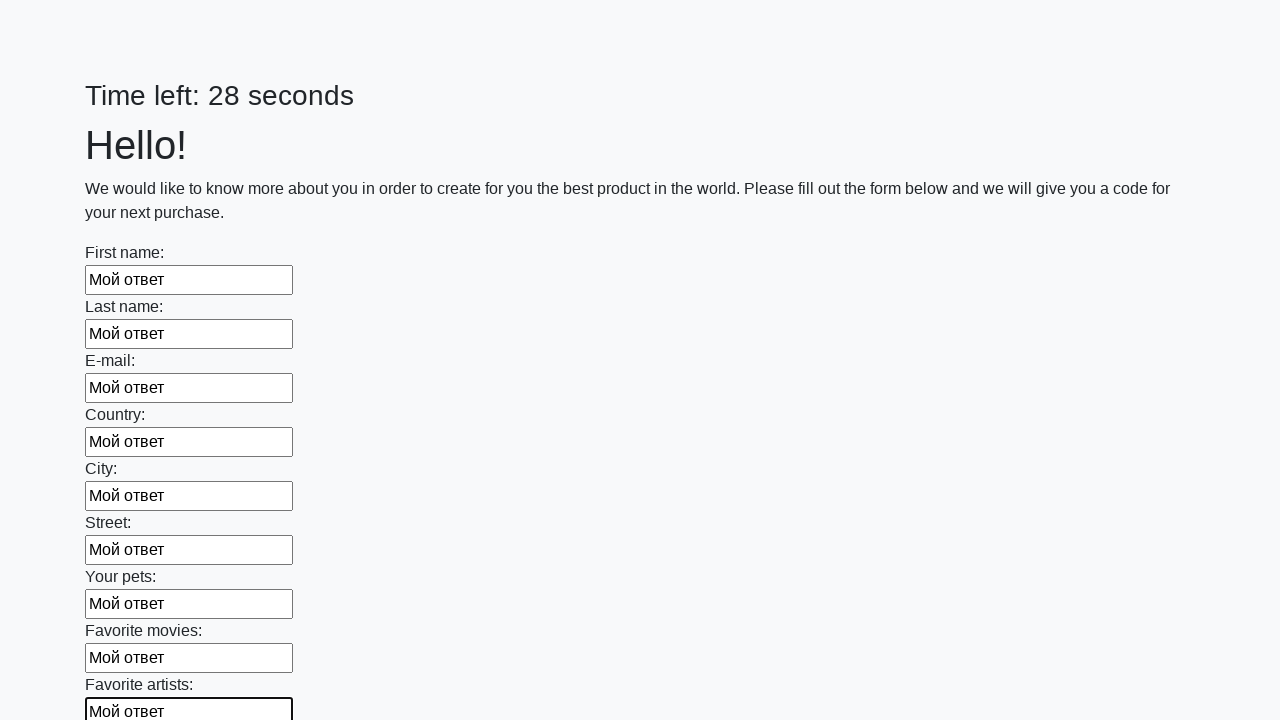

Filled a text input field with 'Мой ответ' on xpath=//input[@type="text"] >> nth=9
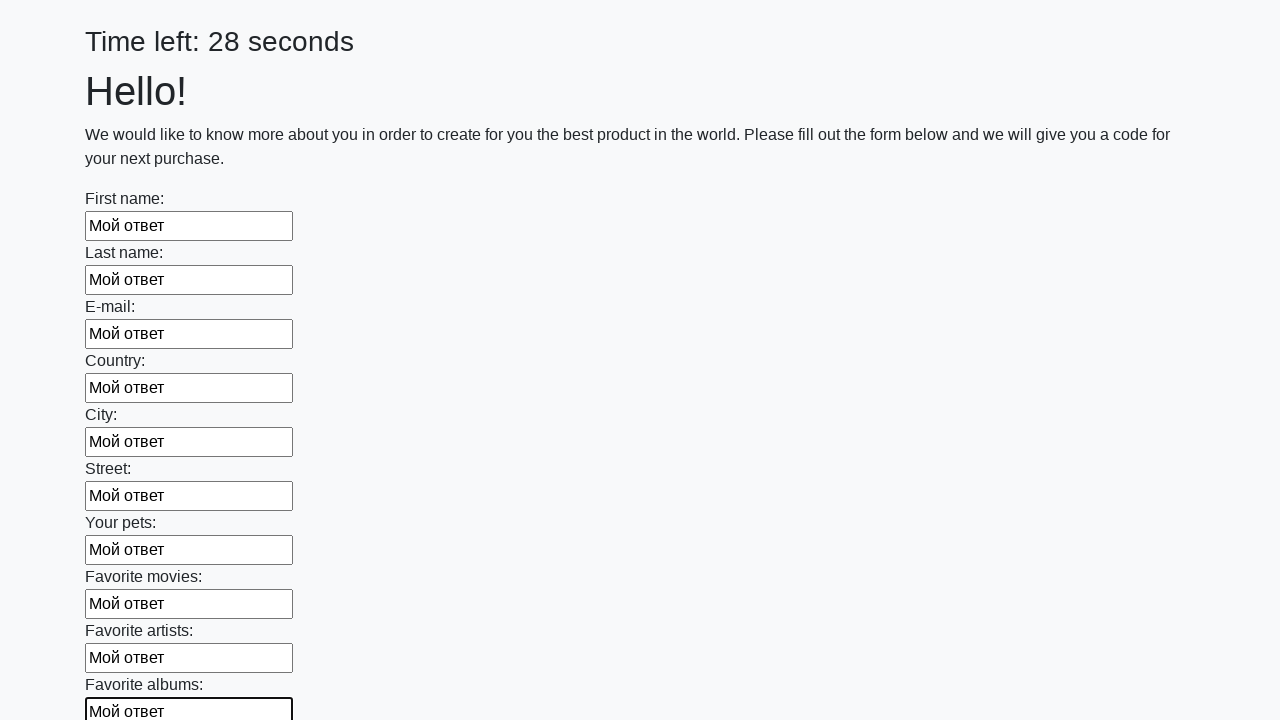

Filled a text input field with 'Мой ответ' on xpath=//input[@type="text"] >> nth=10
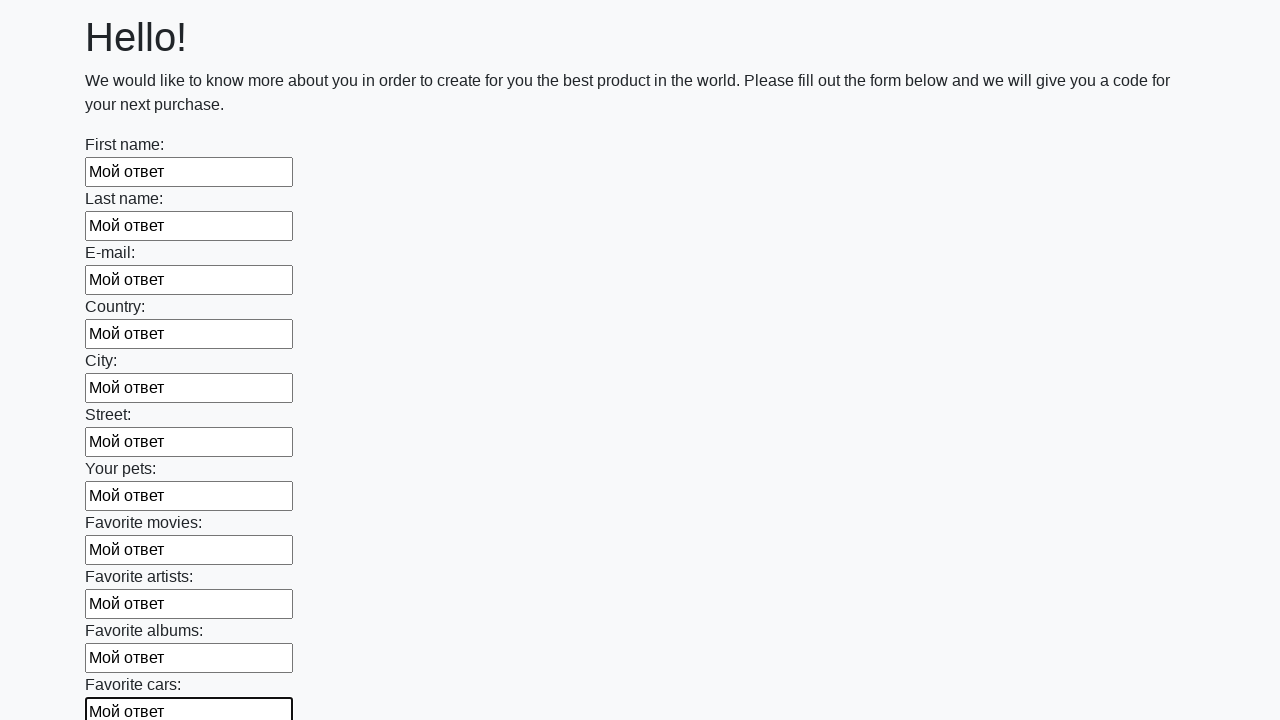

Filled a text input field with 'Мой ответ' on xpath=//input[@type="text"] >> nth=11
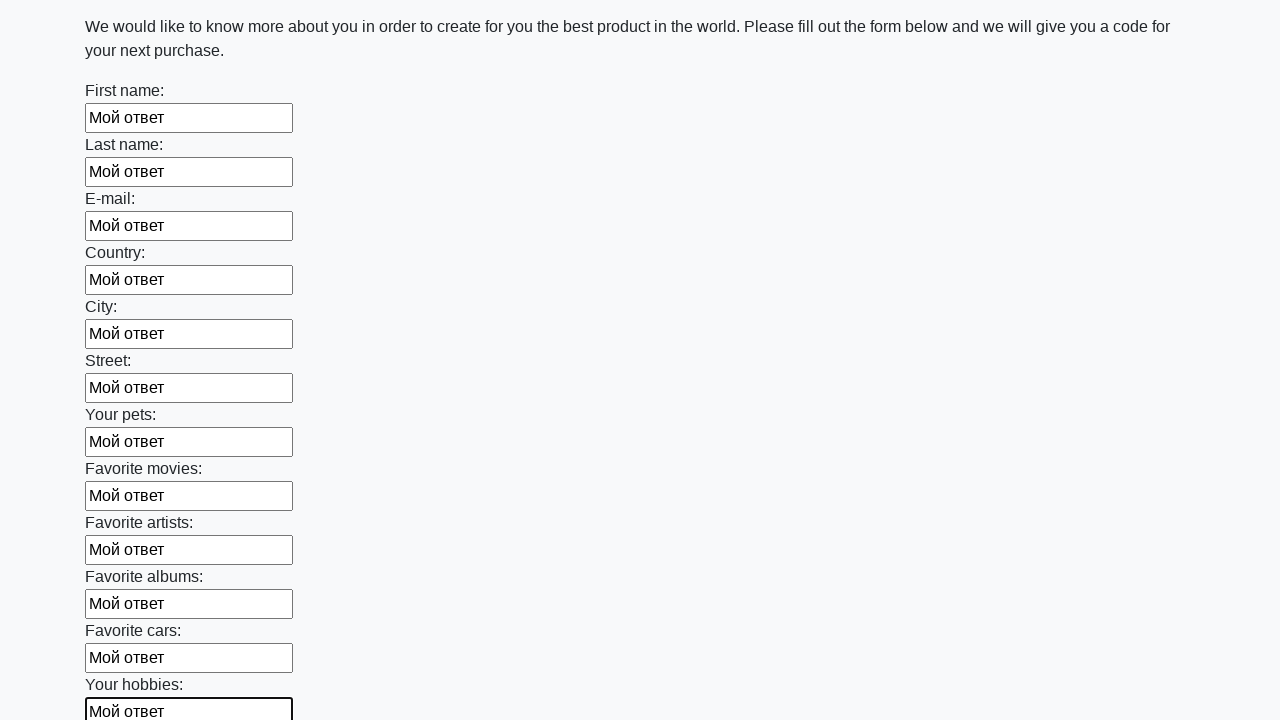

Filled a text input field with 'Мой ответ' on xpath=//input[@type="text"] >> nth=12
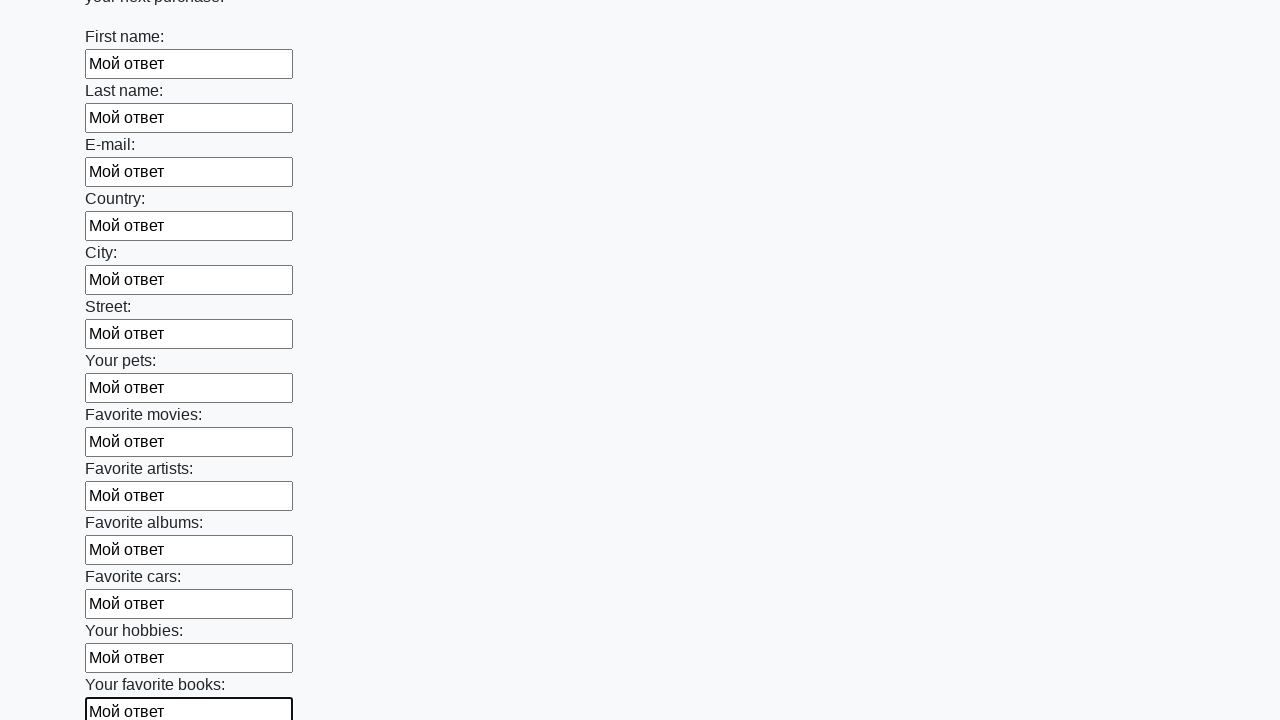

Filled a text input field with 'Мой ответ' on xpath=//input[@type="text"] >> nth=13
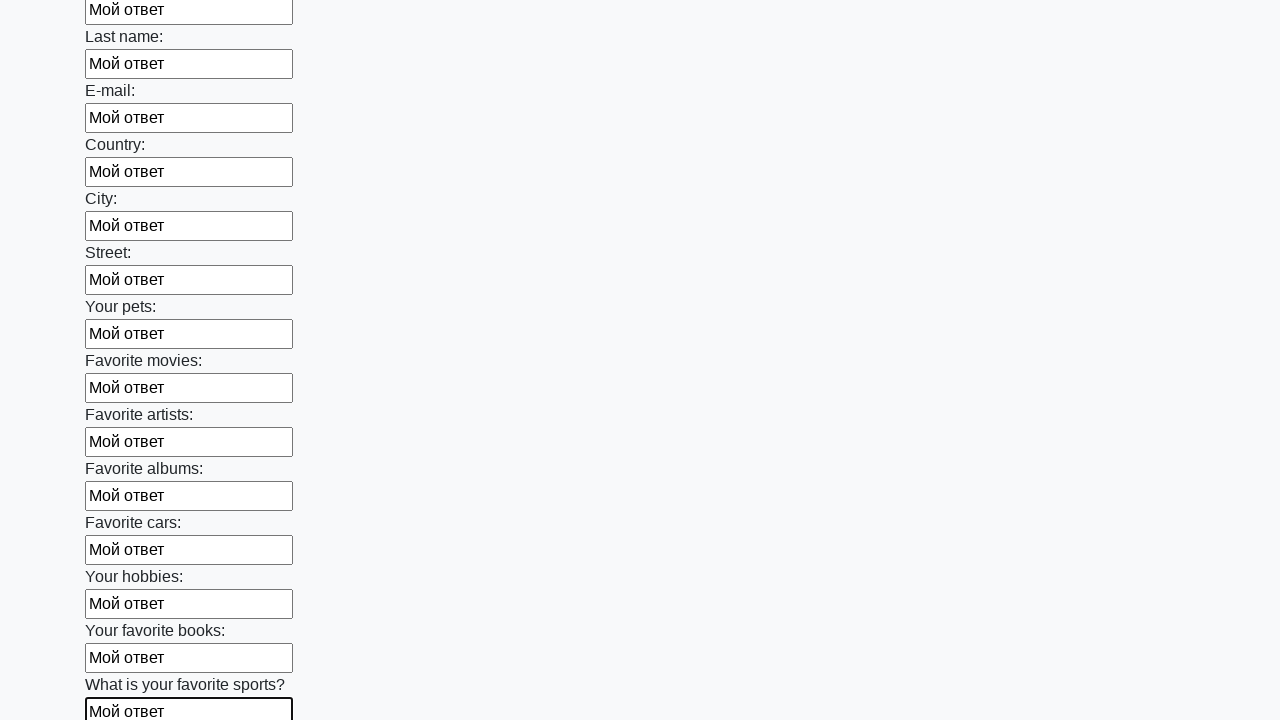

Filled a text input field with 'Мой ответ' on xpath=//input[@type="text"] >> nth=14
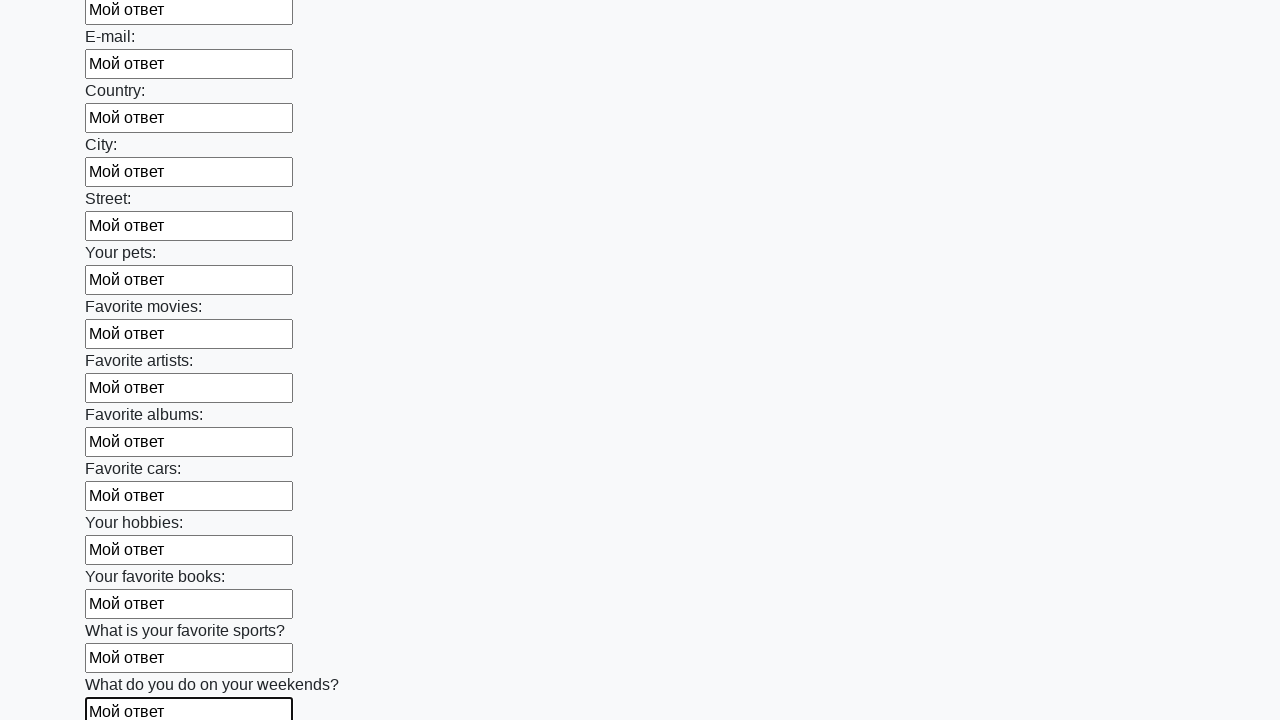

Filled a text input field with 'Мой ответ' on xpath=//input[@type="text"] >> nth=15
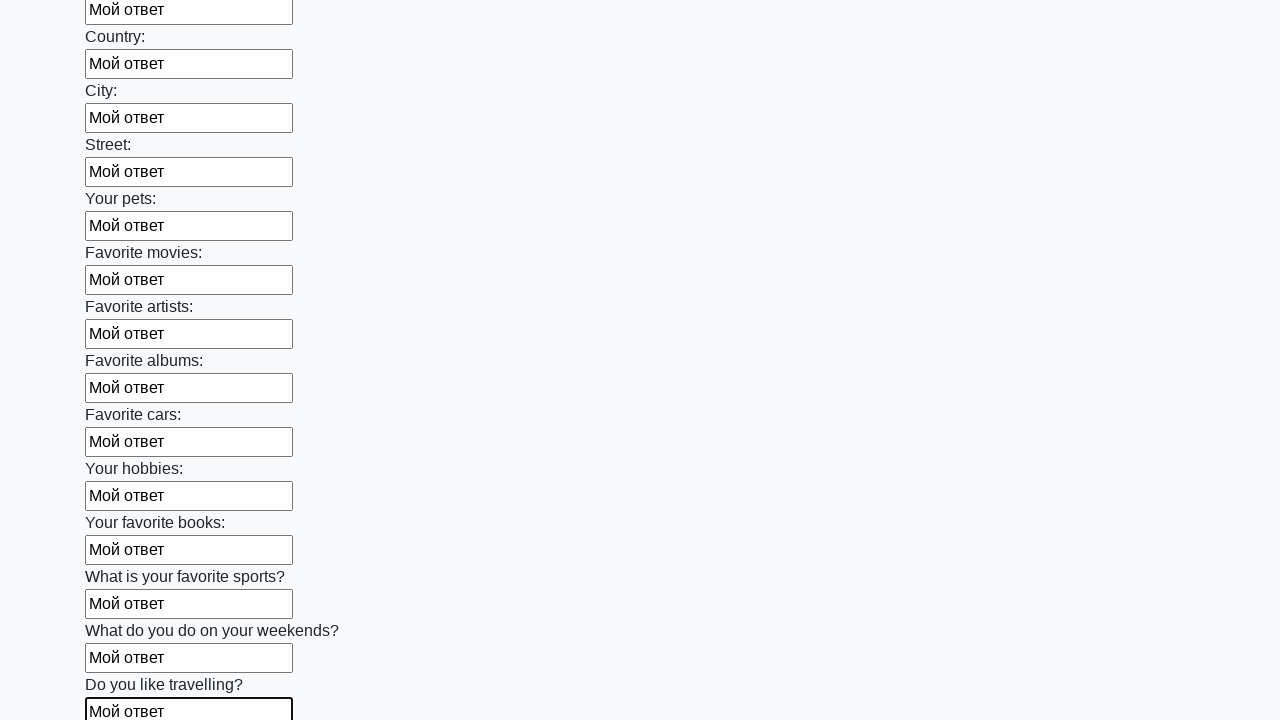

Filled a text input field with 'Мой ответ' on xpath=//input[@type="text"] >> nth=16
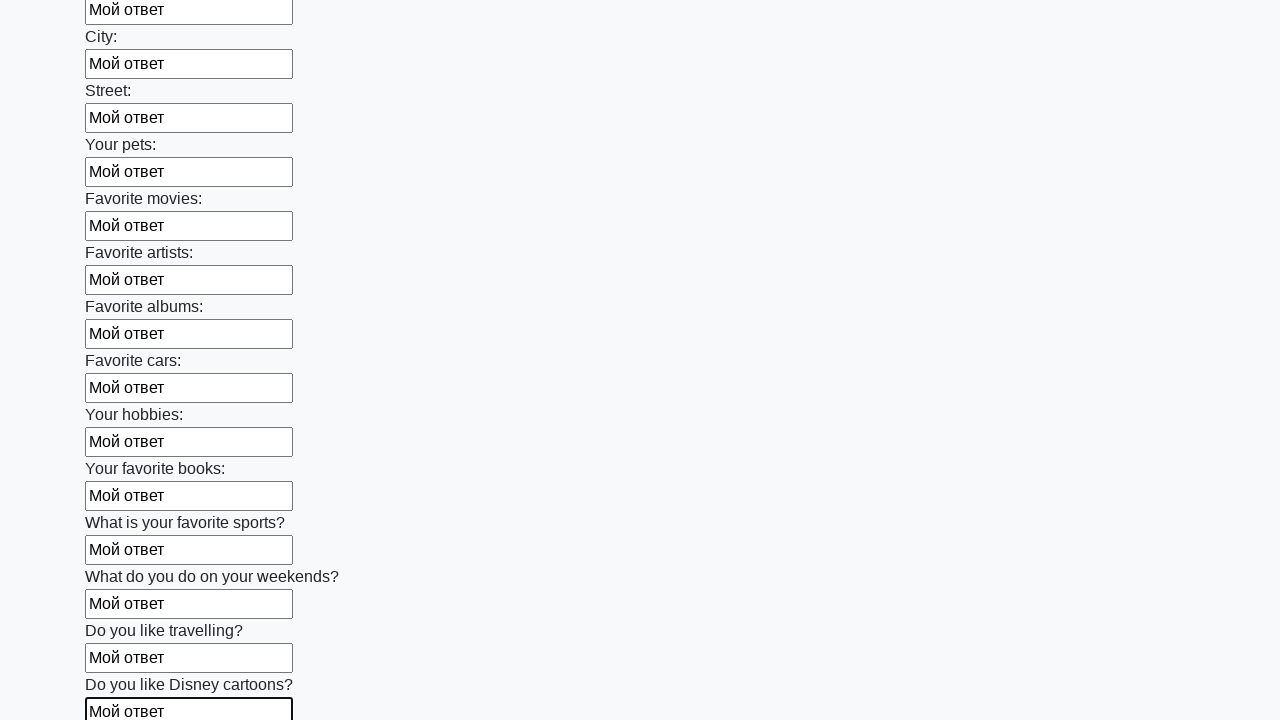

Filled a text input field with 'Мой ответ' on xpath=//input[@type="text"] >> nth=17
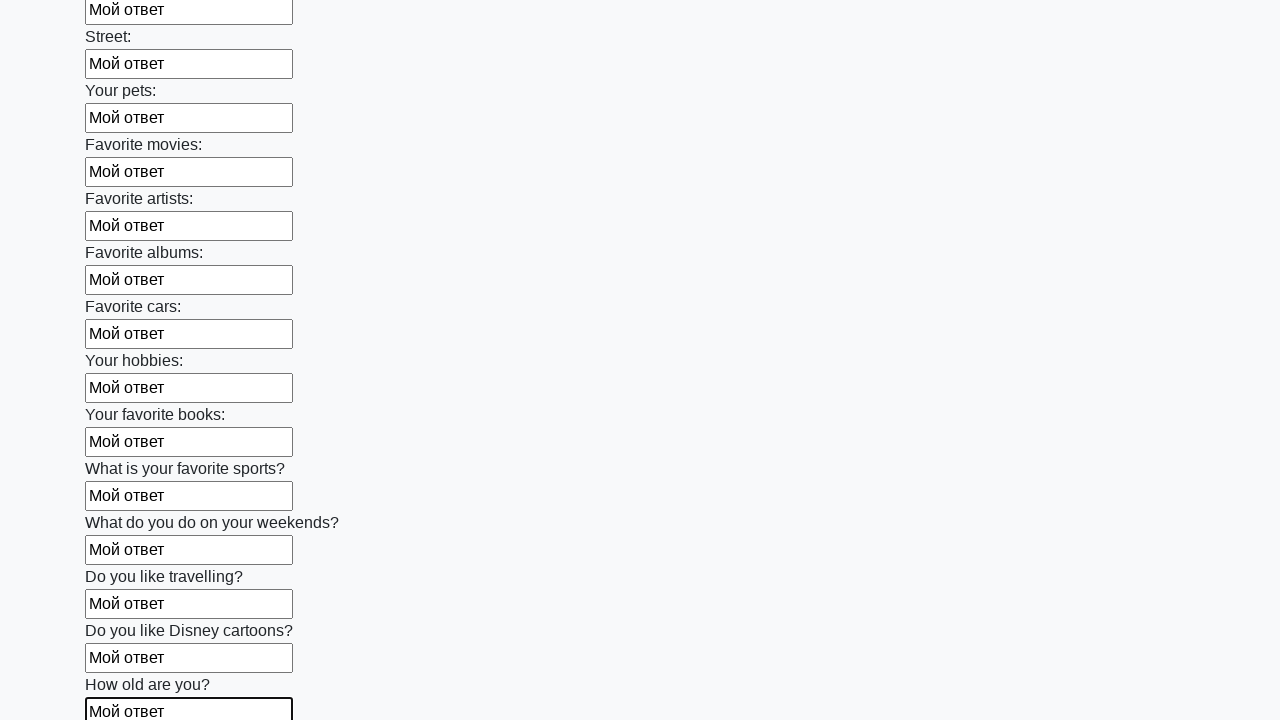

Filled a text input field with 'Мой ответ' on xpath=//input[@type="text"] >> nth=18
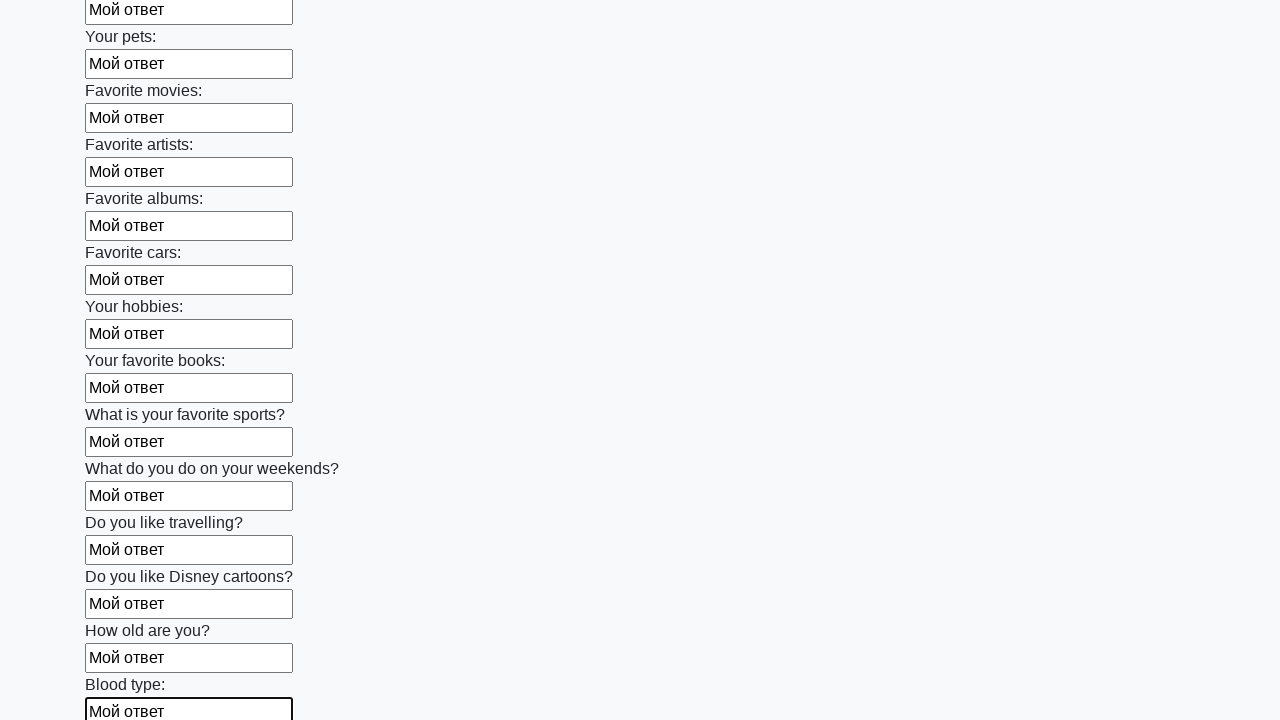

Filled a text input field with 'Мой ответ' on xpath=//input[@type="text"] >> nth=19
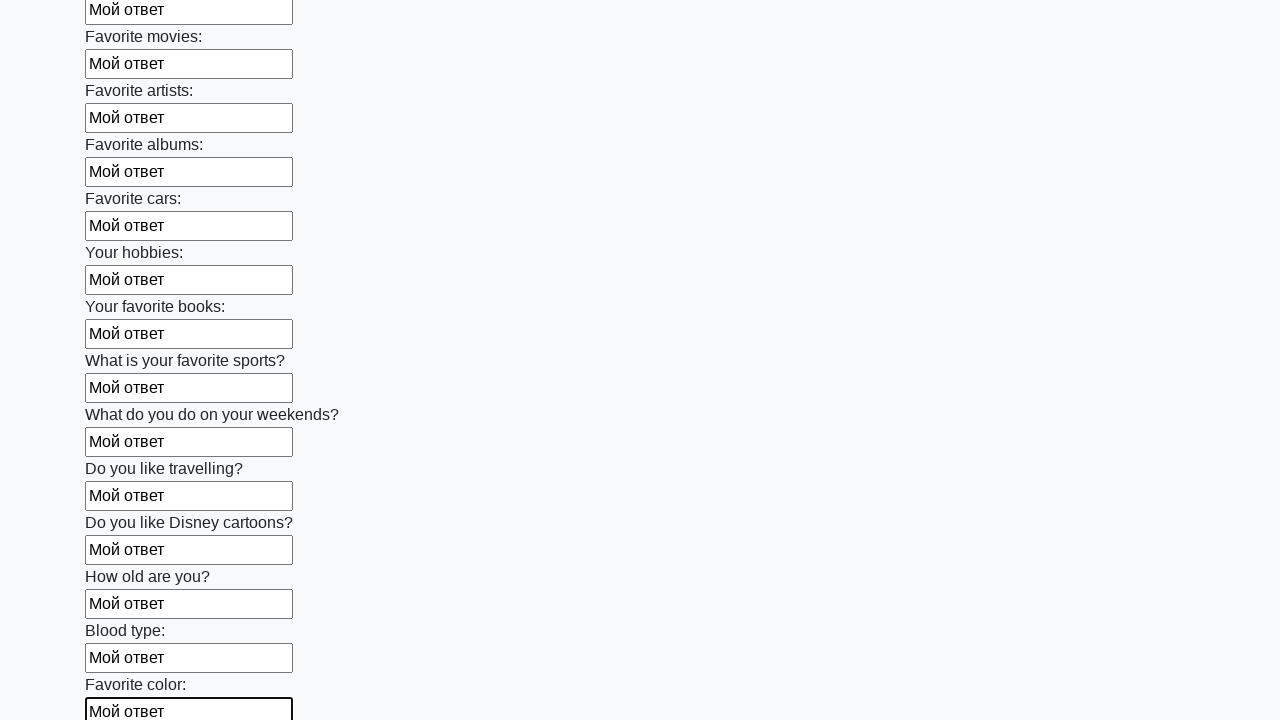

Filled a text input field with 'Мой ответ' on xpath=//input[@type="text"] >> nth=20
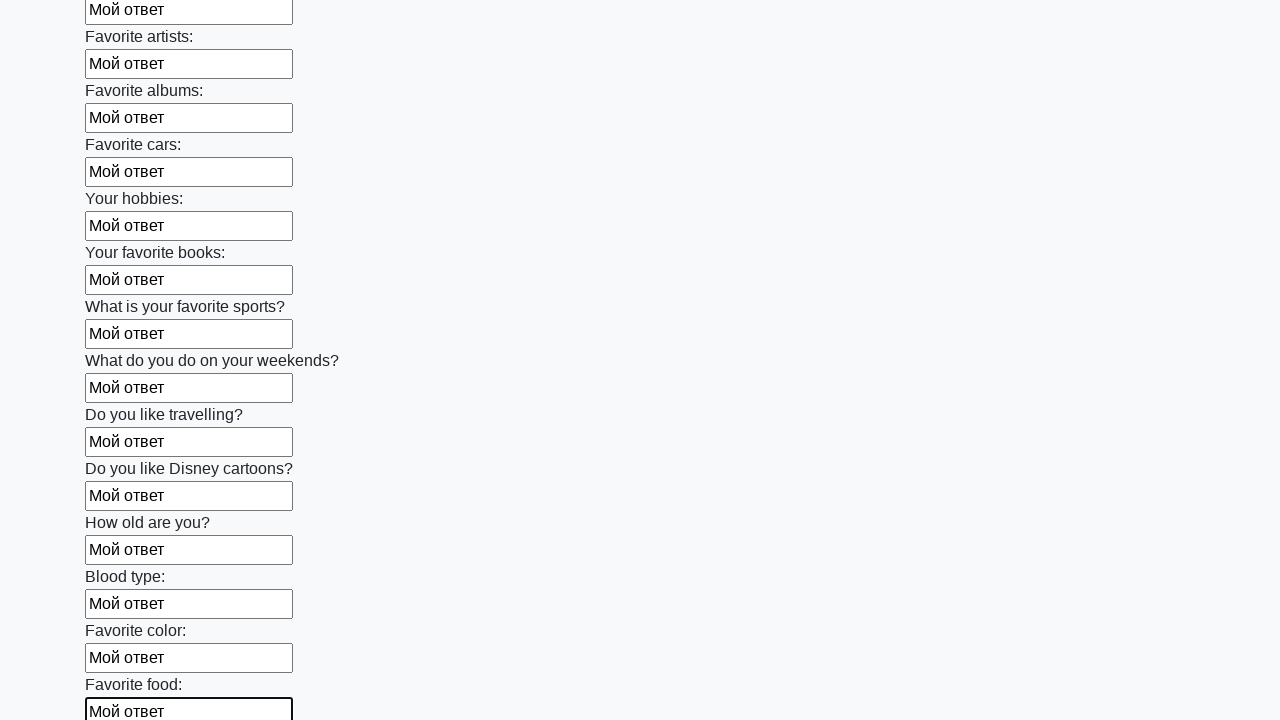

Filled a text input field with 'Мой ответ' on xpath=//input[@type="text"] >> nth=21
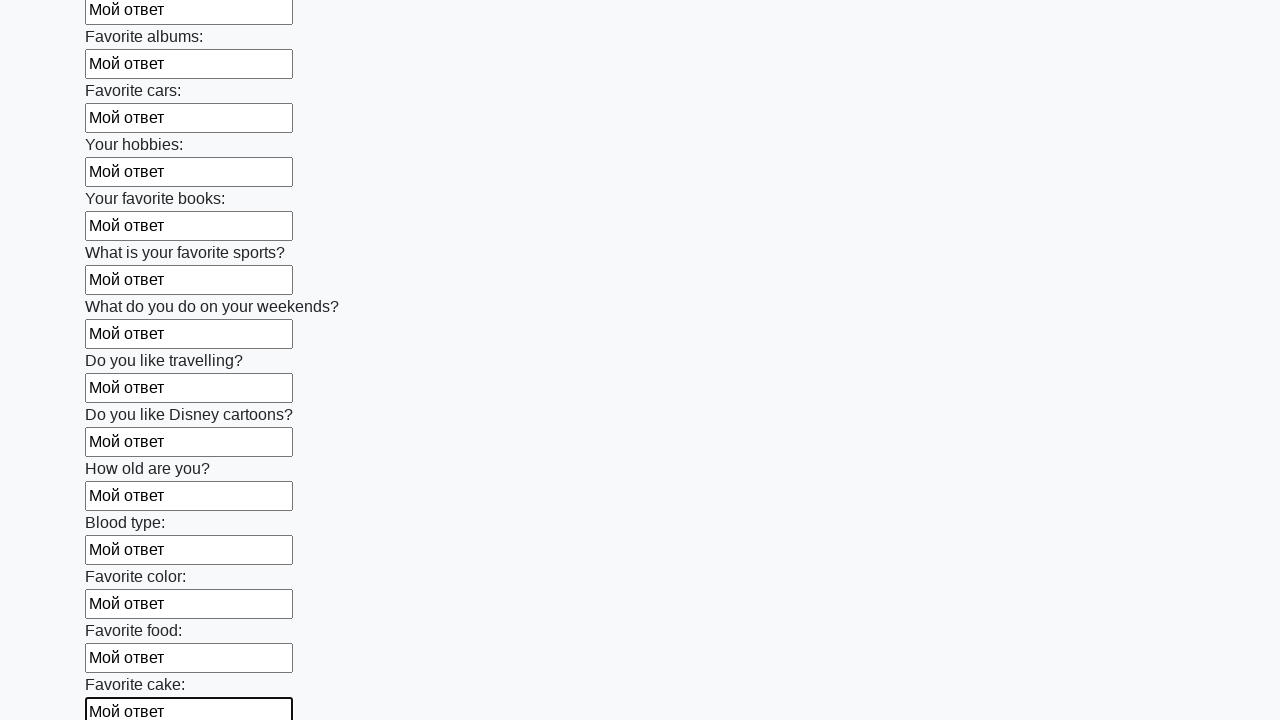

Filled a text input field with 'Мой ответ' on xpath=//input[@type="text"] >> nth=22
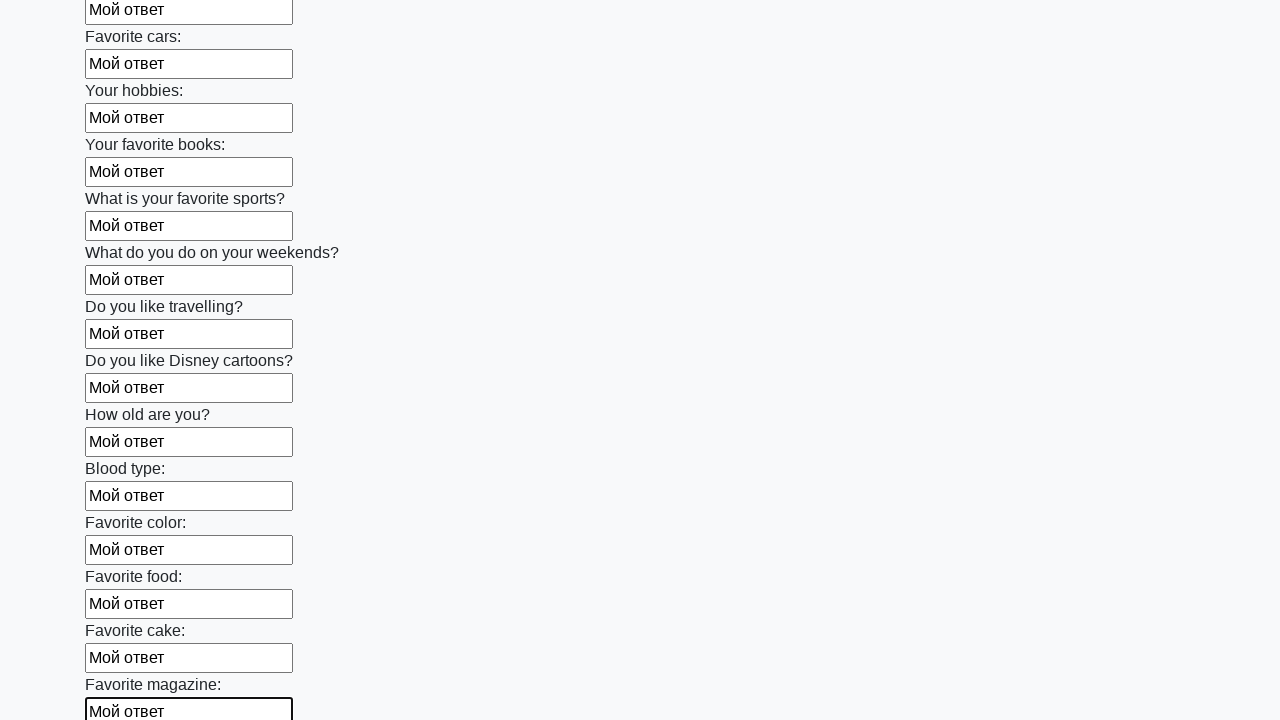

Filled a text input field with 'Мой ответ' on xpath=//input[@type="text"] >> nth=23
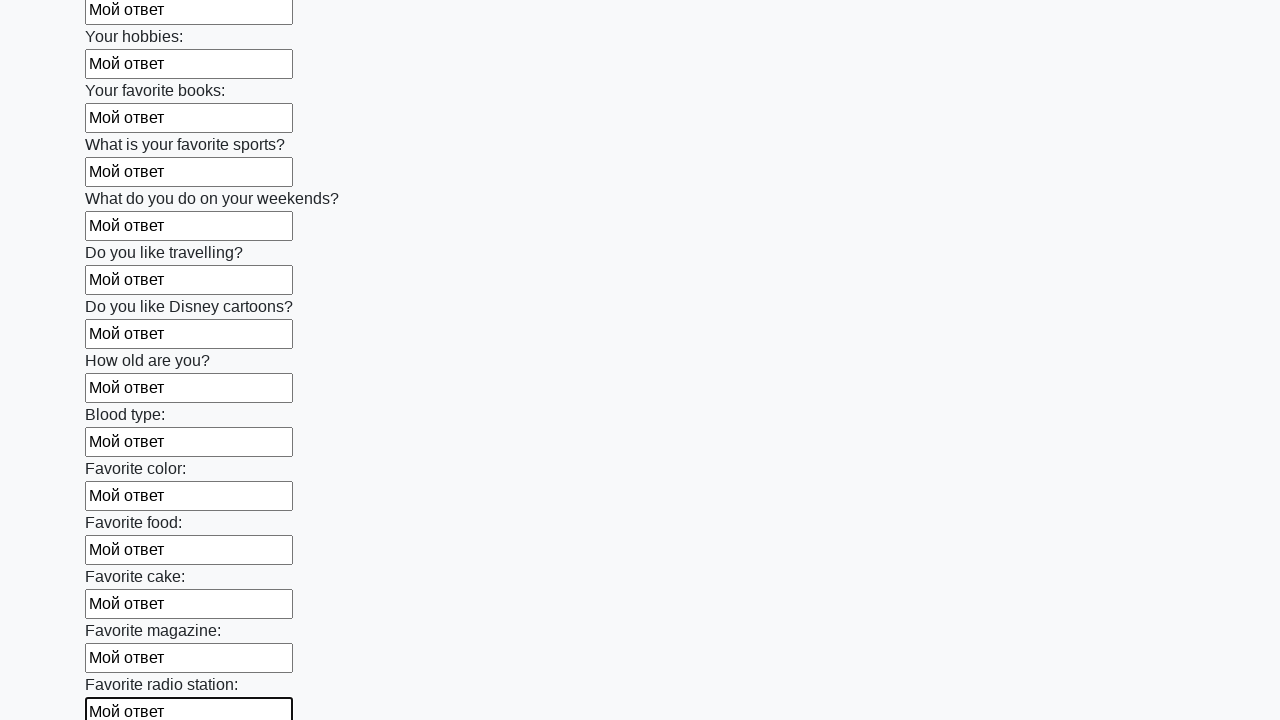

Filled a text input field with 'Мой ответ' on xpath=//input[@type="text"] >> nth=24
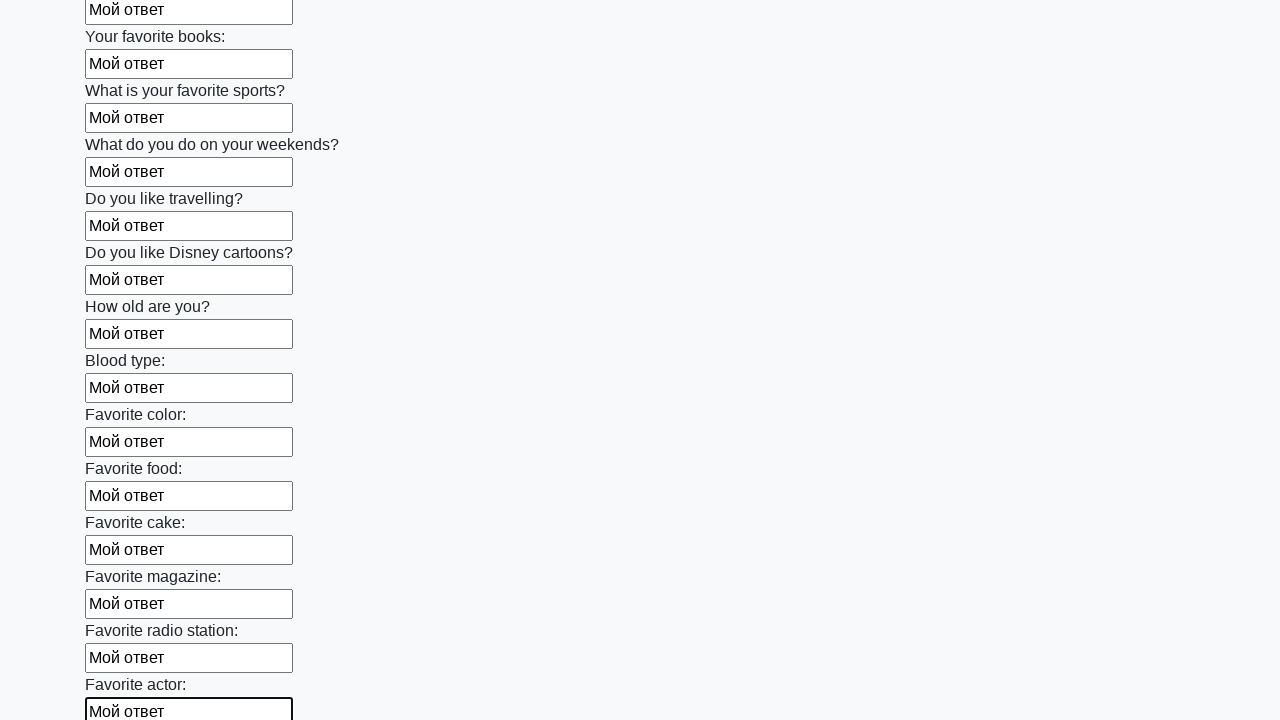

Filled a text input field with 'Мой ответ' on xpath=//input[@type="text"] >> nth=25
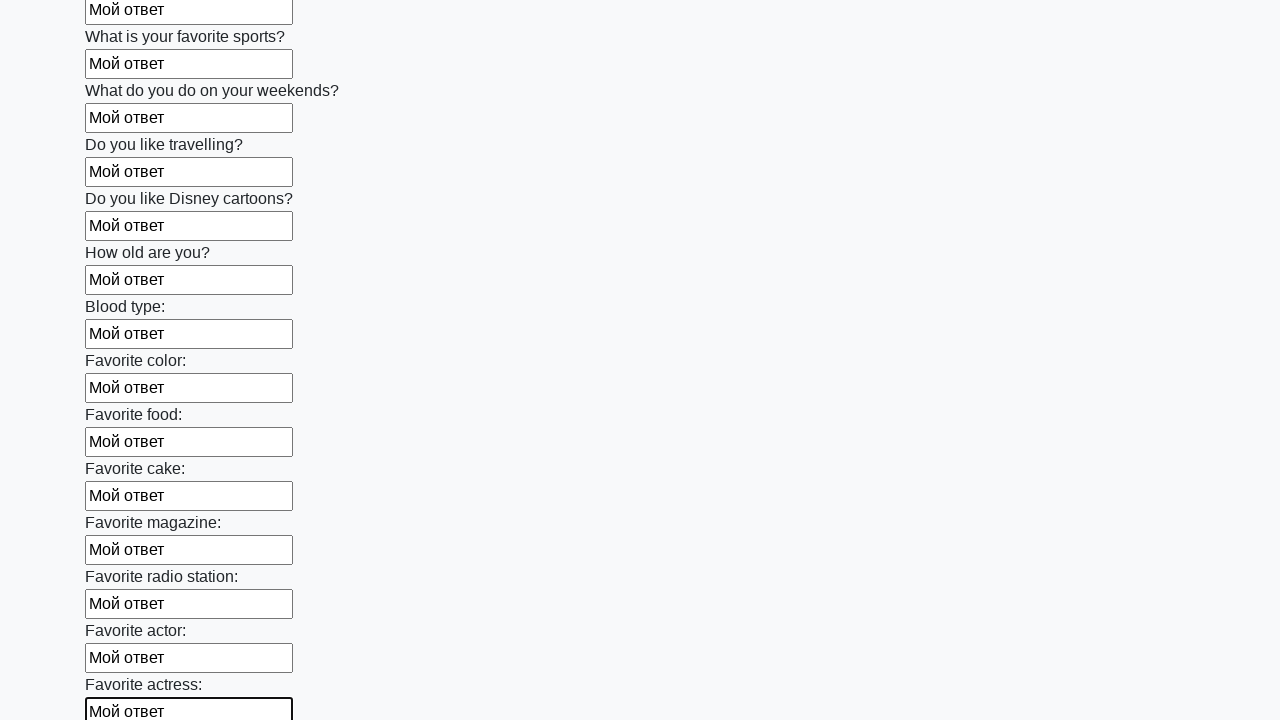

Filled a text input field with 'Мой ответ' on xpath=//input[@type="text"] >> nth=26
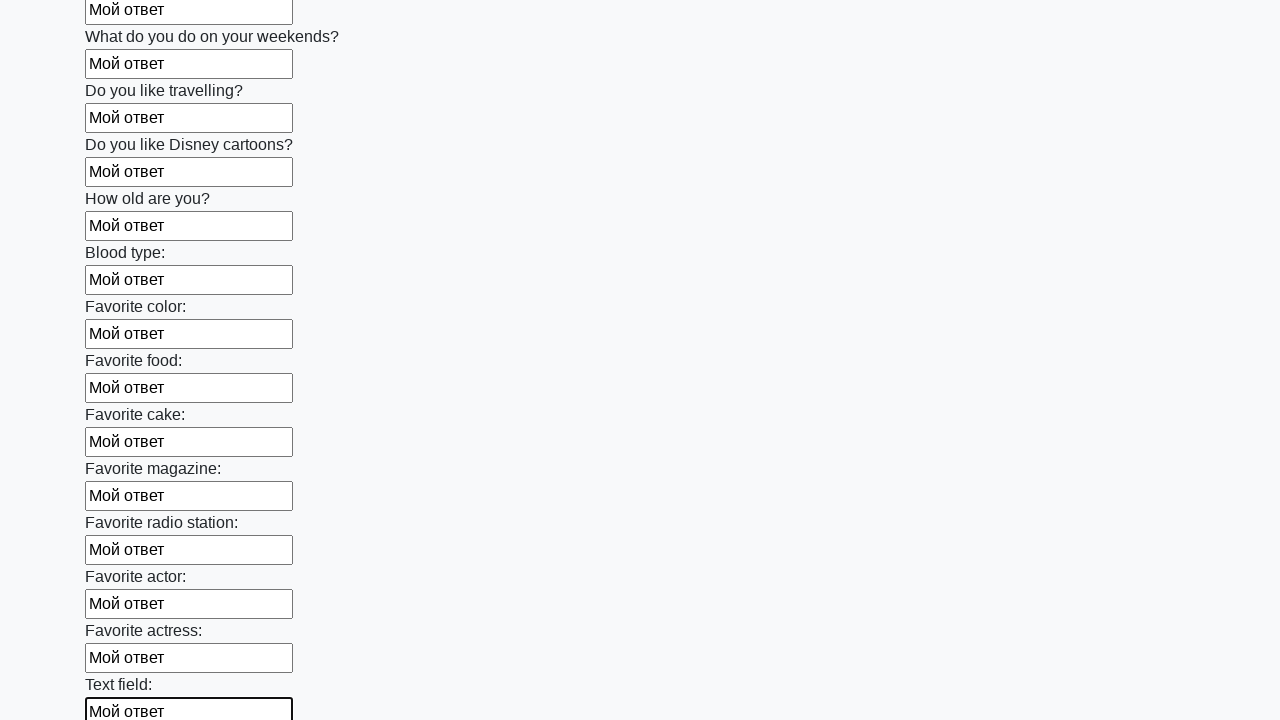

Filled a text input field with 'Мой ответ' on xpath=//input[@type="text"] >> nth=27
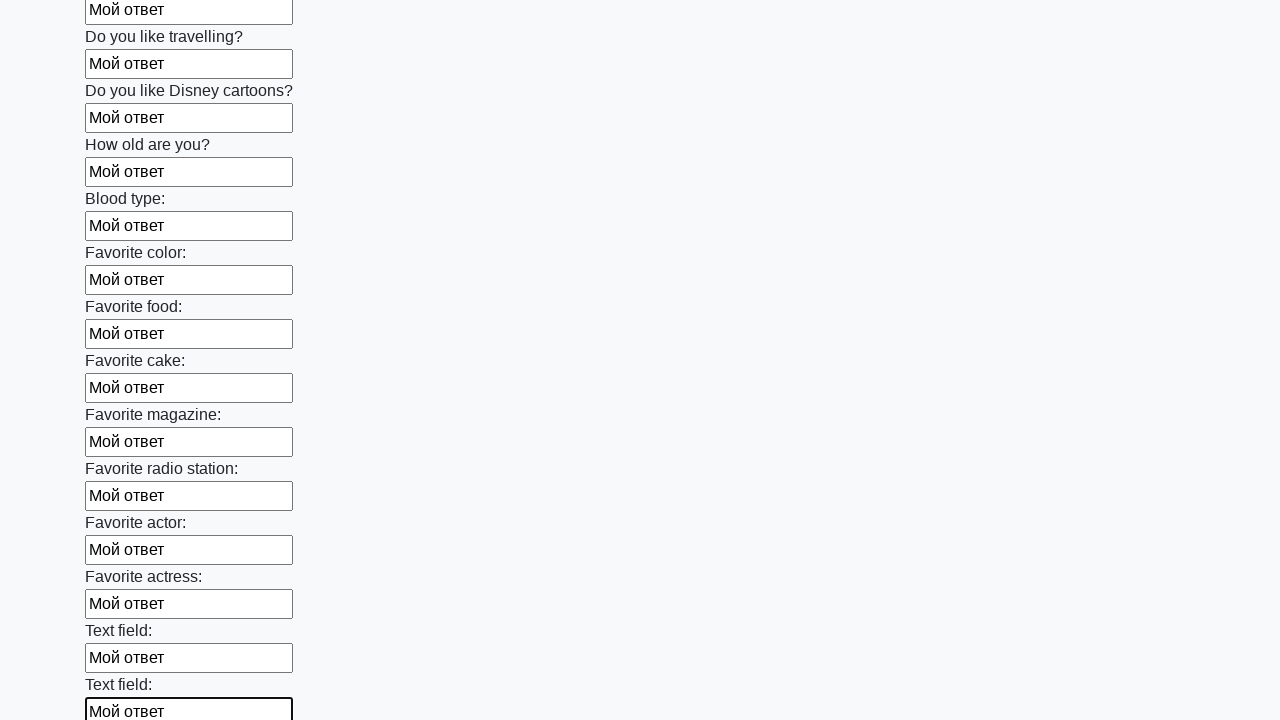

Filled a text input field with 'Мой ответ' on xpath=//input[@type="text"] >> nth=28
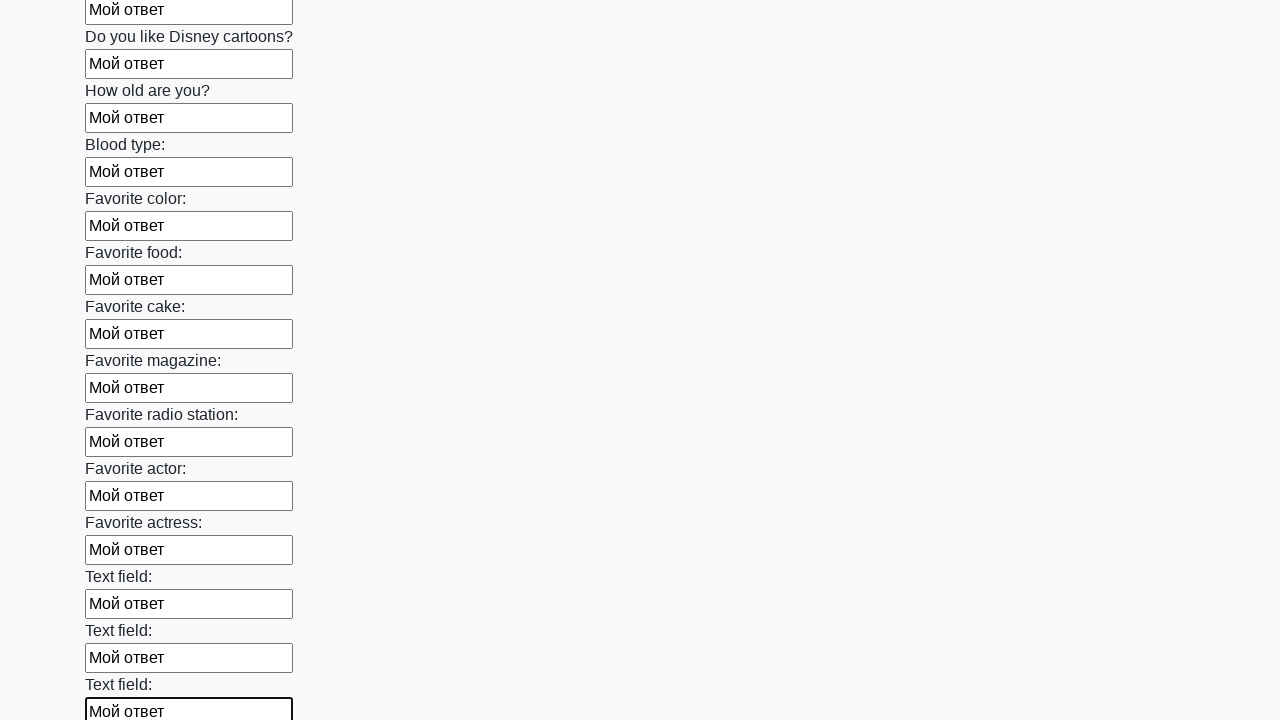

Filled a text input field with 'Мой ответ' on xpath=//input[@type="text"] >> nth=29
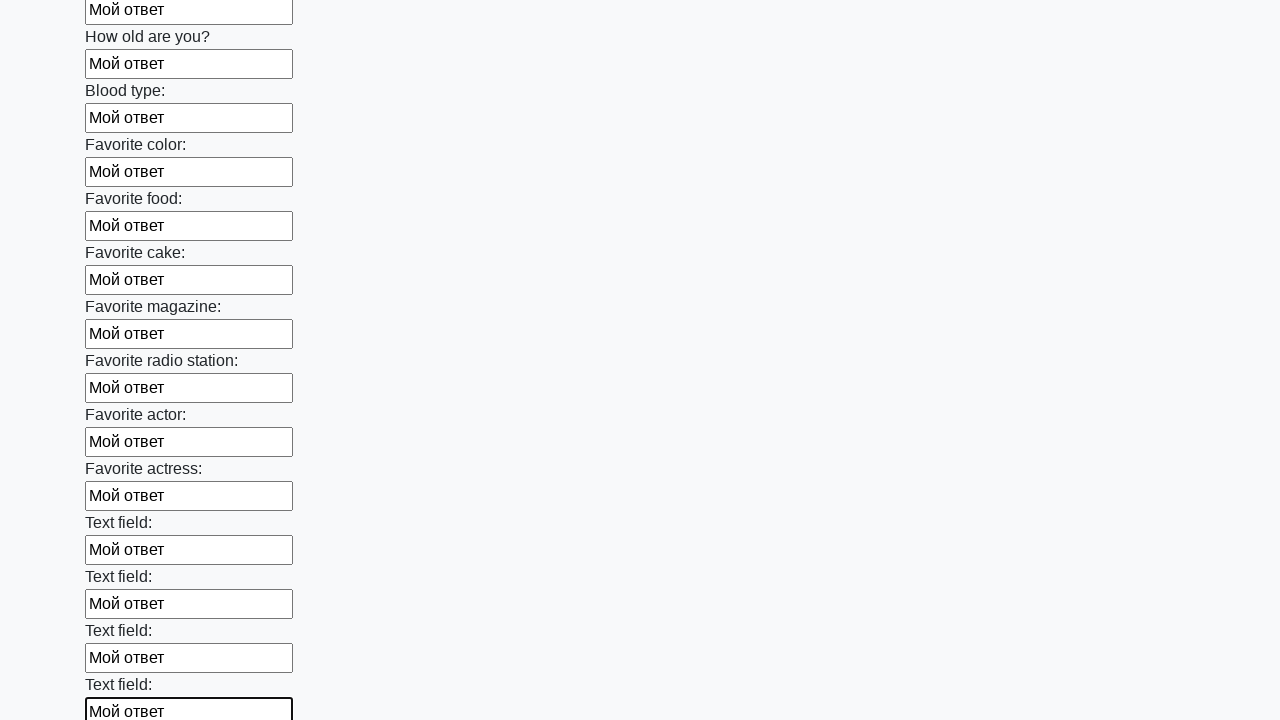

Filled a text input field with 'Мой ответ' on xpath=//input[@type="text"] >> nth=30
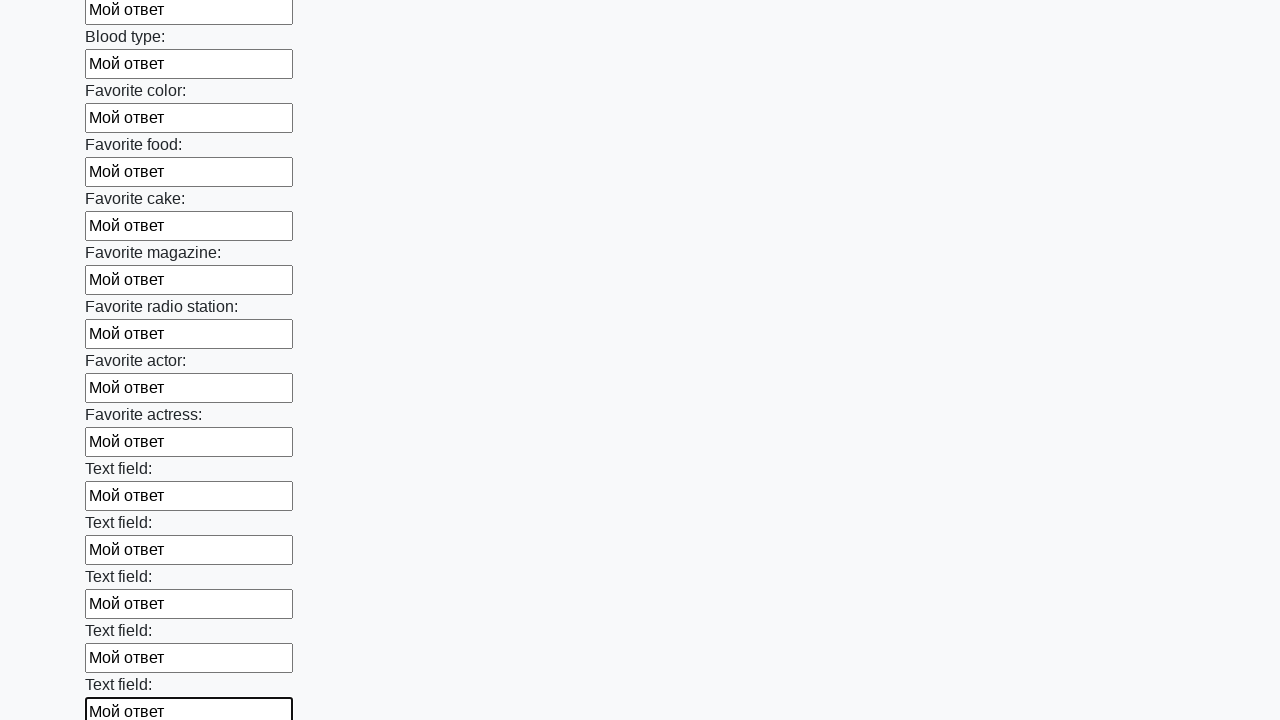

Filled a text input field with 'Мой ответ' on xpath=//input[@type="text"] >> nth=31
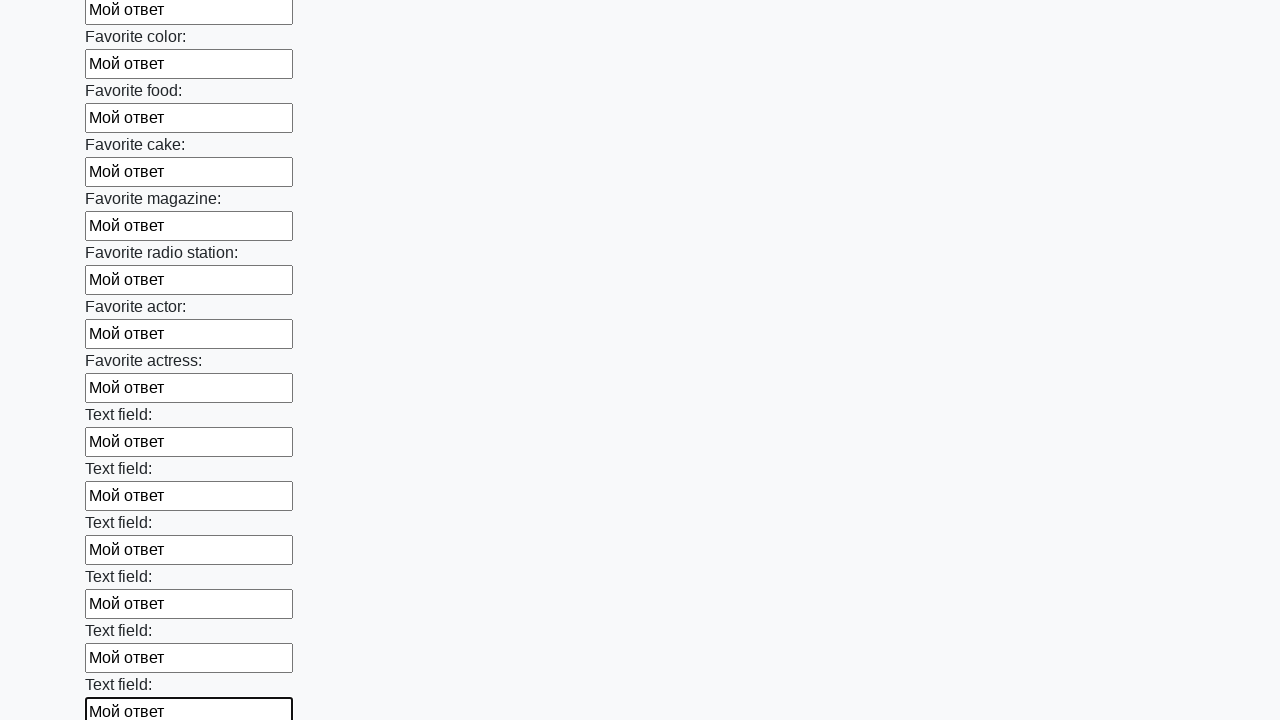

Filled a text input field with 'Мой ответ' on xpath=//input[@type="text"] >> nth=32
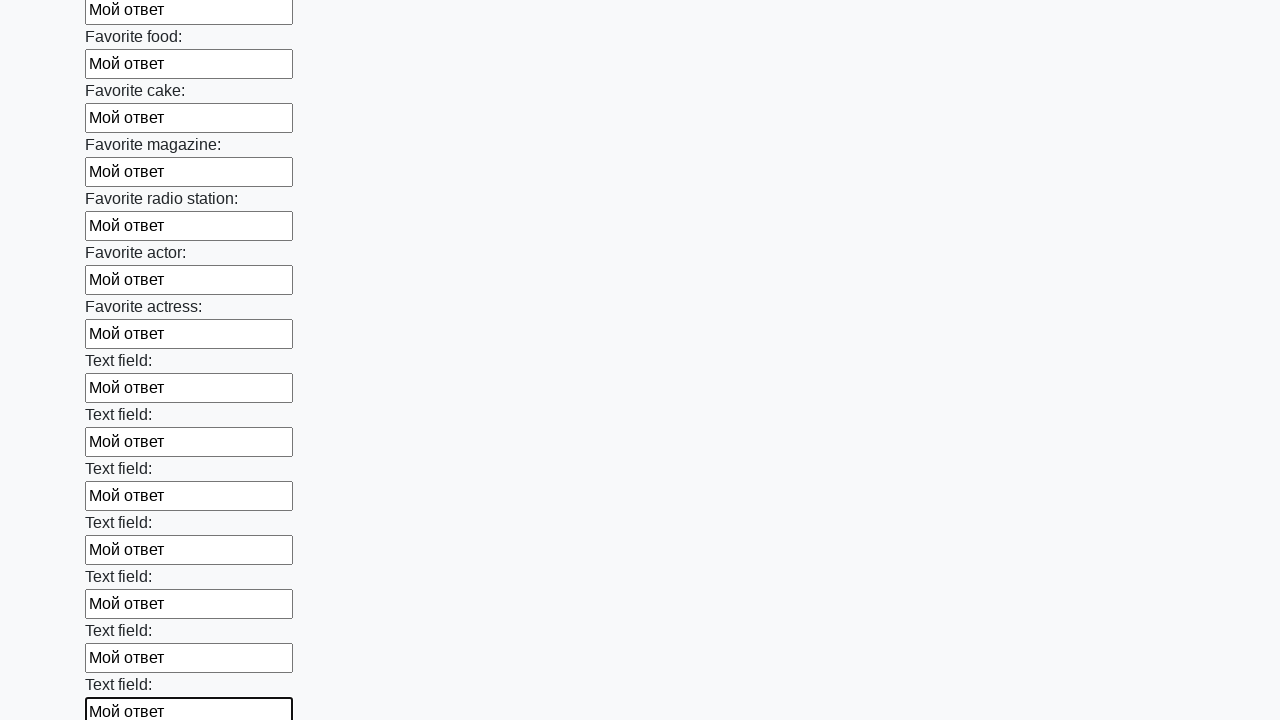

Filled a text input field with 'Мой ответ' on xpath=//input[@type="text"] >> nth=33
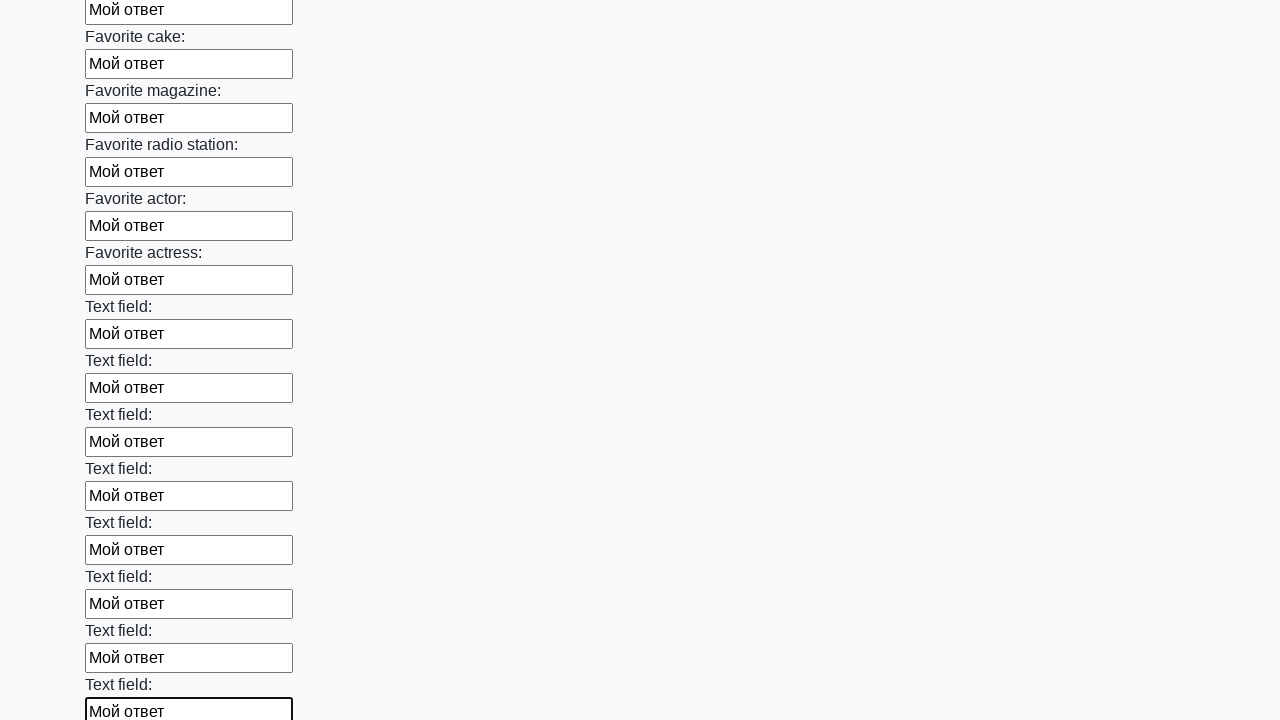

Filled a text input field with 'Мой ответ' on xpath=//input[@type="text"] >> nth=34
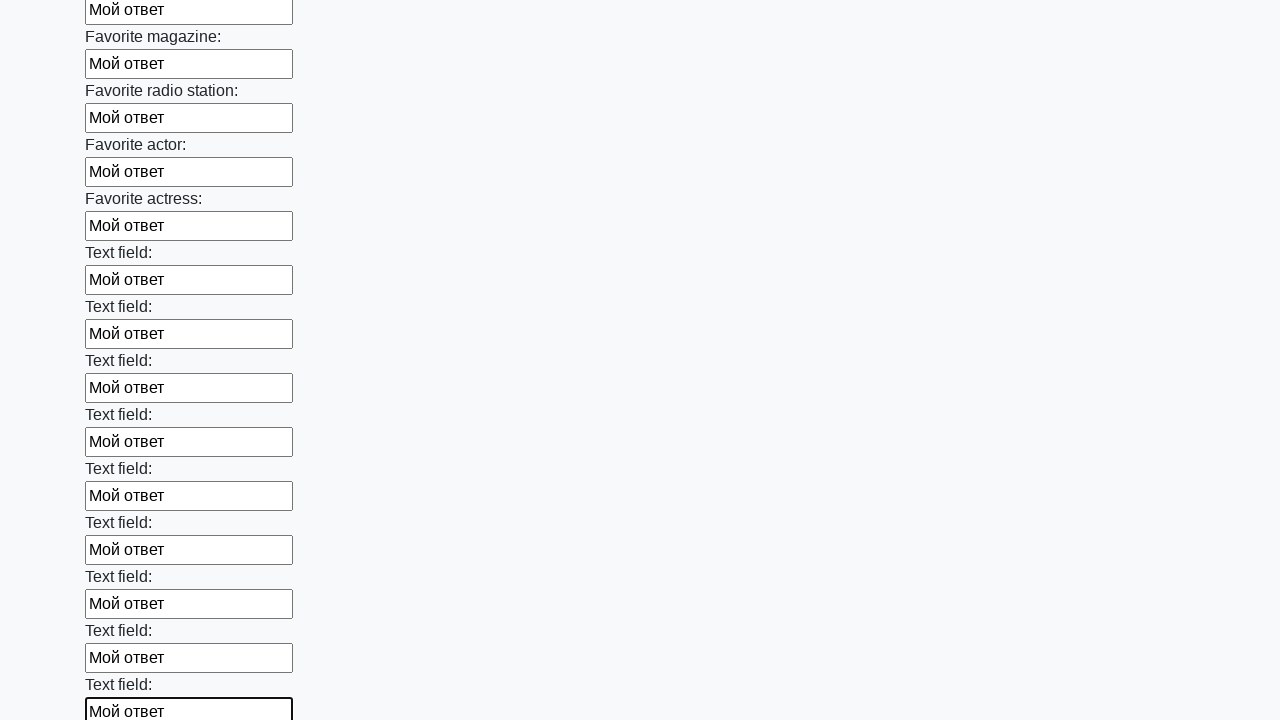

Filled a text input field with 'Мой ответ' on xpath=//input[@type="text"] >> nth=35
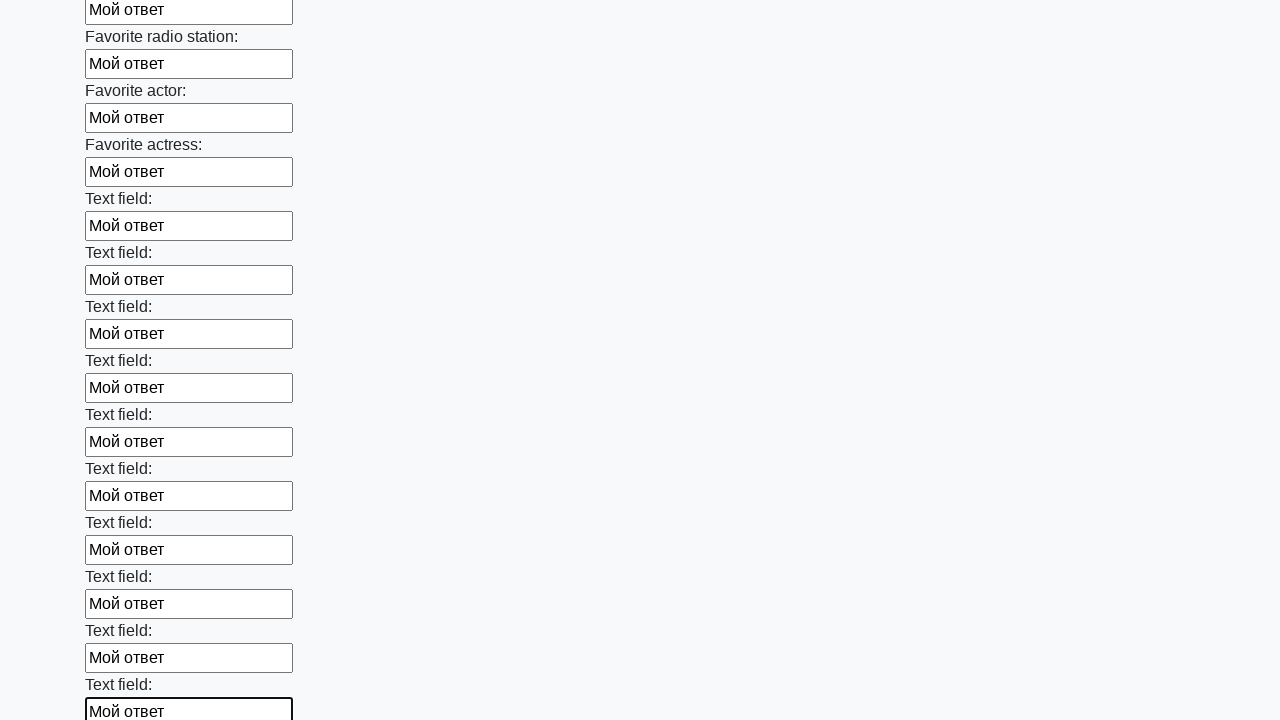

Filled a text input field with 'Мой ответ' on xpath=//input[@type="text"] >> nth=36
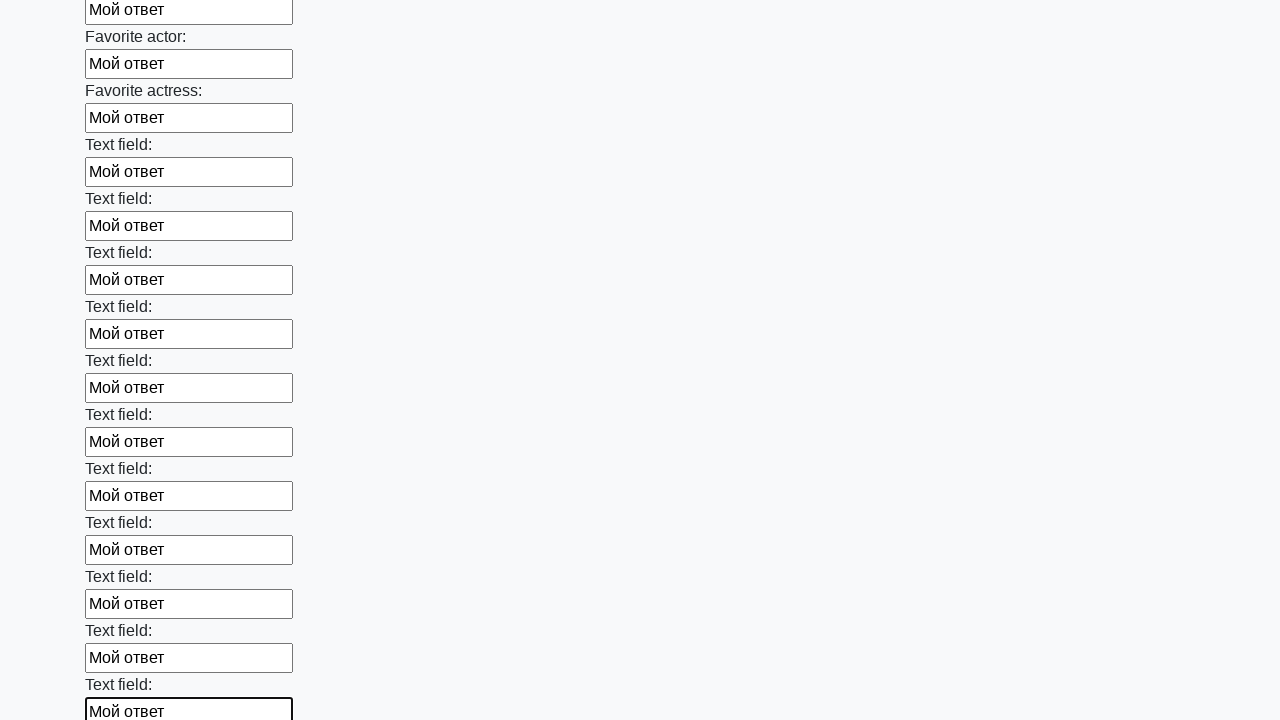

Filled a text input field with 'Мой ответ' on xpath=//input[@type="text"] >> nth=37
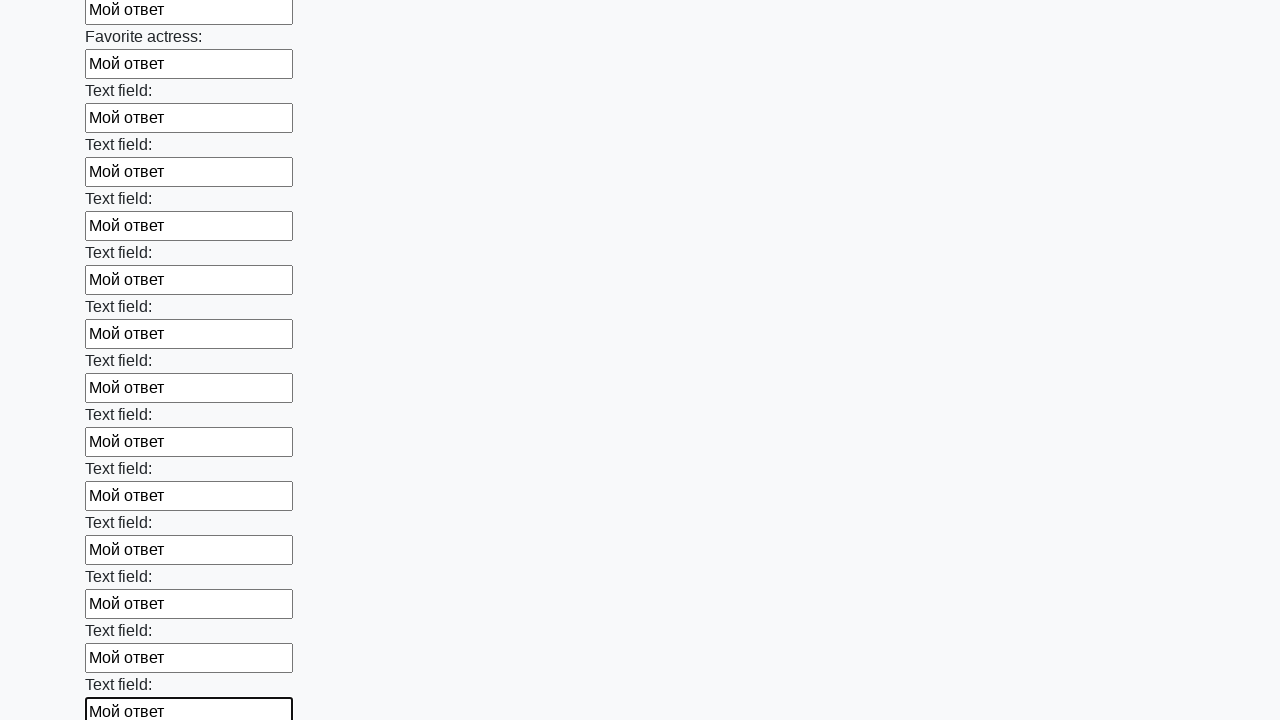

Filled a text input field with 'Мой ответ' on xpath=//input[@type="text"] >> nth=38
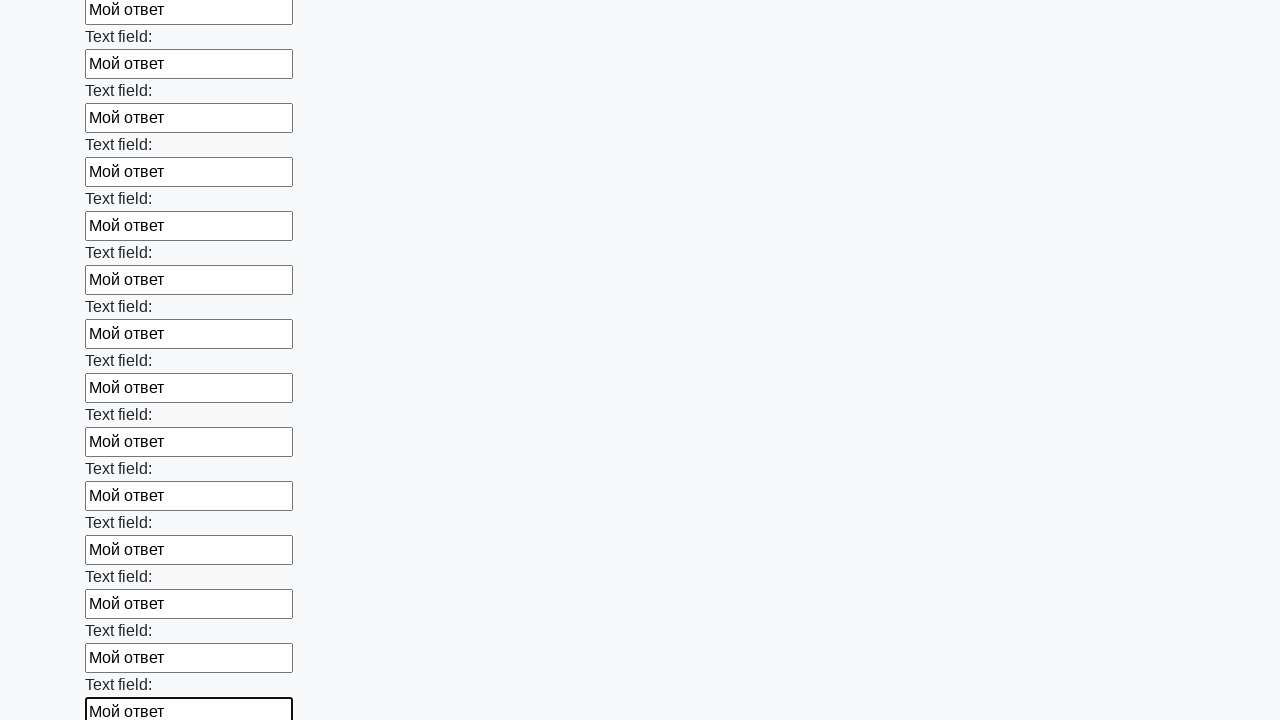

Filled a text input field with 'Мой ответ' on xpath=//input[@type="text"] >> nth=39
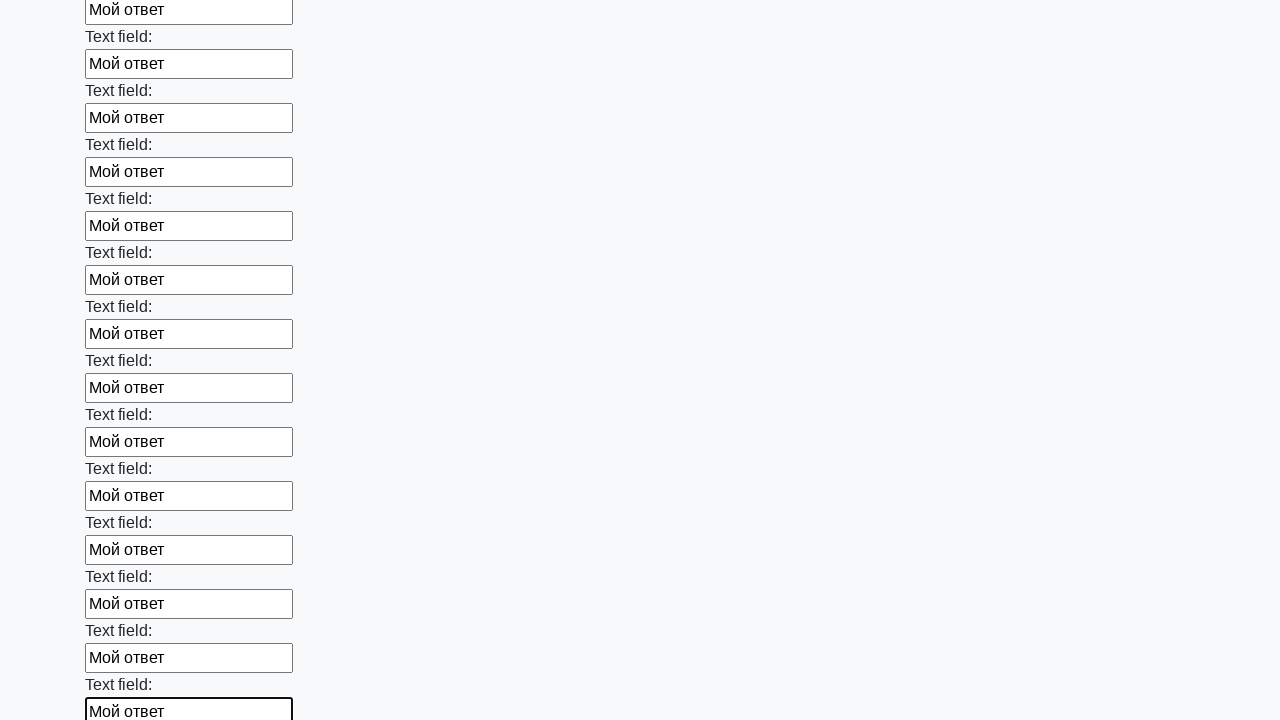

Filled a text input field with 'Мой ответ' on xpath=//input[@type="text"] >> nth=40
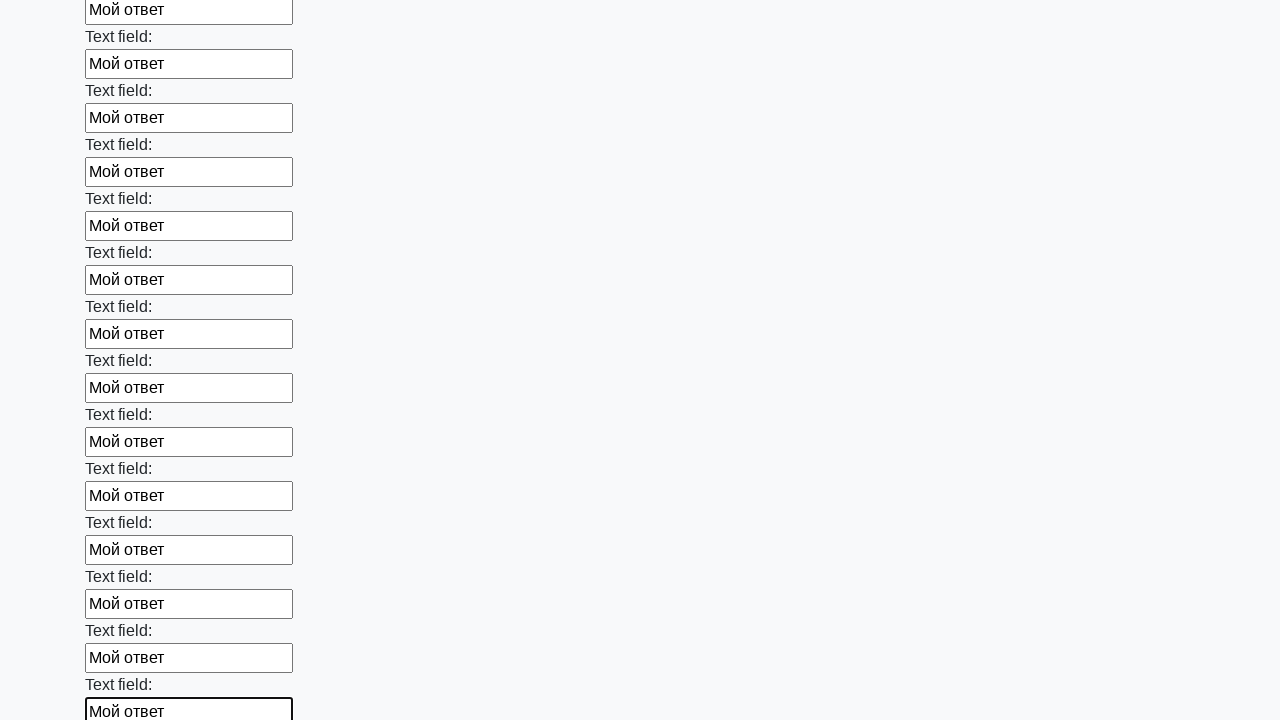

Filled a text input field with 'Мой ответ' on xpath=//input[@type="text"] >> nth=41
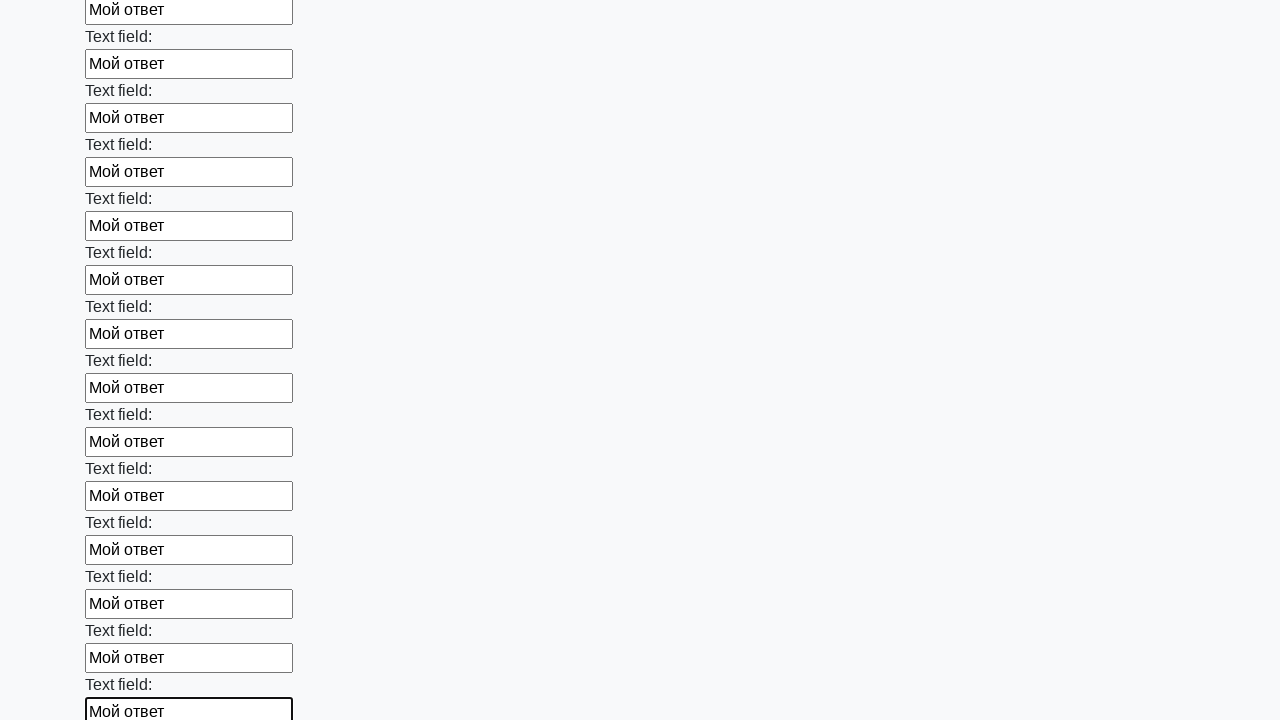

Filled a text input field with 'Мой ответ' on xpath=//input[@type="text"] >> nth=42
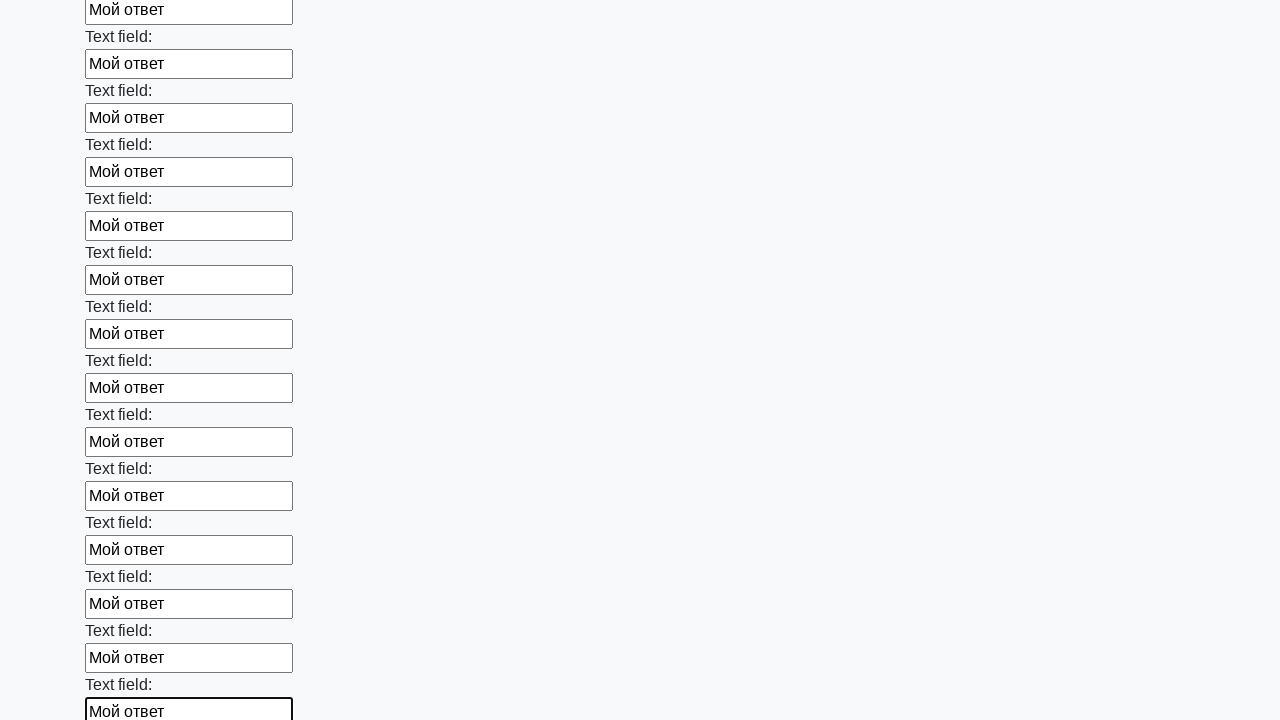

Filled a text input field with 'Мой ответ' on xpath=//input[@type="text"] >> nth=43
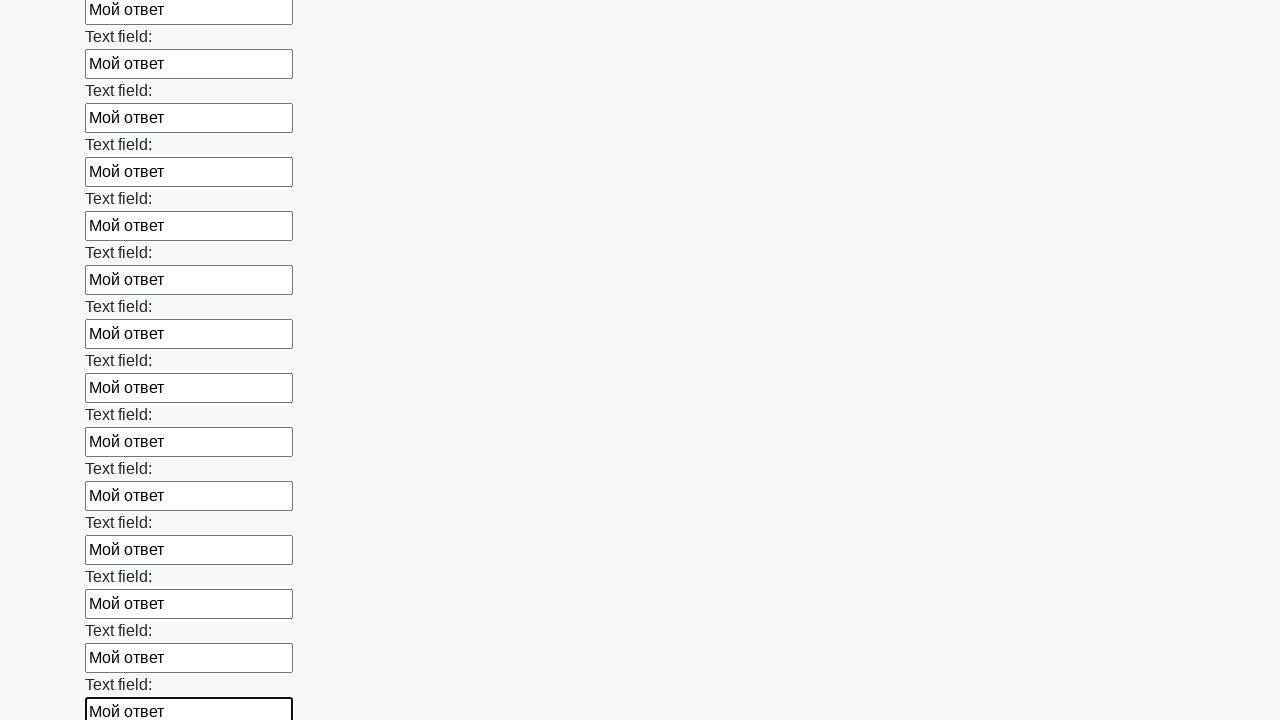

Filled a text input field with 'Мой ответ' on xpath=//input[@type="text"] >> nth=44
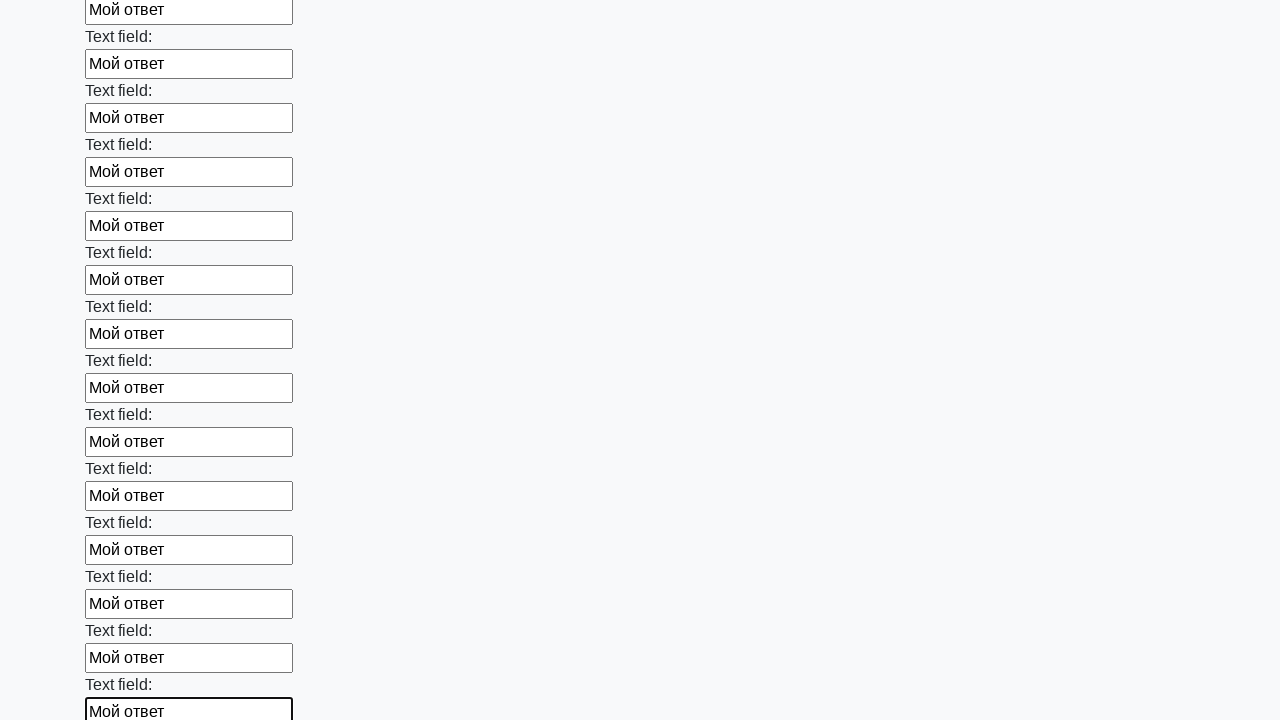

Filled a text input field with 'Мой ответ' on xpath=//input[@type="text"] >> nth=45
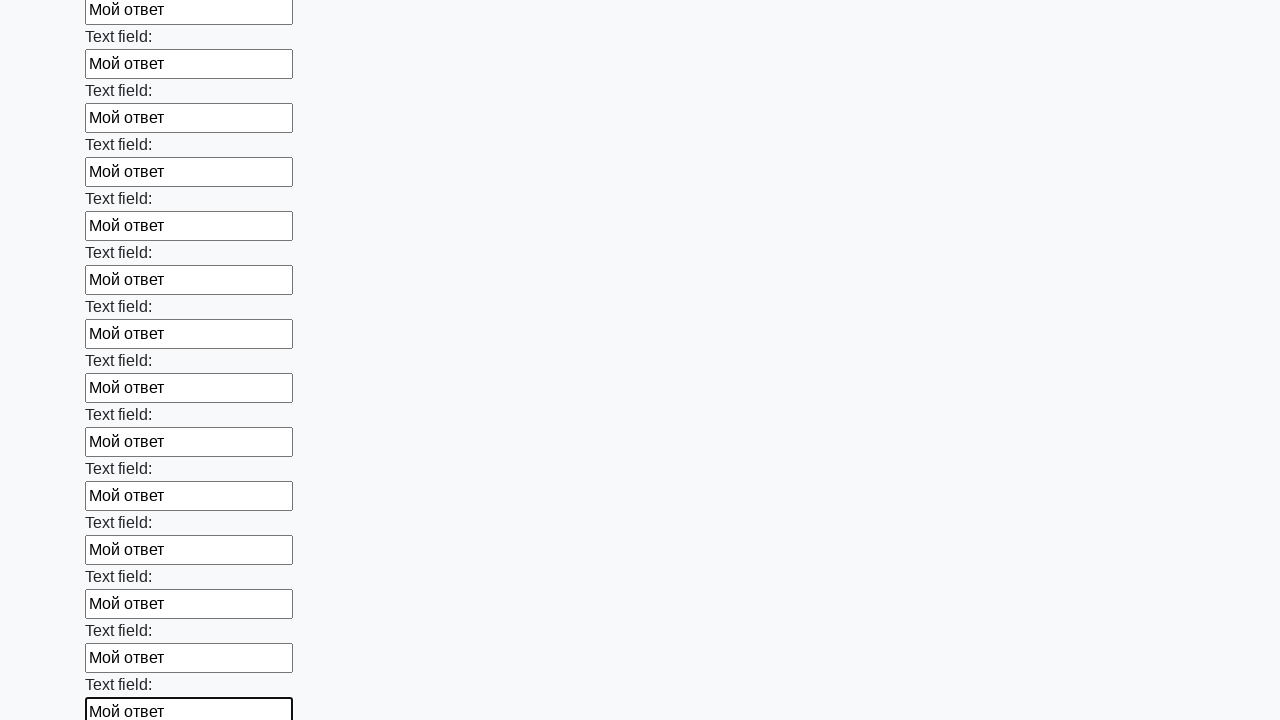

Filled a text input field with 'Мой ответ' on xpath=//input[@type="text"] >> nth=46
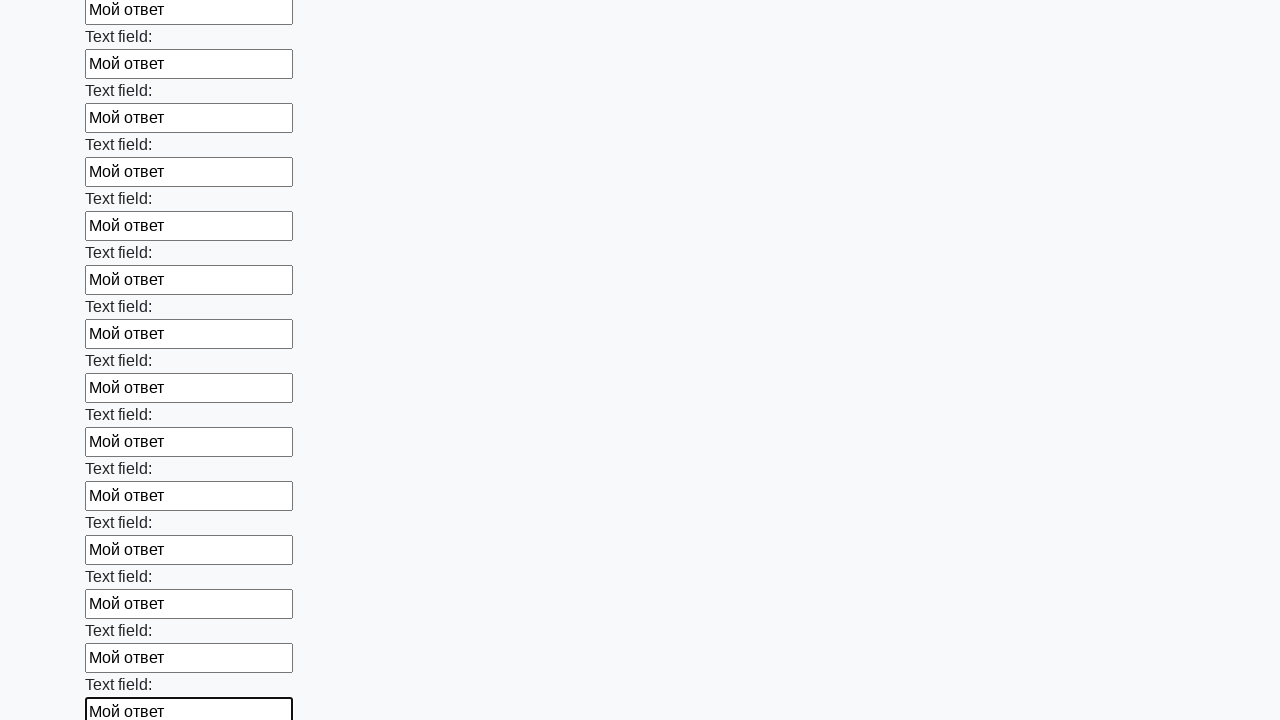

Filled a text input field with 'Мой ответ' on xpath=//input[@type="text"] >> nth=47
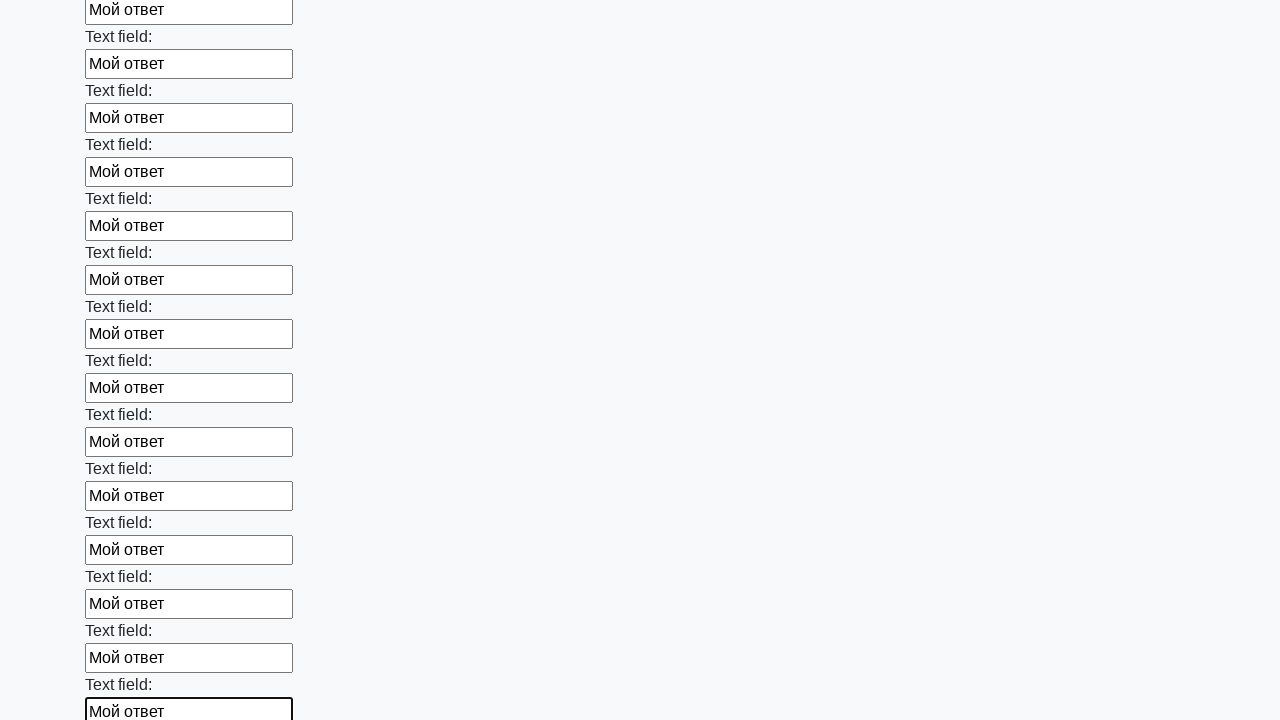

Filled a text input field with 'Мой ответ' on xpath=//input[@type="text"] >> nth=48
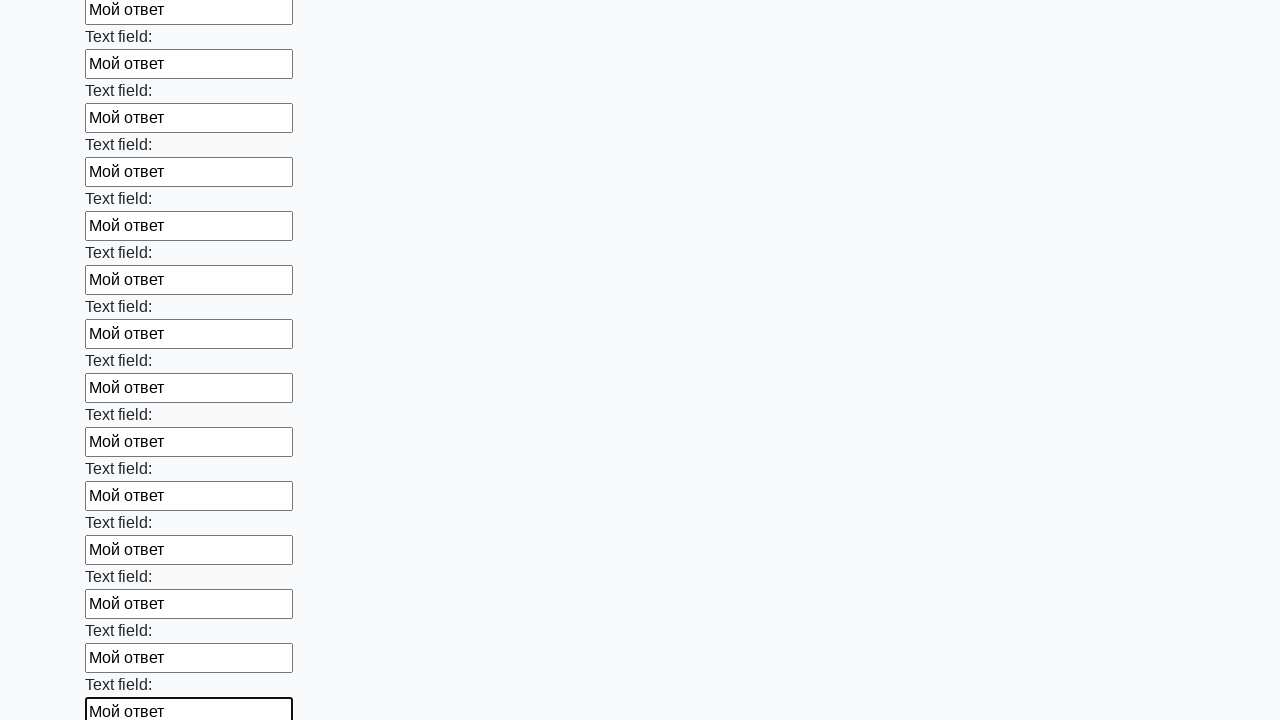

Filled a text input field with 'Мой ответ' on xpath=//input[@type="text"] >> nth=49
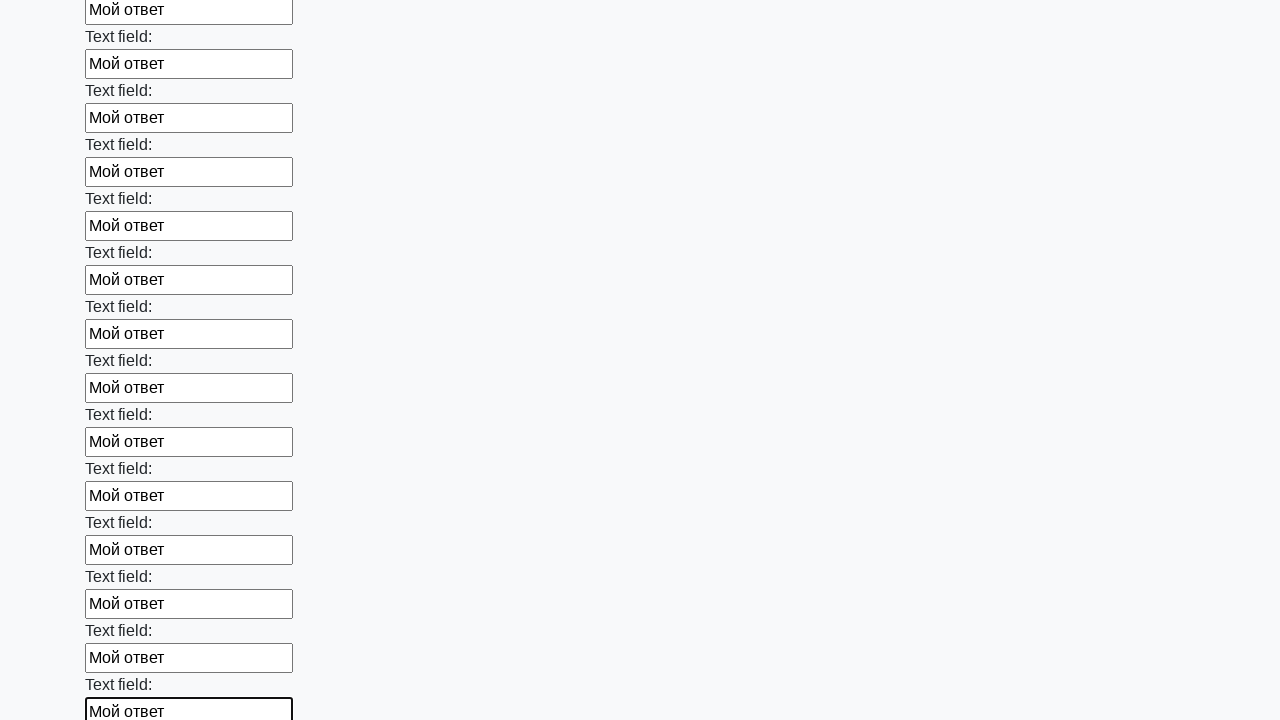

Filled a text input field with 'Мой ответ' on xpath=//input[@type="text"] >> nth=50
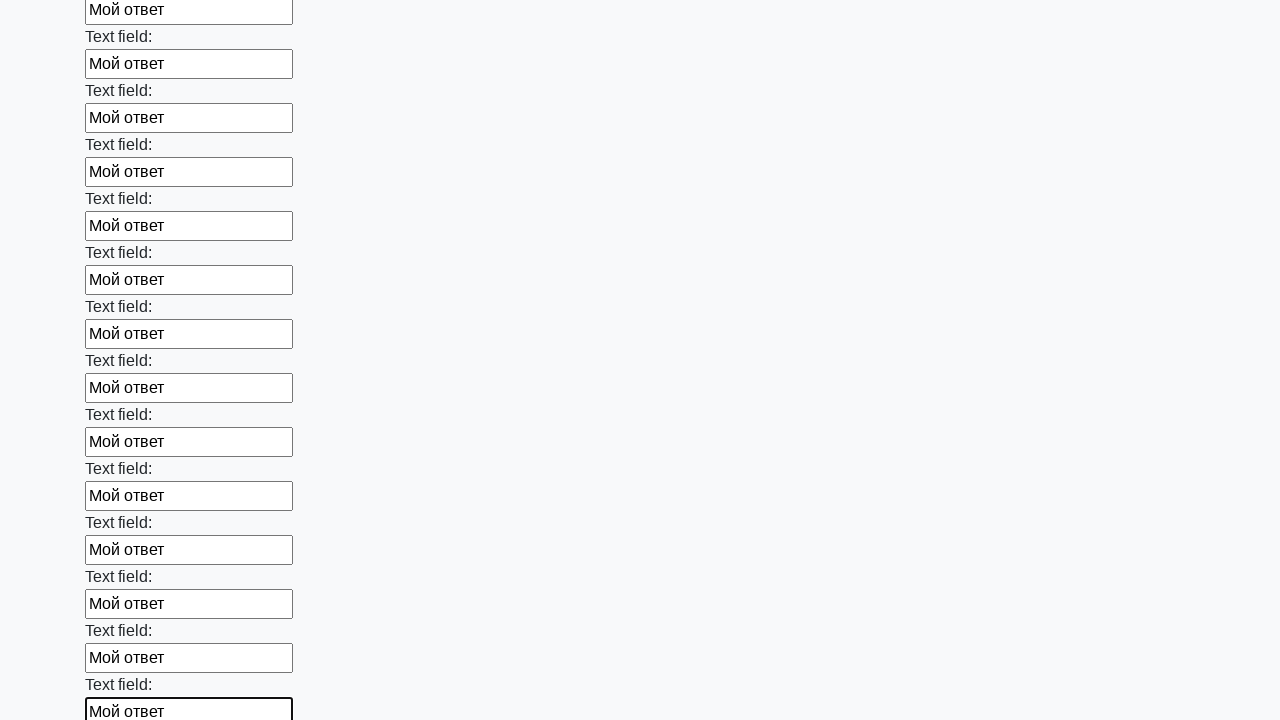

Filled a text input field with 'Мой ответ' on xpath=//input[@type="text"] >> nth=51
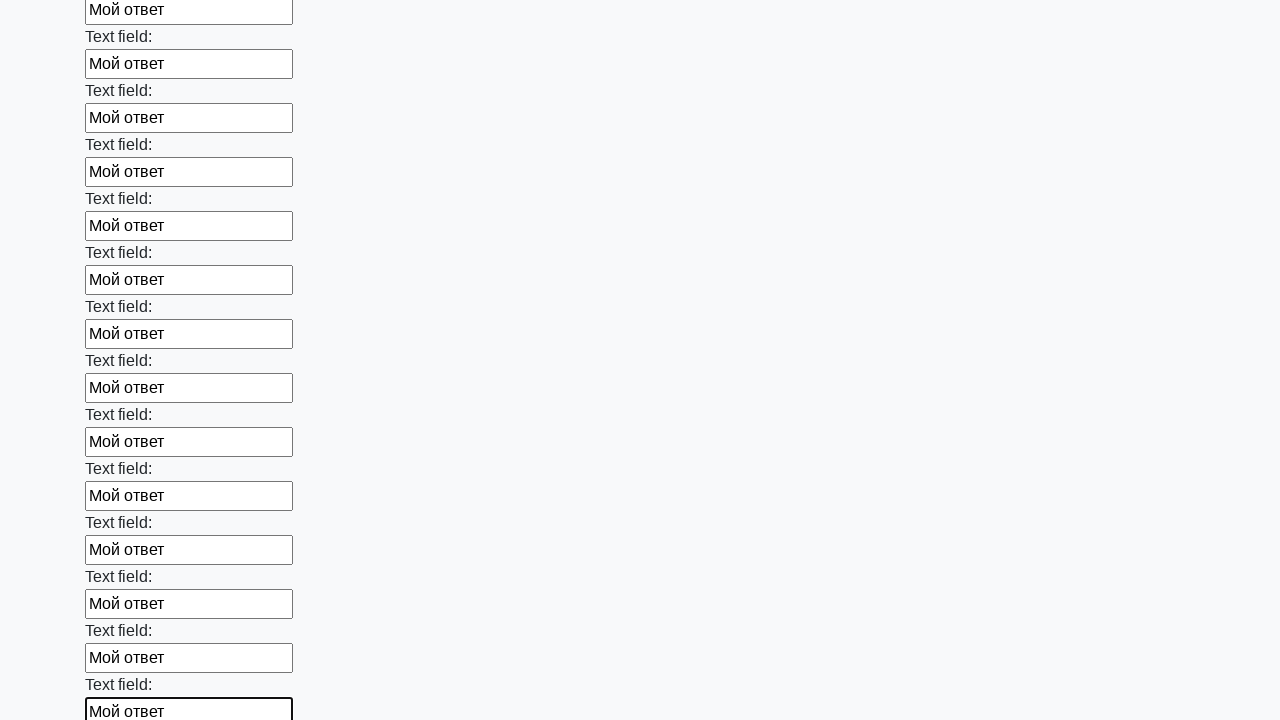

Filled a text input field with 'Мой ответ' on xpath=//input[@type="text"] >> nth=52
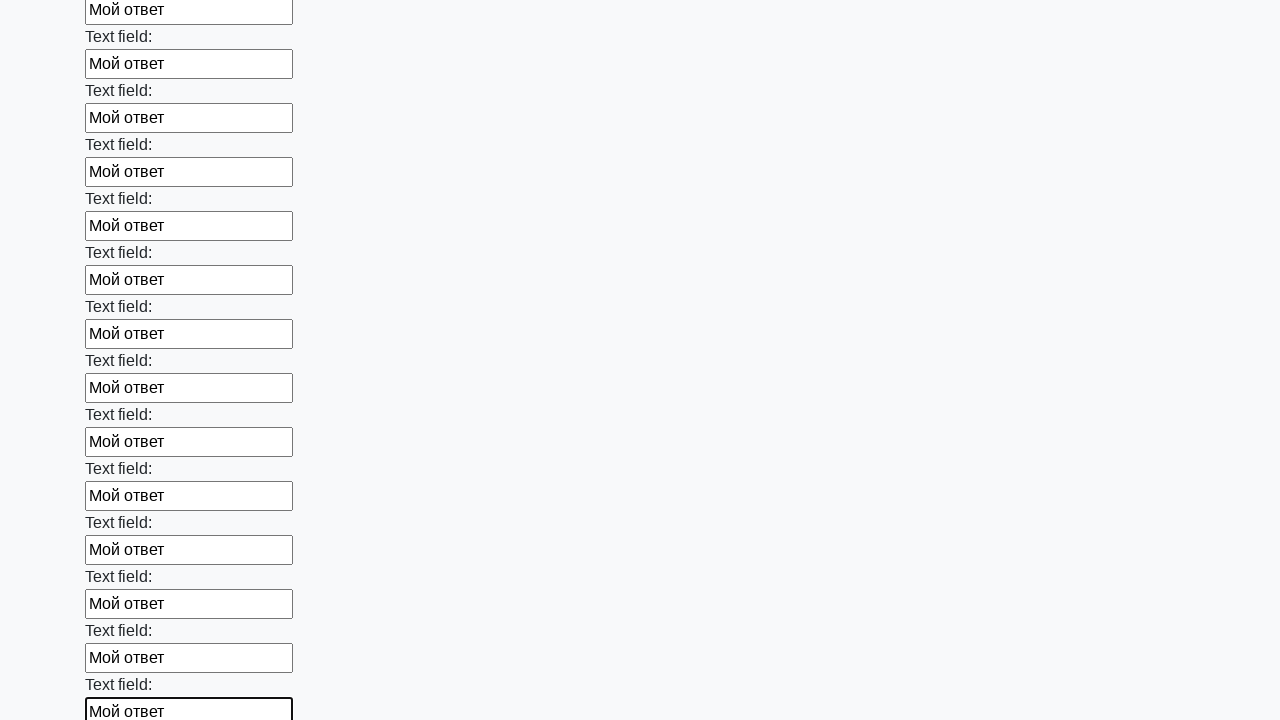

Filled a text input field with 'Мой ответ' on xpath=//input[@type="text"] >> nth=53
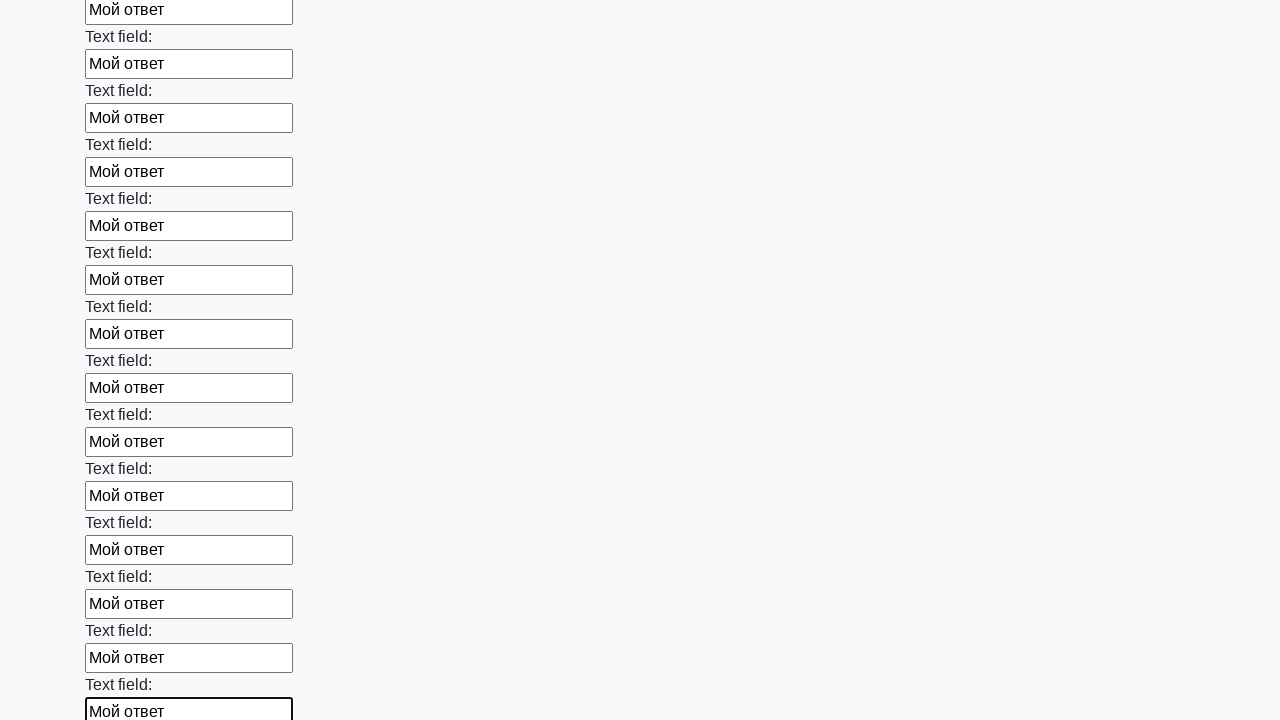

Filled a text input field with 'Мой ответ' on xpath=//input[@type="text"] >> nth=54
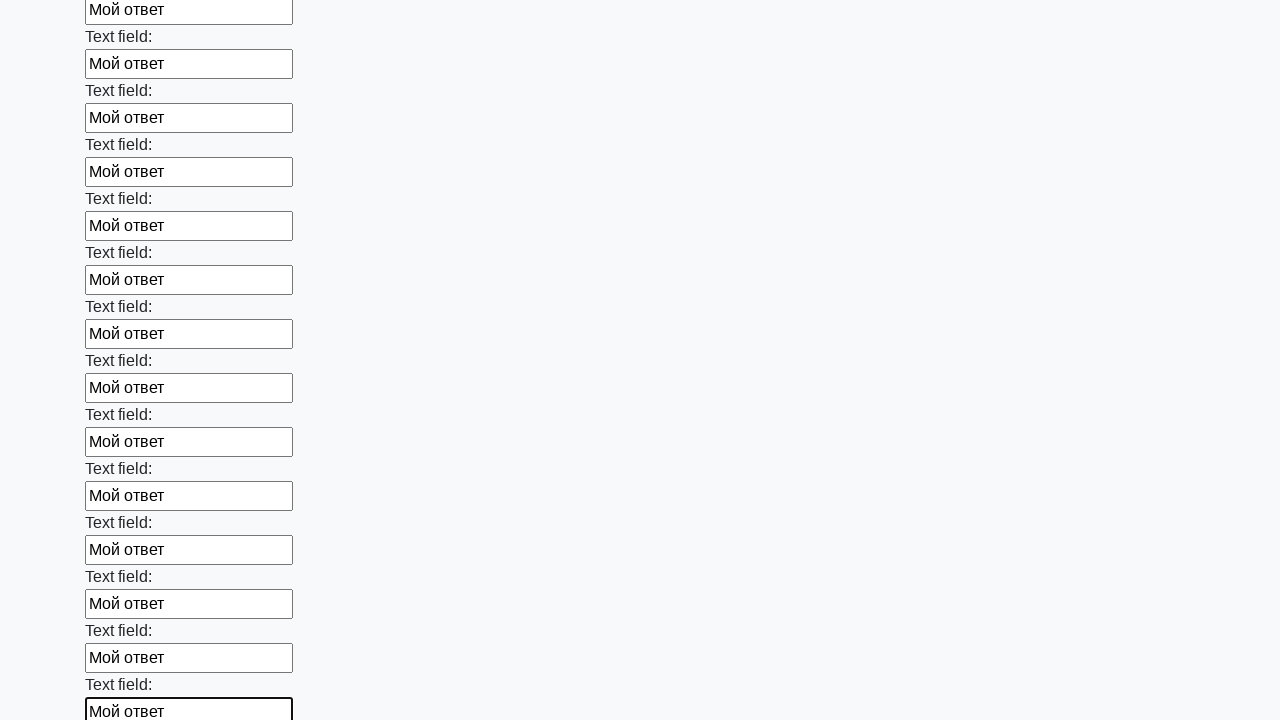

Filled a text input field with 'Мой ответ' on xpath=//input[@type="text"] >> nth=55
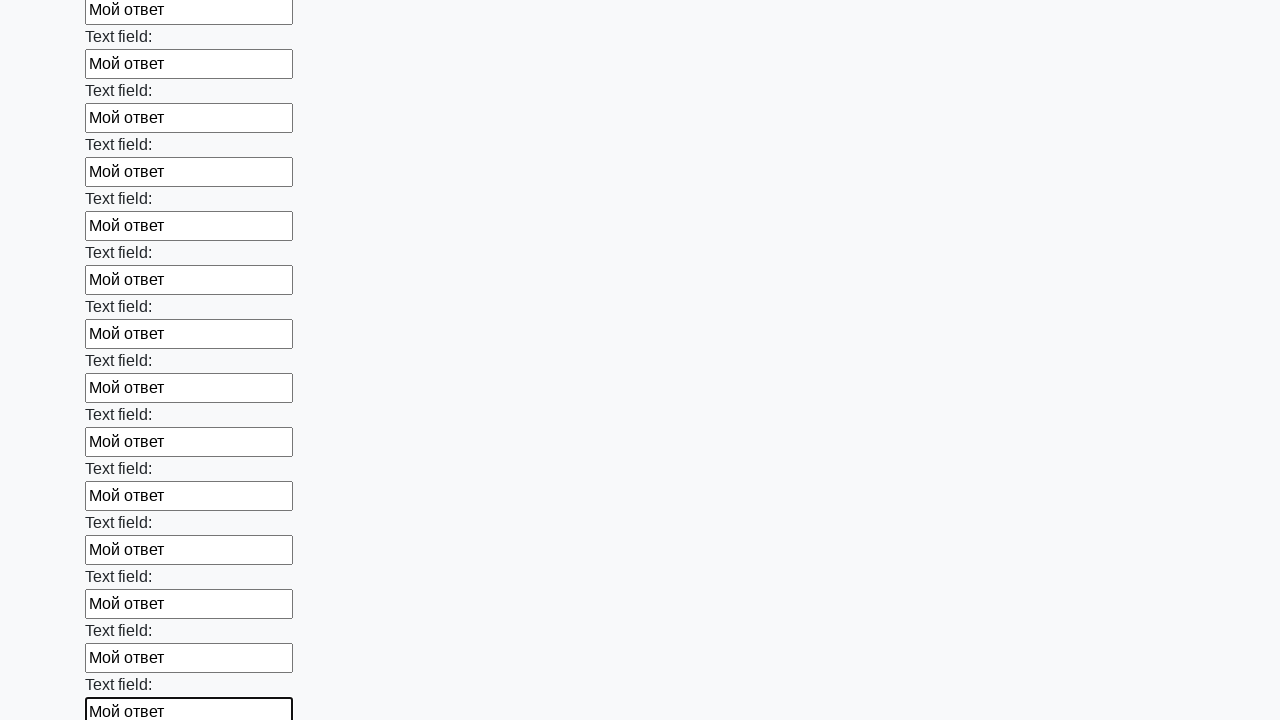

Filled a text input field with 'Мой ответ' on xpath=//input[@type="text"] >> nth=56
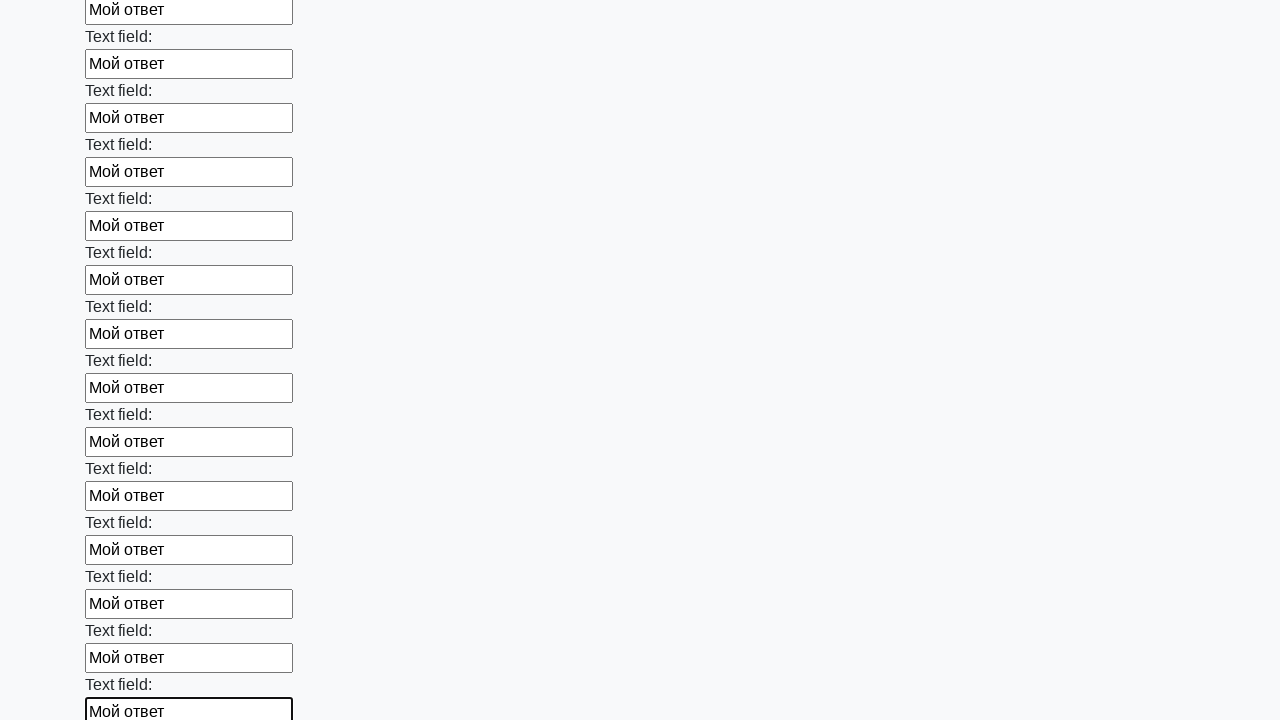

Filled a text input field with 'Мой ответ' on xpath=//input[@type="text"] >> nth=57
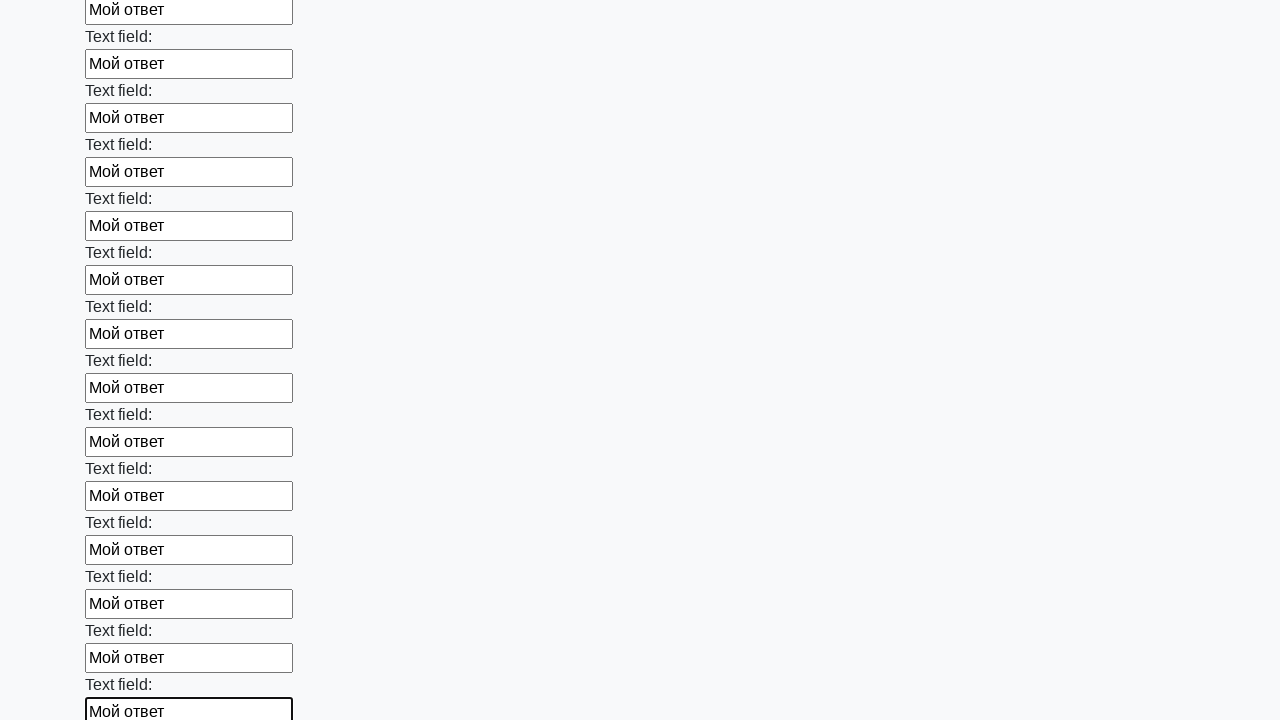

Filled a text input field with 'Мой ответ' on xpath=//input[@type="text"] >> nth=58
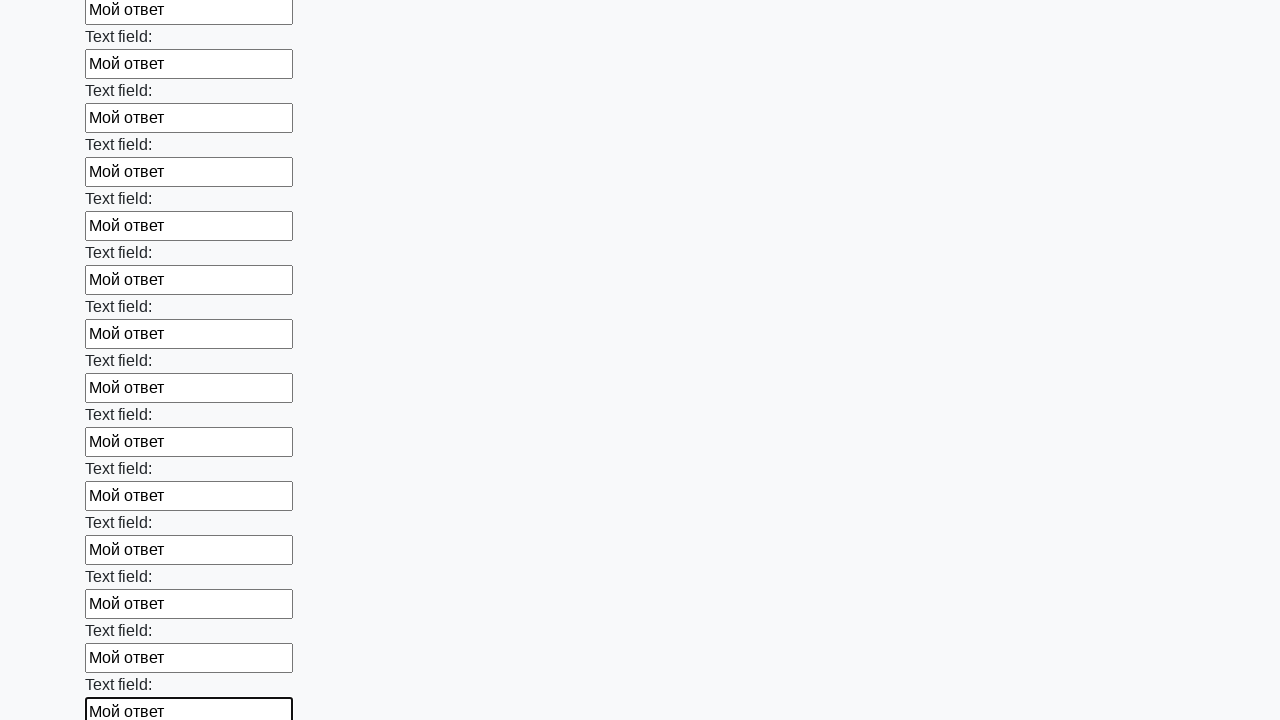

Filled a text input field with 'Мой ответ' on xpath=//input[@type="text"] >> nth=59
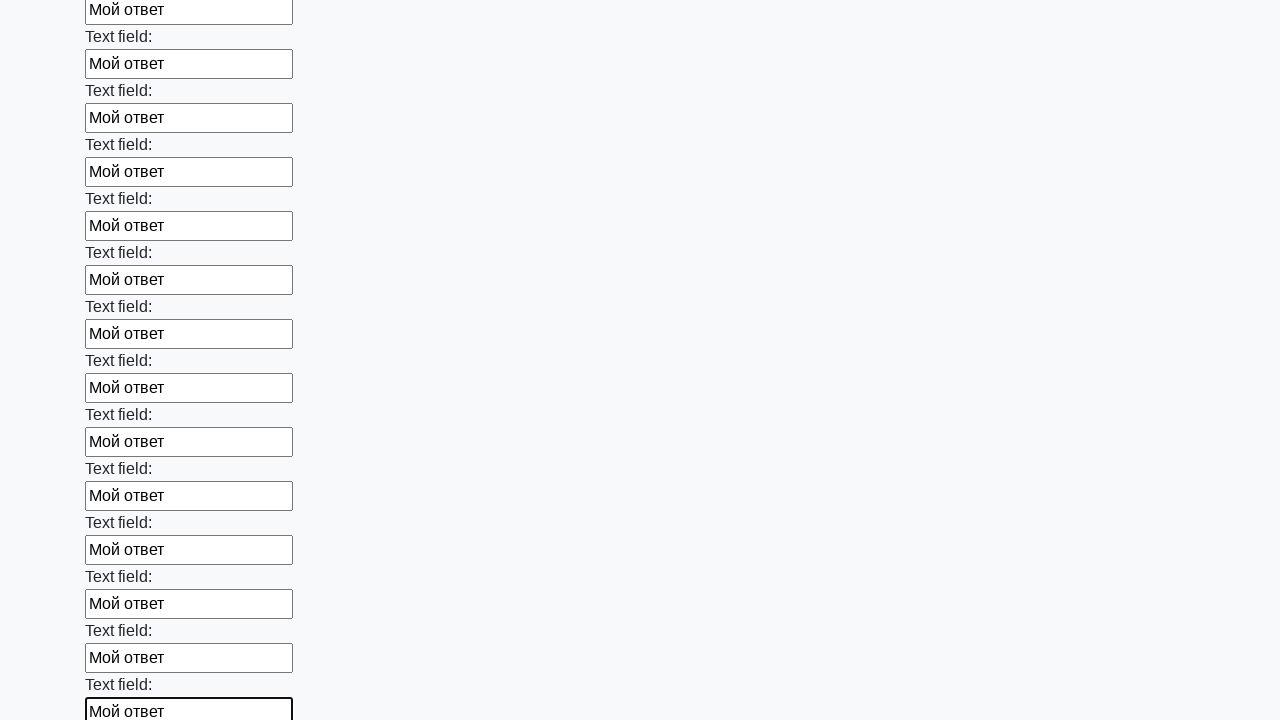

Filled a text input field with 'Мой ответ' on xpath=//input[@type="text"] >> nth=60
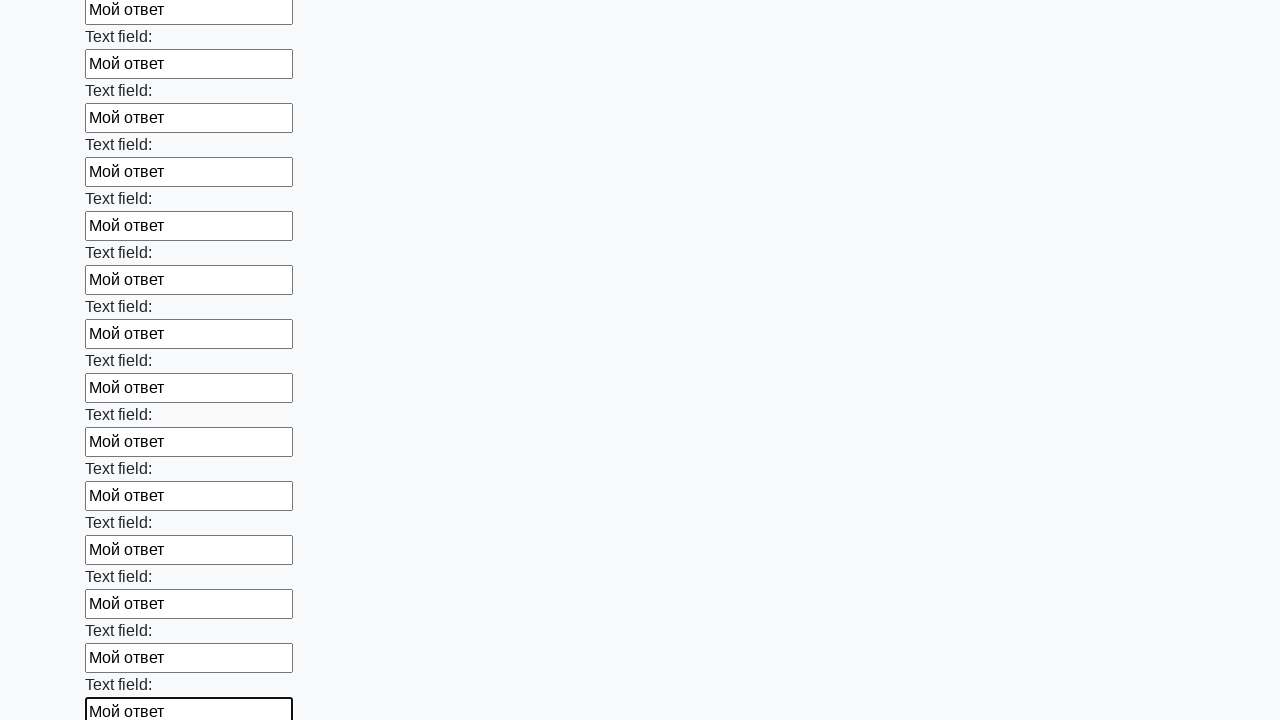

Filled a text input field with 'Мой ответ' on xpath=//input[@type="text"] >> nth=61
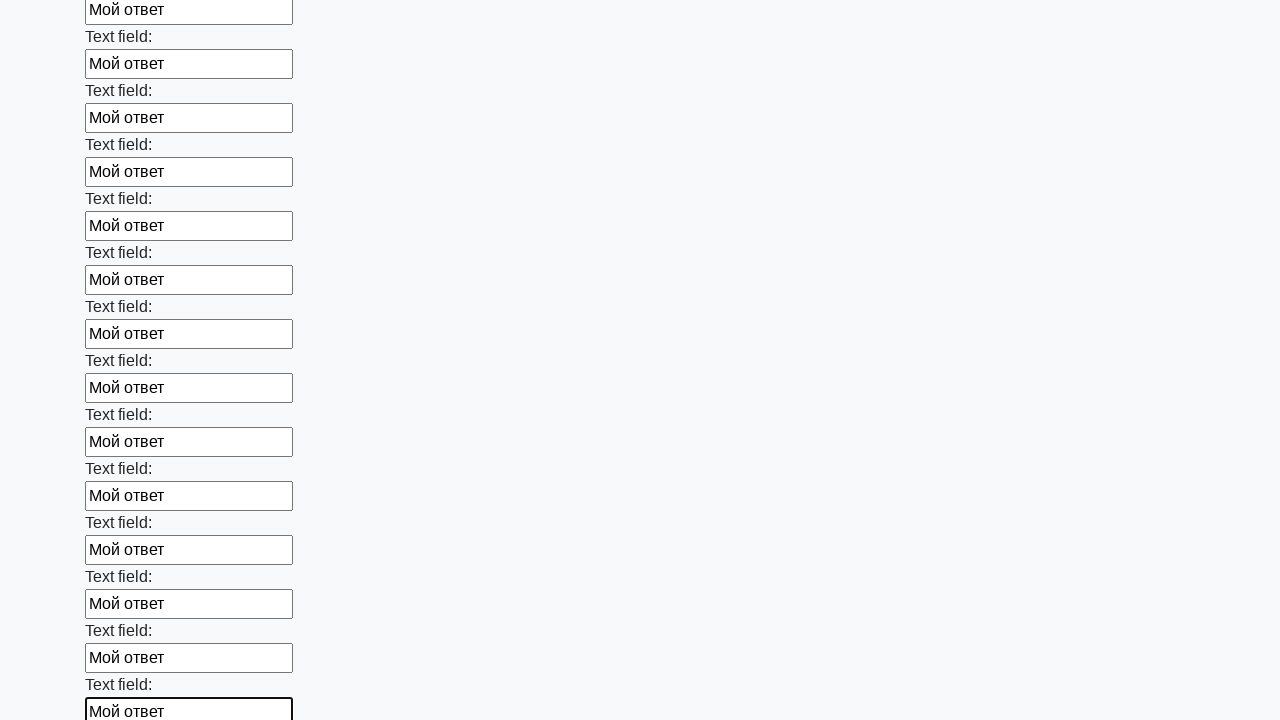

Filled a text input field with 'Мой ответ' on xpath=//input[@type="text"] >> nth=62
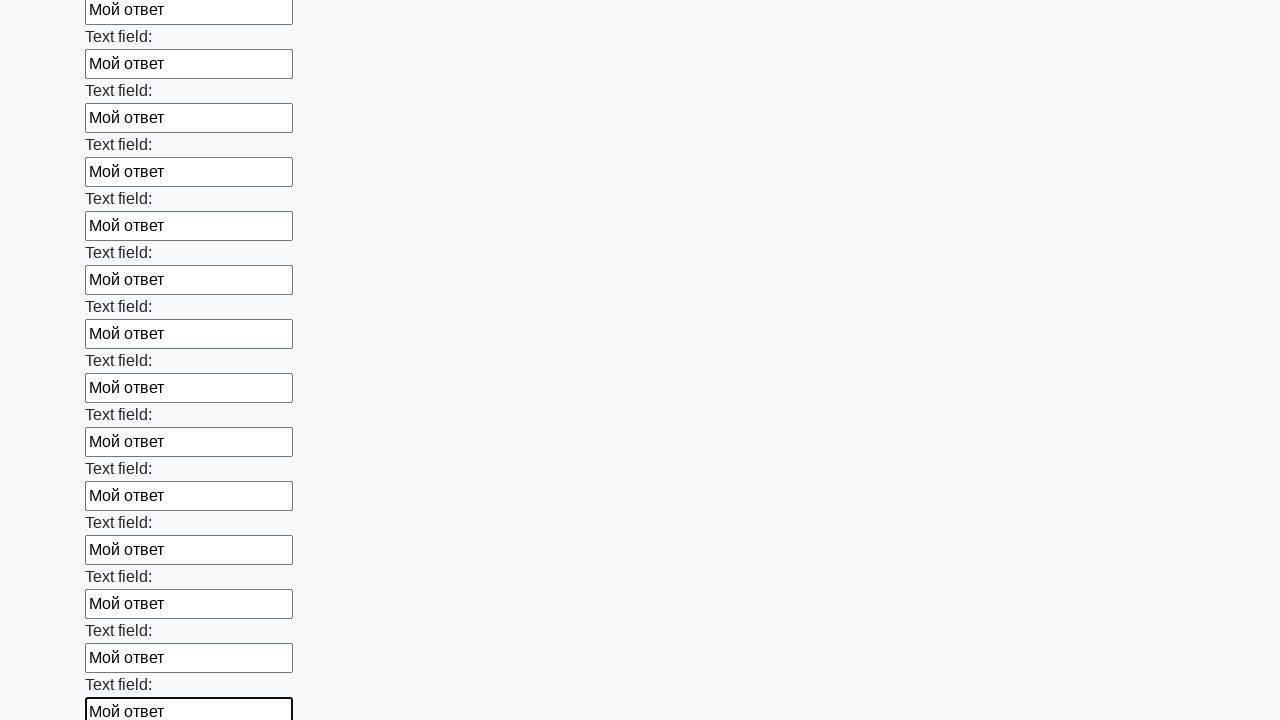

Filled a text input field with 'Мой ответ' on xpath=//input[@type="text"] >> nth=63
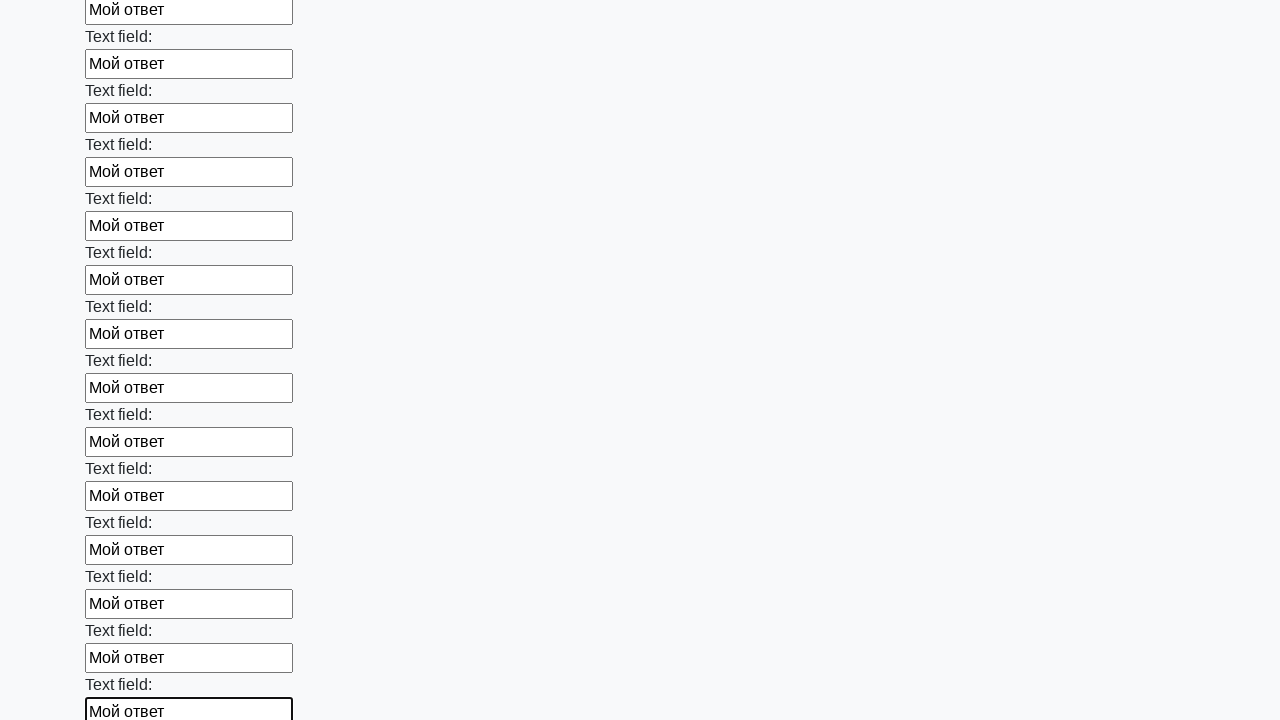

Filled a text input field with 'Мой ответ' on xpath=//input[@type="text"] >> nth=64
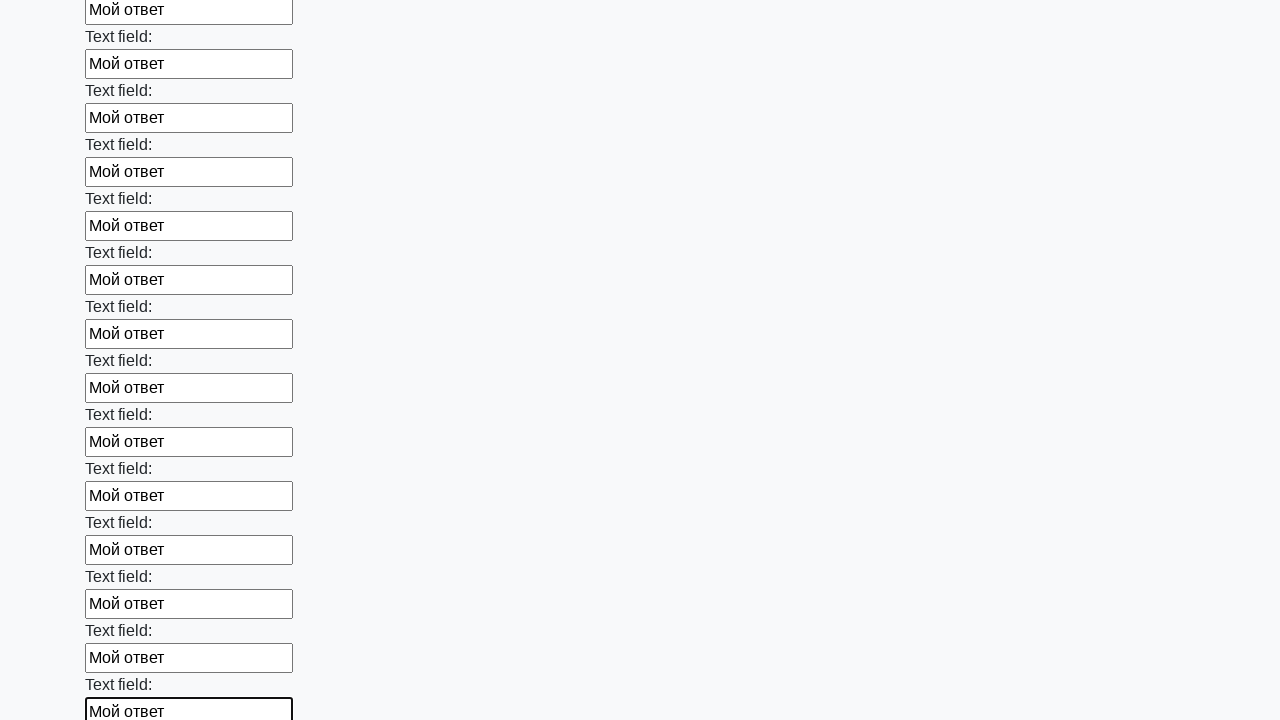

Filled a text input field with 'Мой ответ' on xpath=//input[@type="text"] >> nth=65
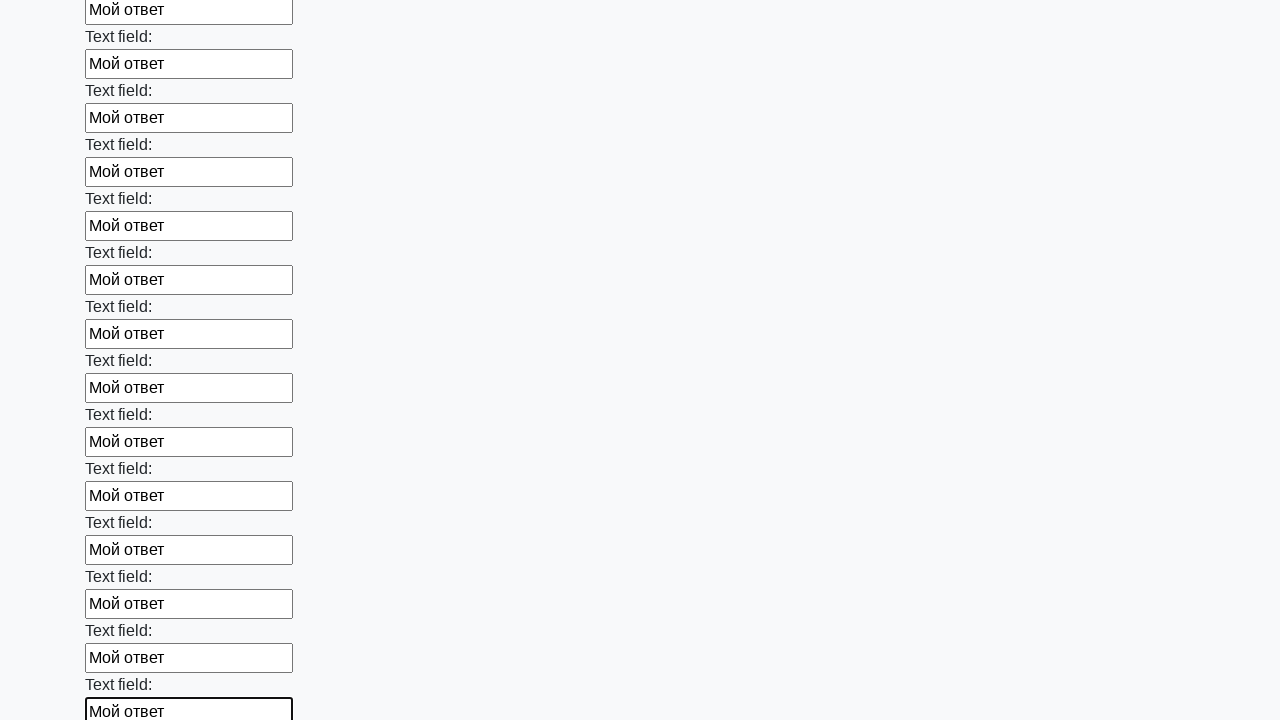

Filled a text input field with 'Мой ответ' on xpath=//input[@type="text"] >> nth=66
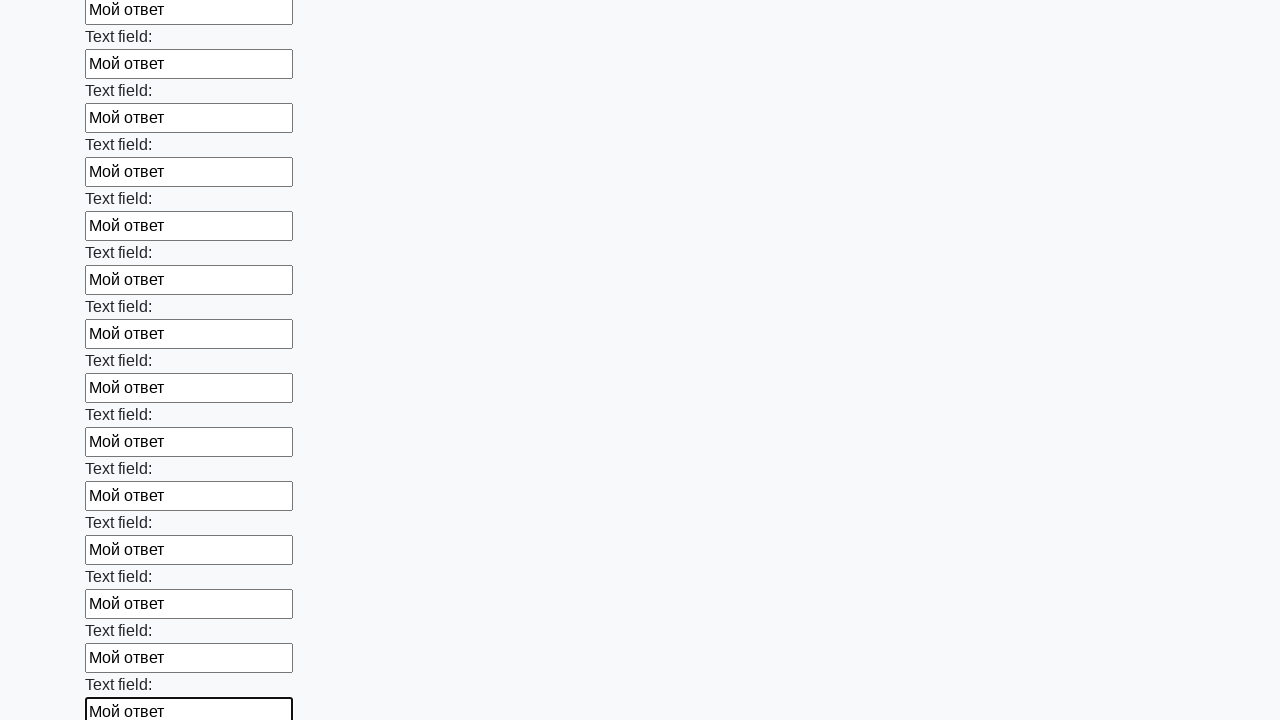

Filled a text input field with 'Мой ответ' on xpath=//input[@type="text"] >> nth=67
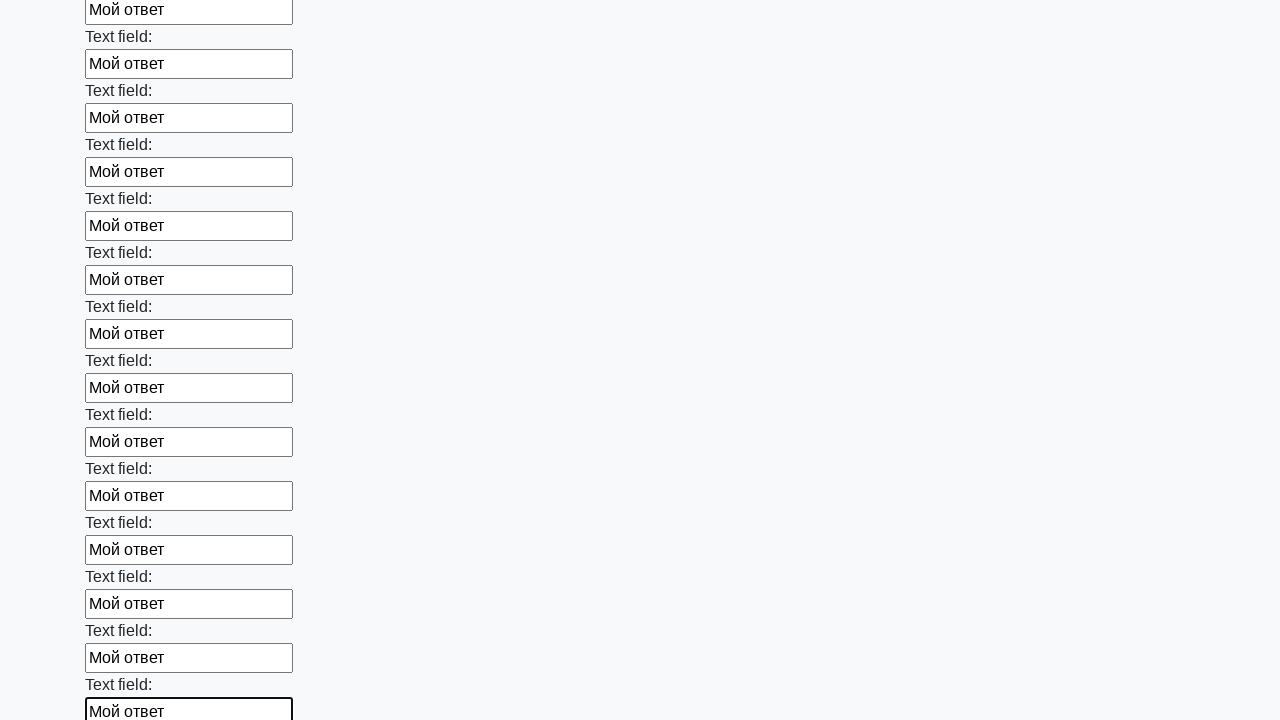

Filled a text input field with 'Мой ответ' on xpath=//input[@type="text"] >> nth=68
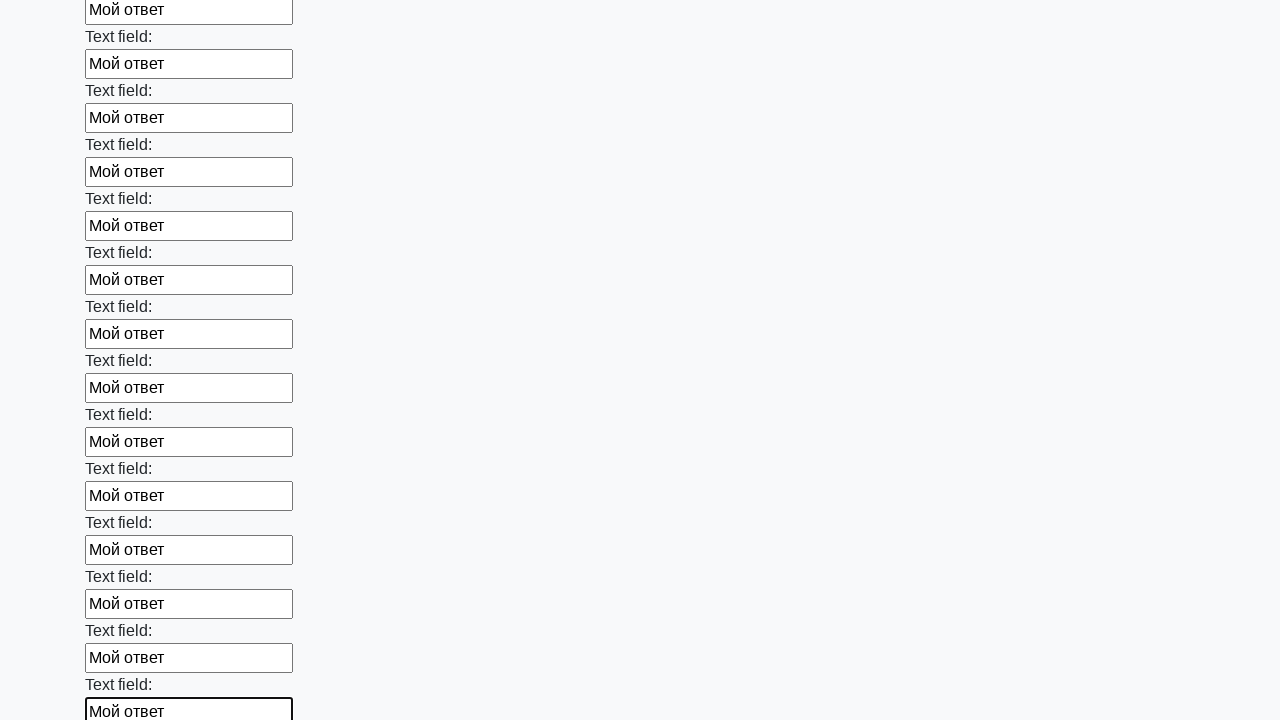

Filled a text input field with 'Мой ответ' on xpath=//input[@type="text"] >> nth=69
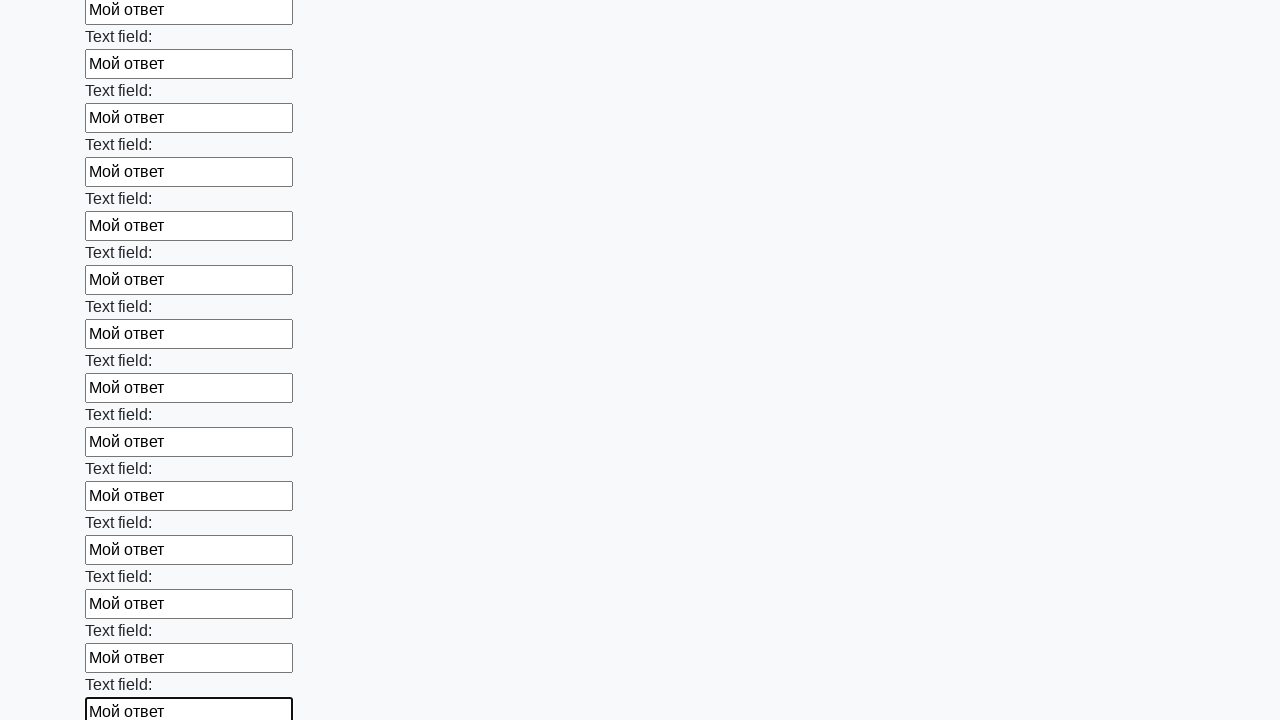

Filled a text input field with 'Мой ответ' on xpath=//input[@type="text"] >> nth=70
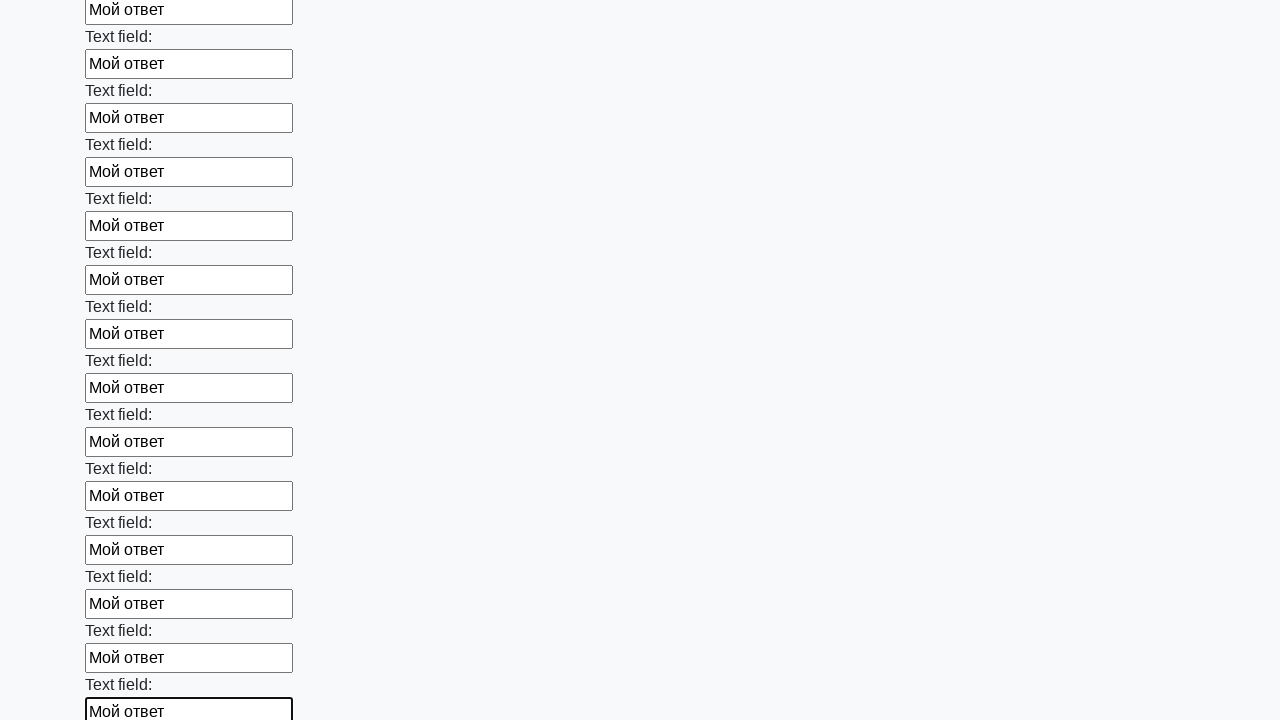

Filled a text input field with 'Мой ответ' on xpath=//input[@type="text"] >> nth=71
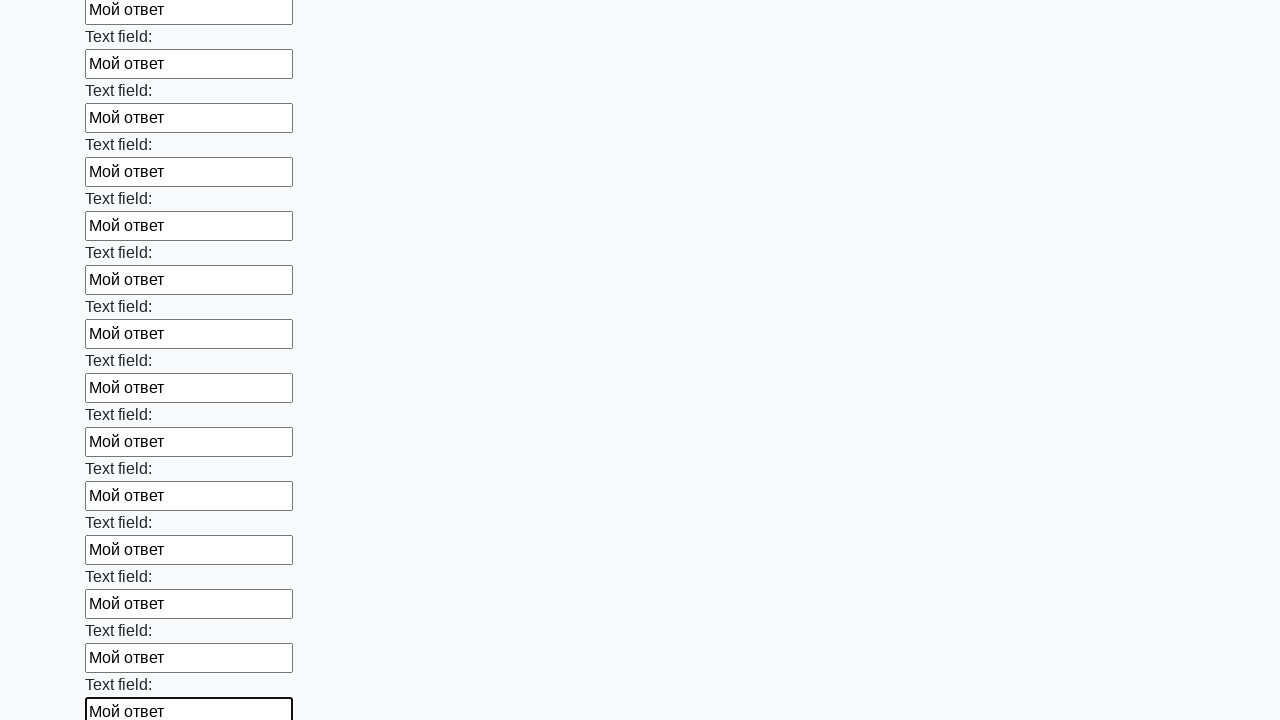

Filled a text input field with 'Мой ответ' on xpath=//input[@type="text"] >> nth=72
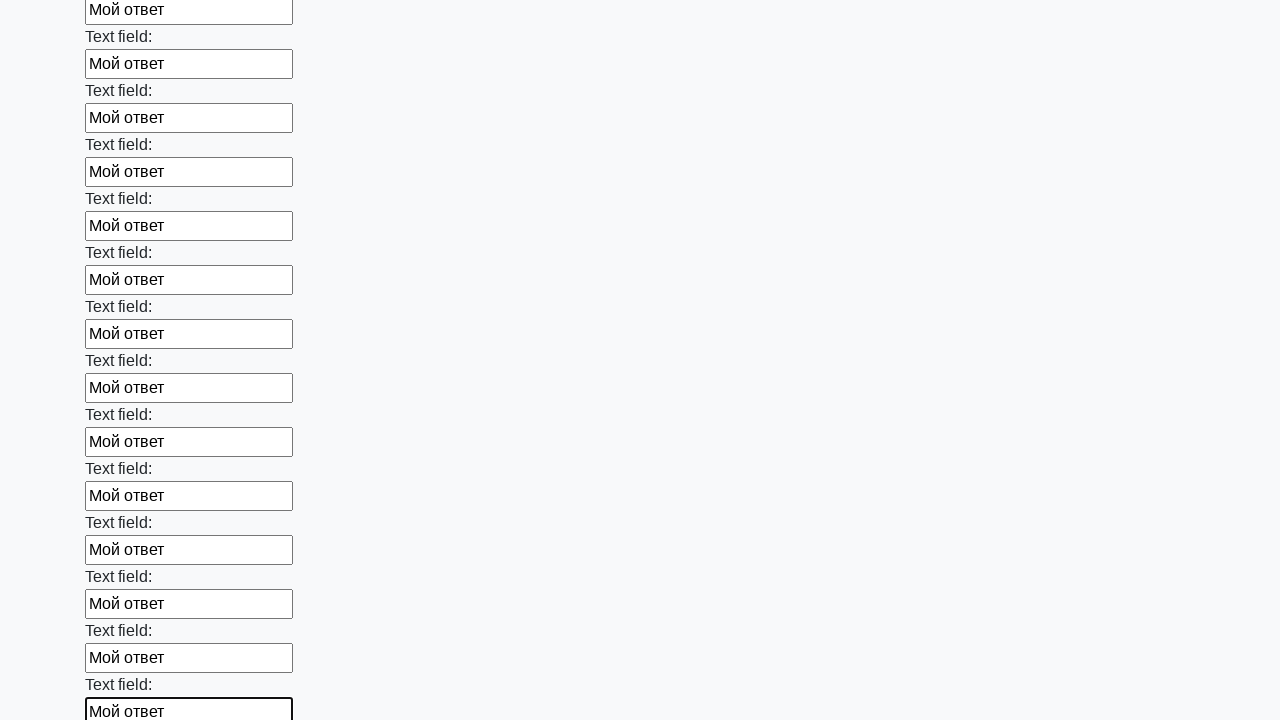

Filled a text input field with 'Мой ответ' on xpath=//input[@type="text"] >> nth=73
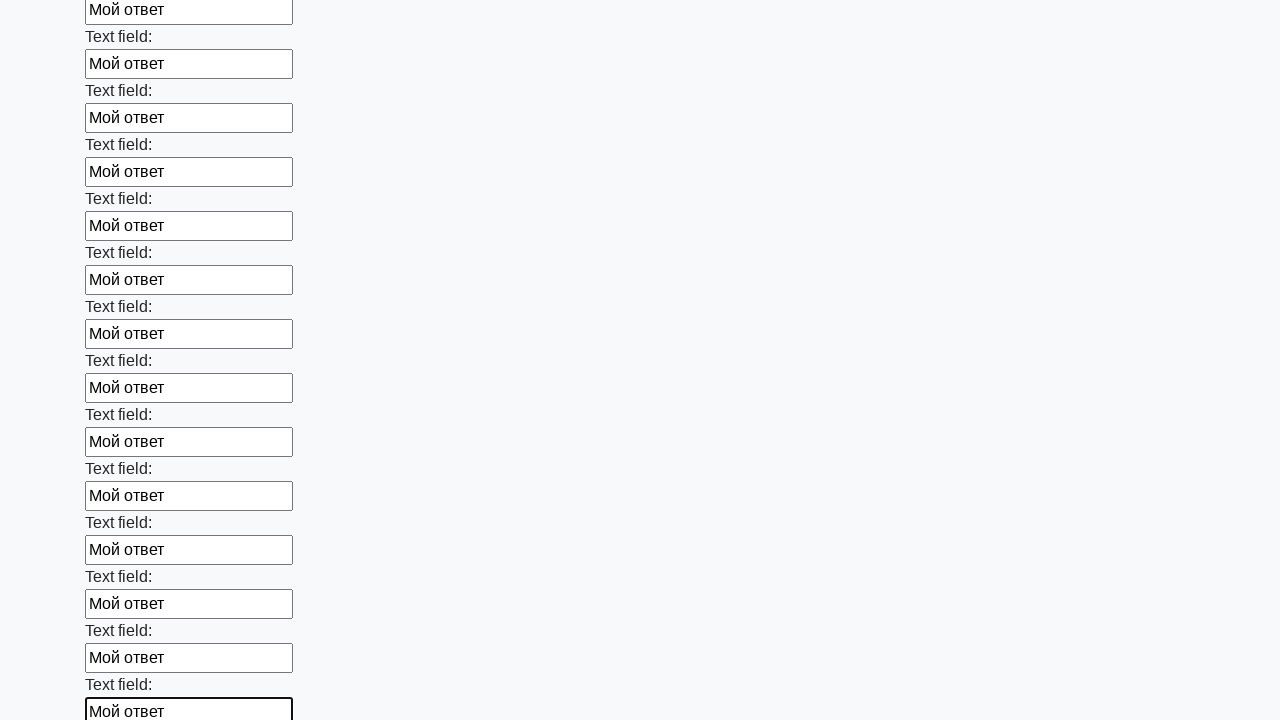

Filled a text input field with 'Мой ответ' on xpath=//input[@type="text"] >> nth=74
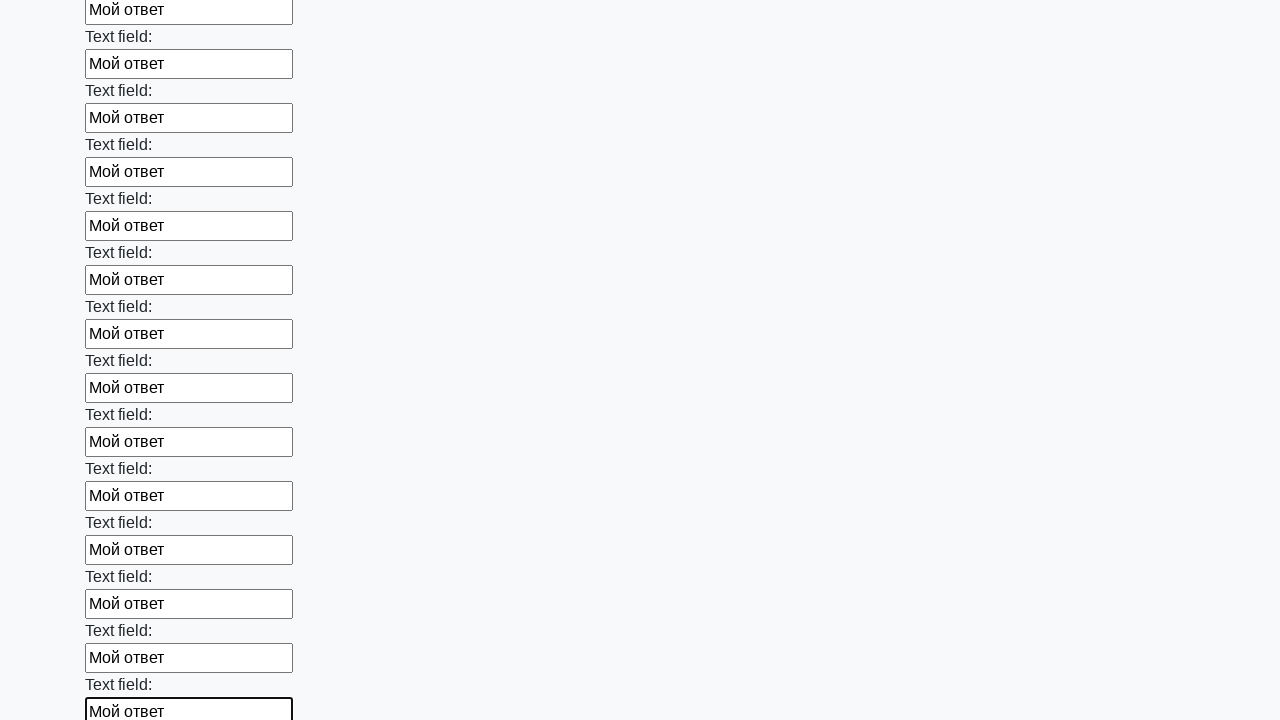

Filled a text input field with 'Мой ответ' on xpath=//input[@type="text"] >> nth=75
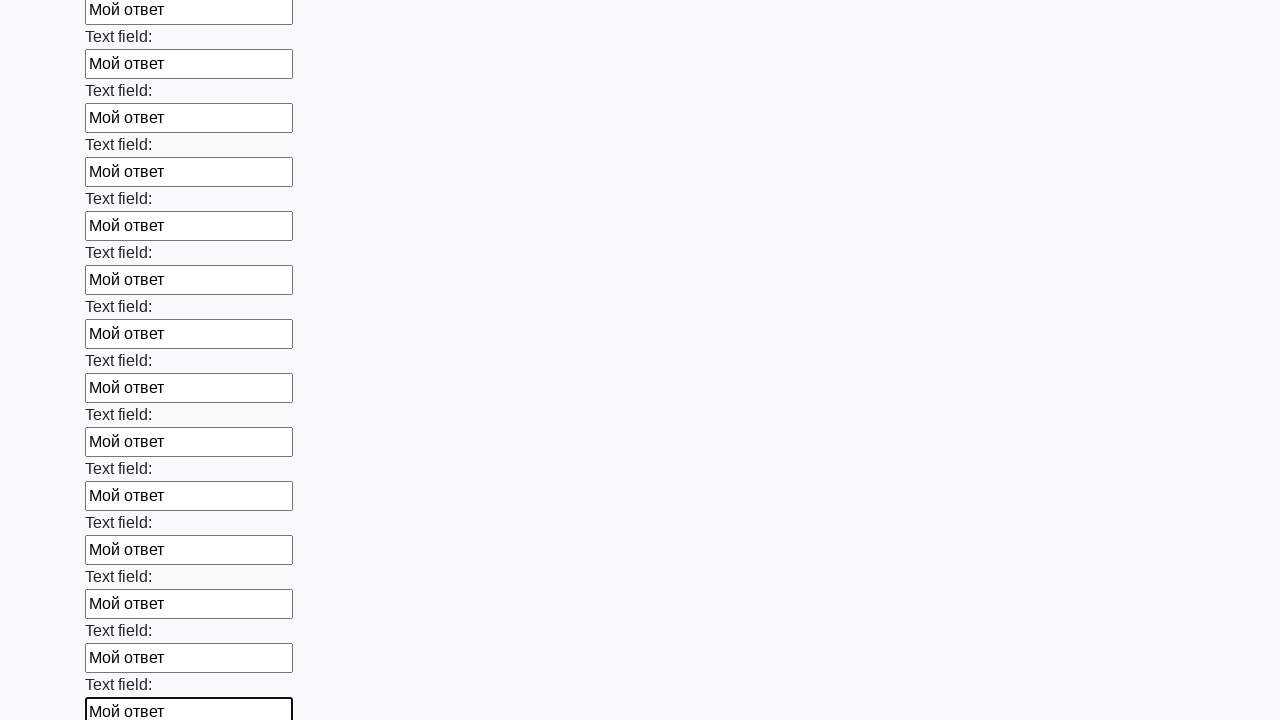

Filled a text input field with 'Мой ответ' on xpath=//input[@type="text"] >> nth=76
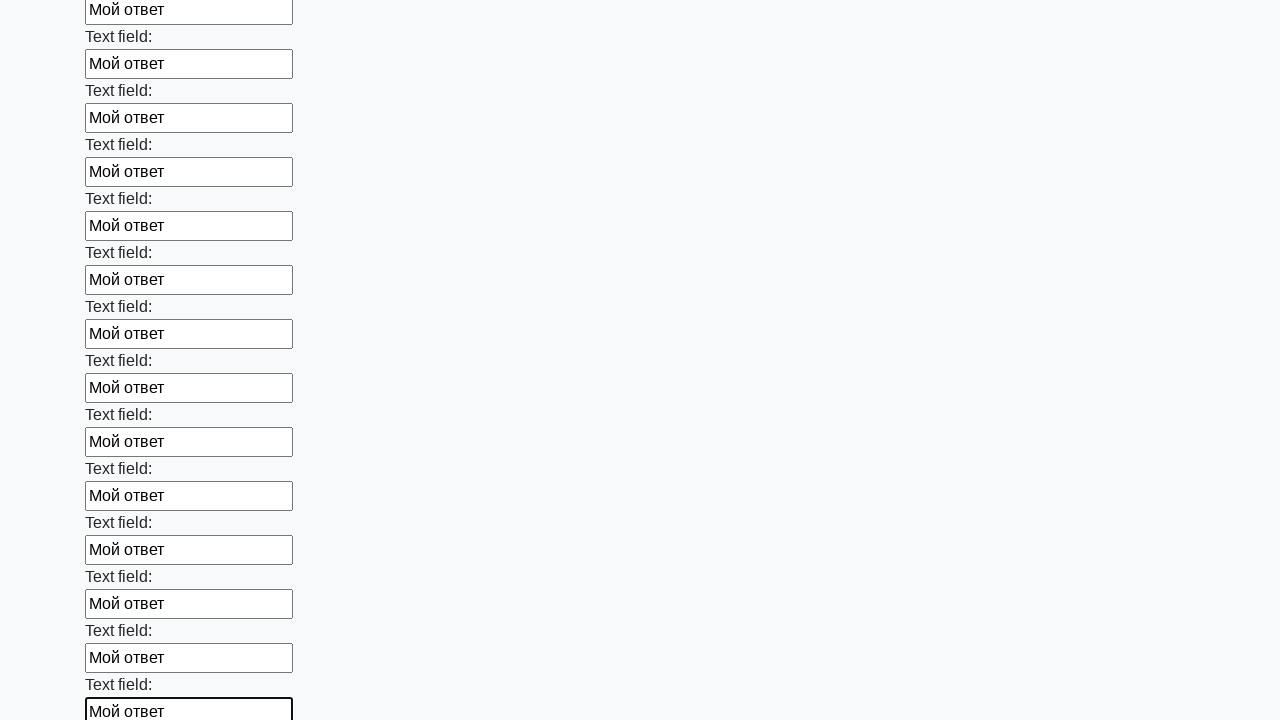

Filled a text input field with 'Мой ответ' on xpath=//input[@type="text"] >> nth=77
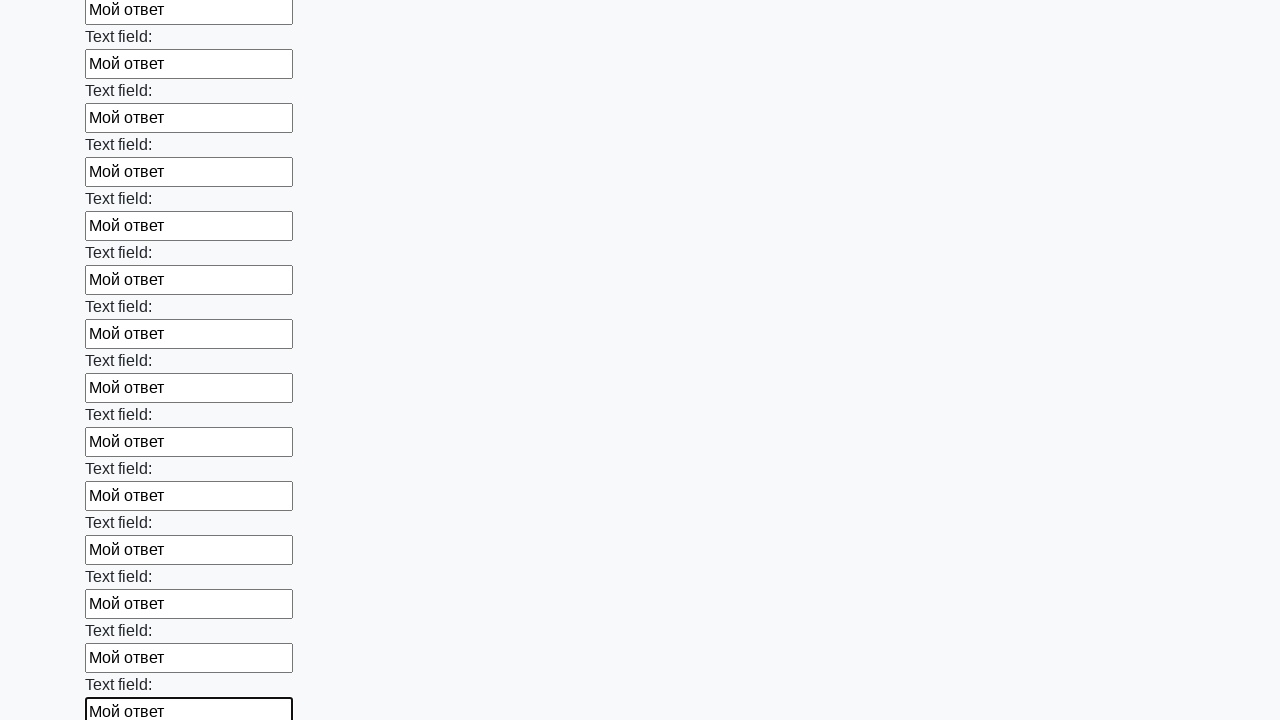

Filled a text input field with 'Мой ответ' on xpath=//input[@type="text"] >> nth=78
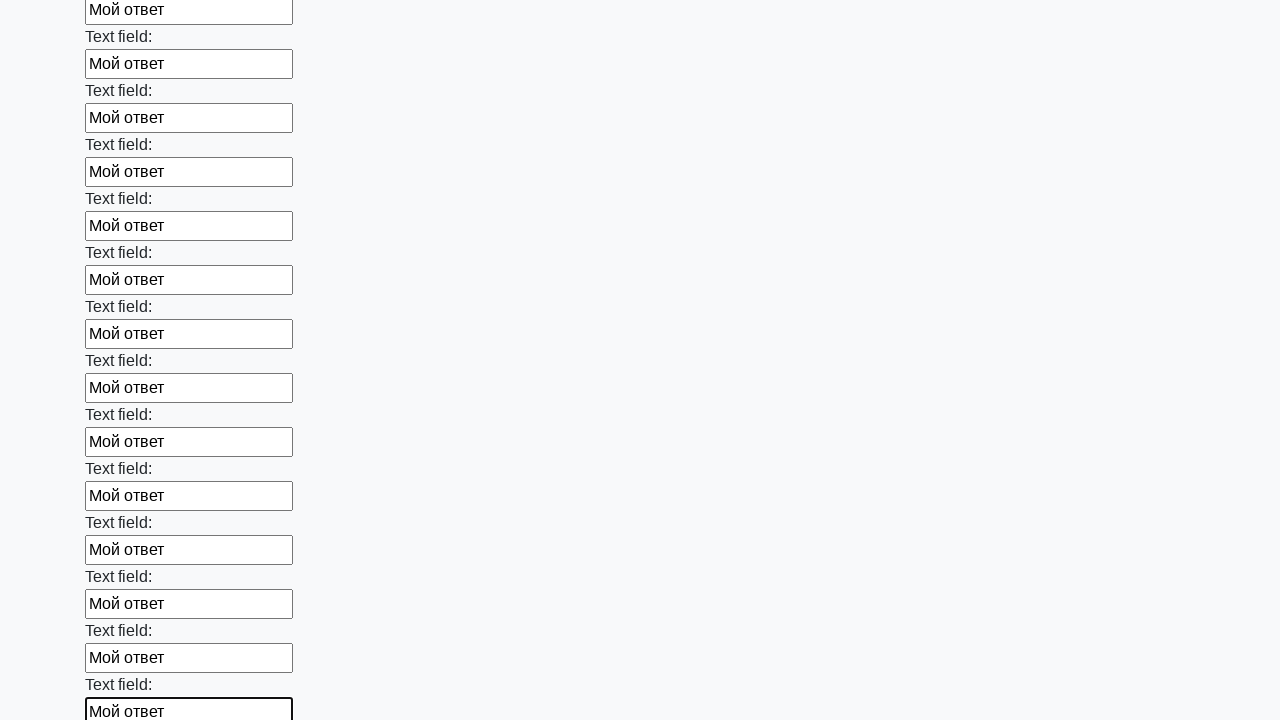

Filled a text input field with 'Мой ответ' on xpath=//input[@type="text"] >> nth=79
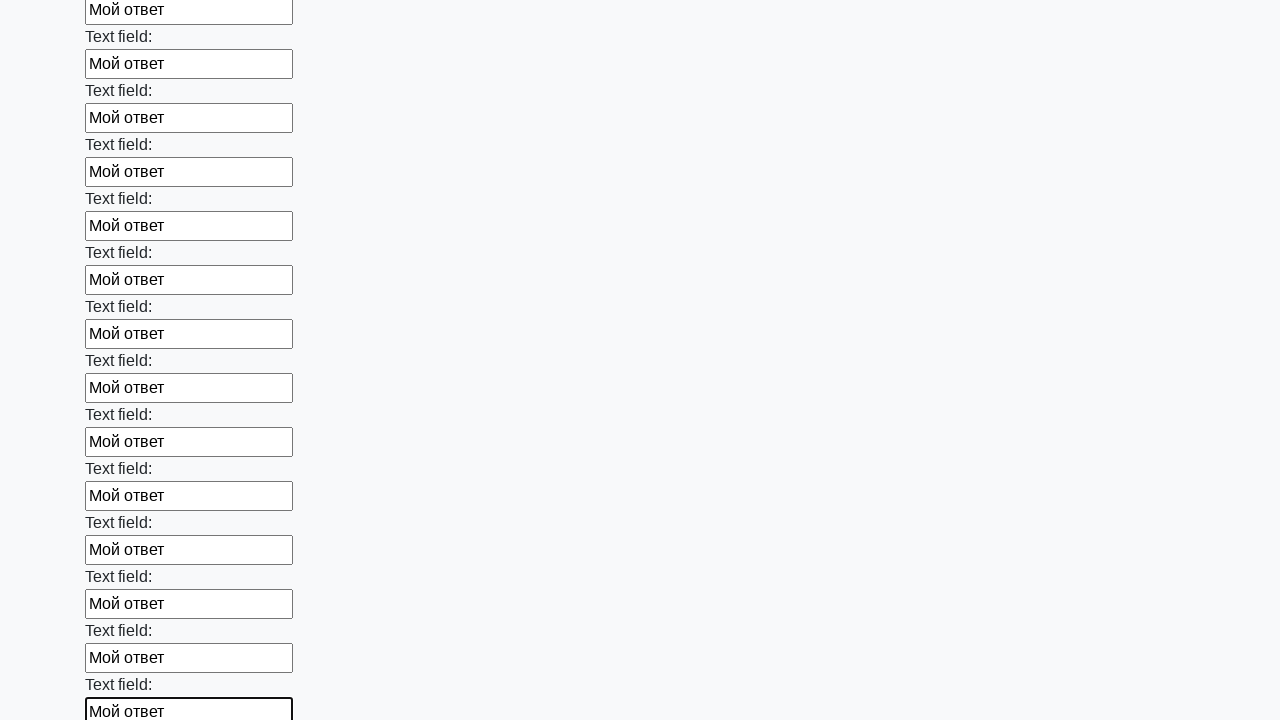

Filled a text input field with 'Мой ответ' on xpath=//input[@type="text"] >> nth=80
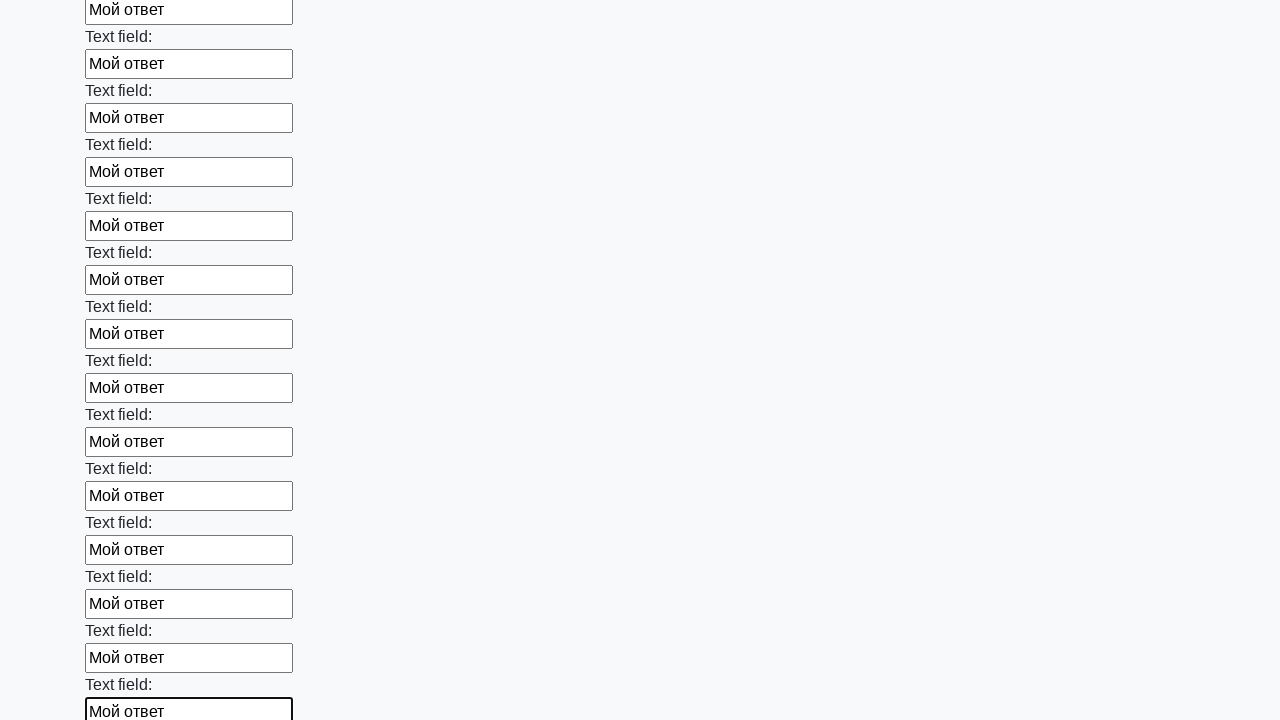

Filled a text input field with 'Мой ответ' on xpath=//input[@type="text"] >> nth=81
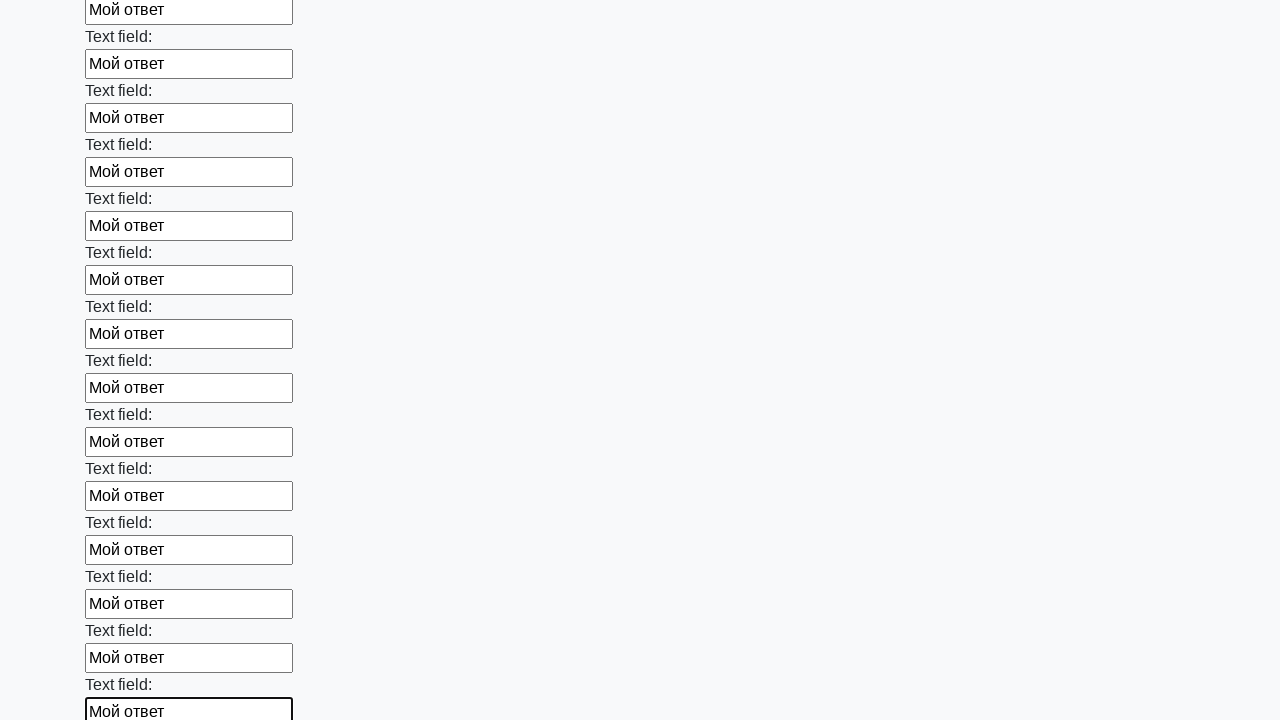

Filled a text input field with 'Мой ответ' on xpath=//input[@type="text"] >> nth=82
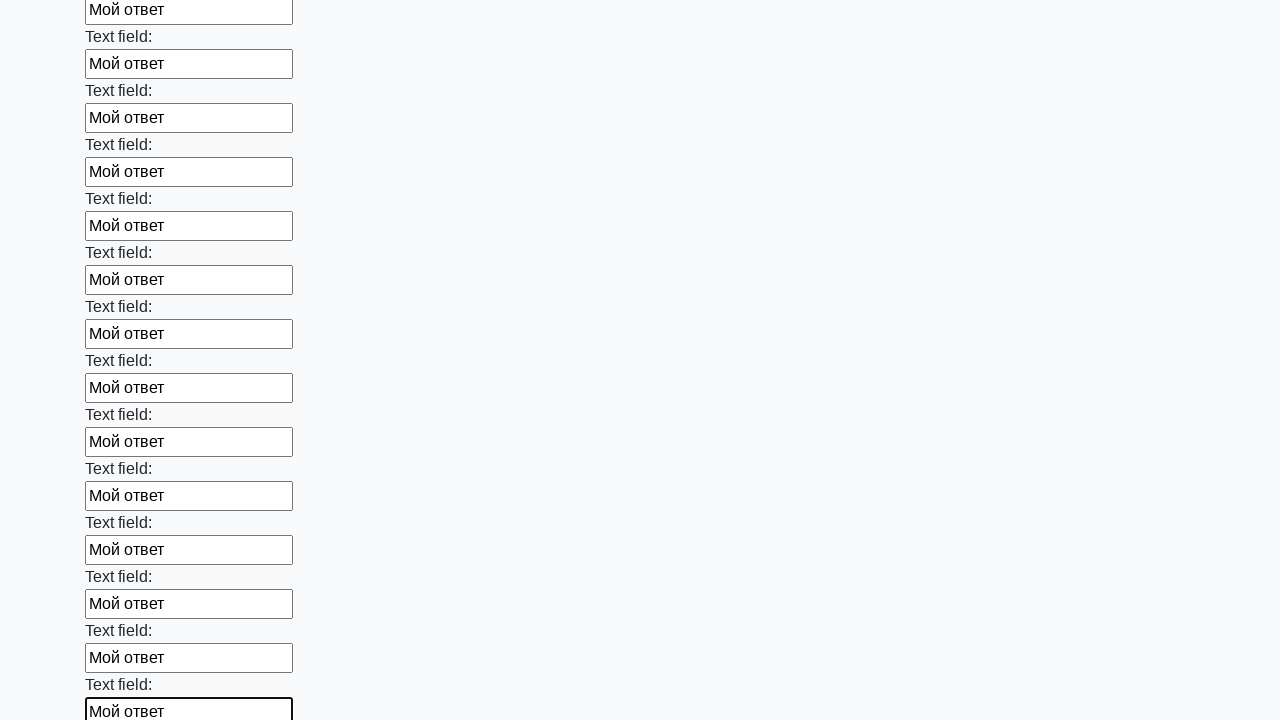

Filled a text input field with 'Мой ответ' on xpath=//input[@type="text"] >> nth=83
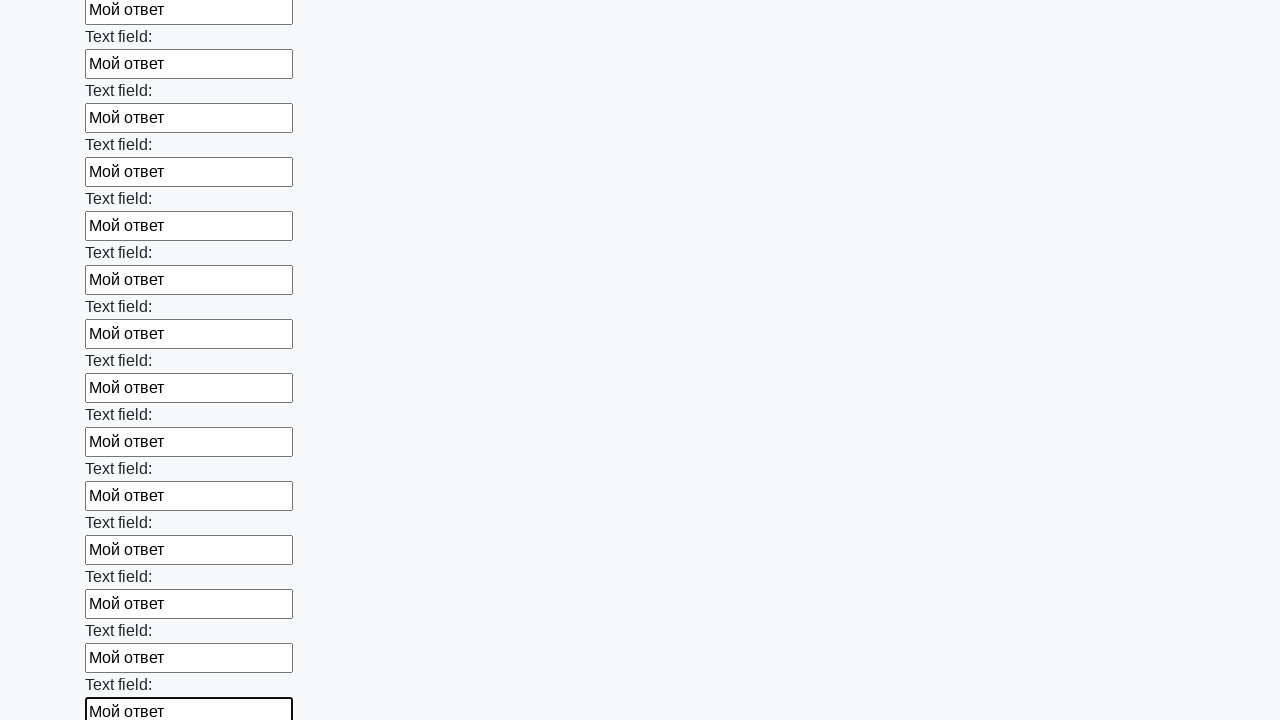

Filled a text input field with 'Мой ответ' on xpath=//input[@type="text"] >> nth=84
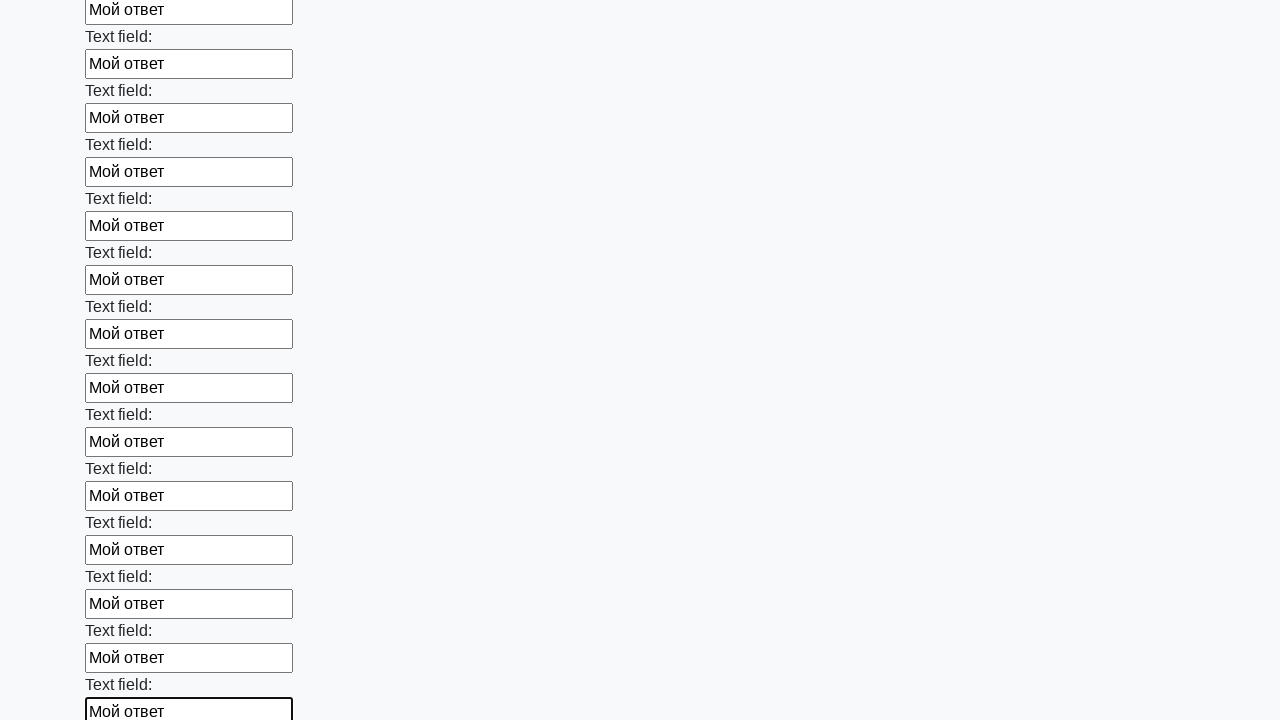

Filled a text input field with 'Мой ответ' on xpath=//input[@type="text"] >> nth=85
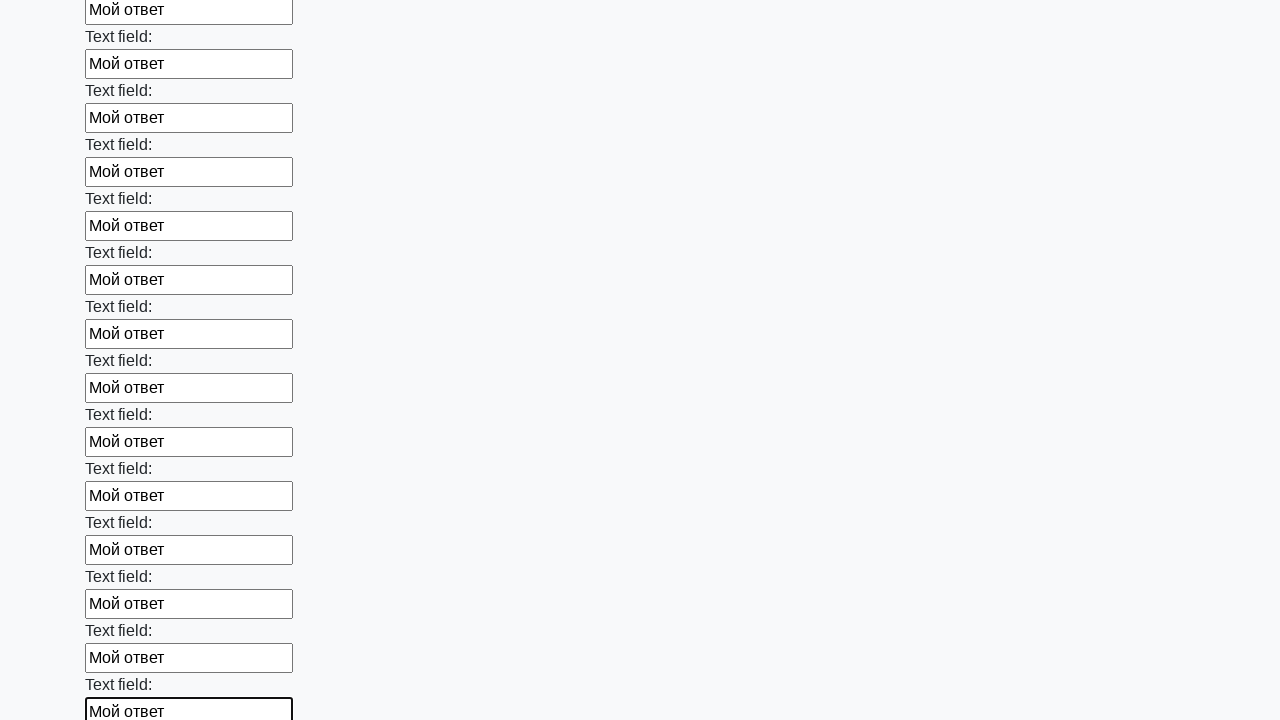

Filled a text input field with 'Мой ответ' on xpath=//input[@type="text"] >> nth=86
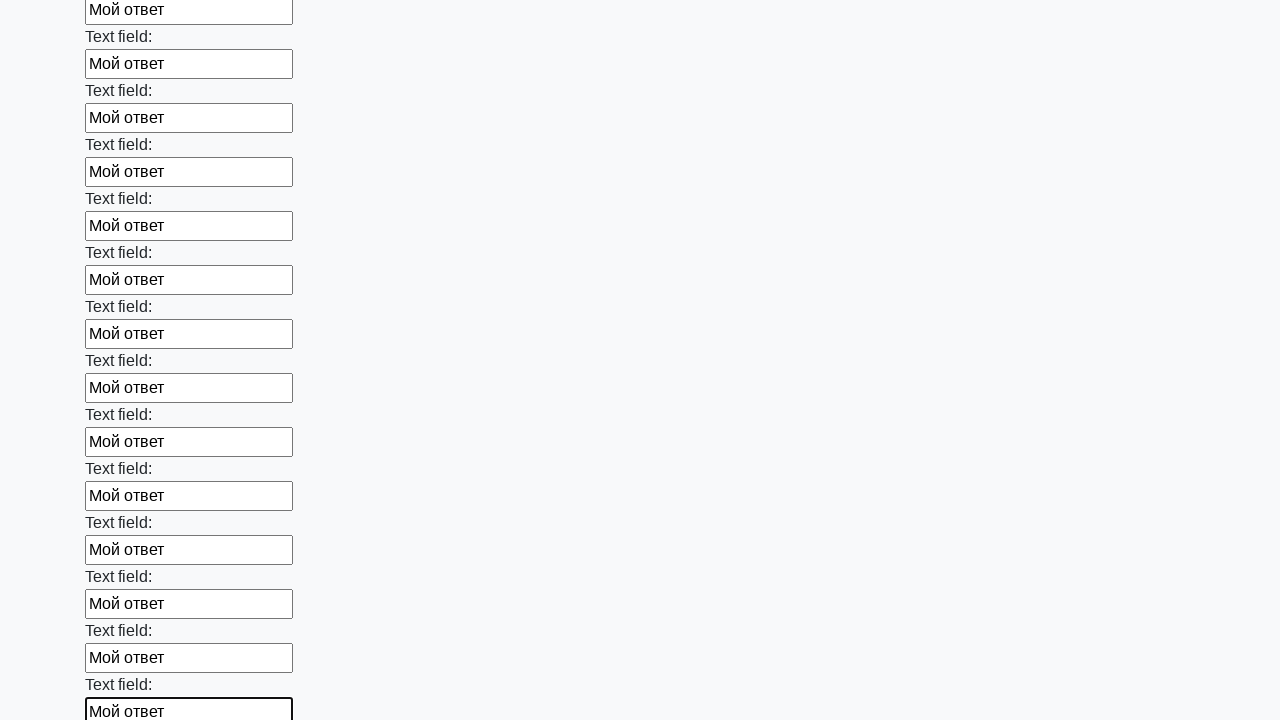

Filled a text input field with 'Мой ответ' on xpath=//input[@type="text"] >> nth=87
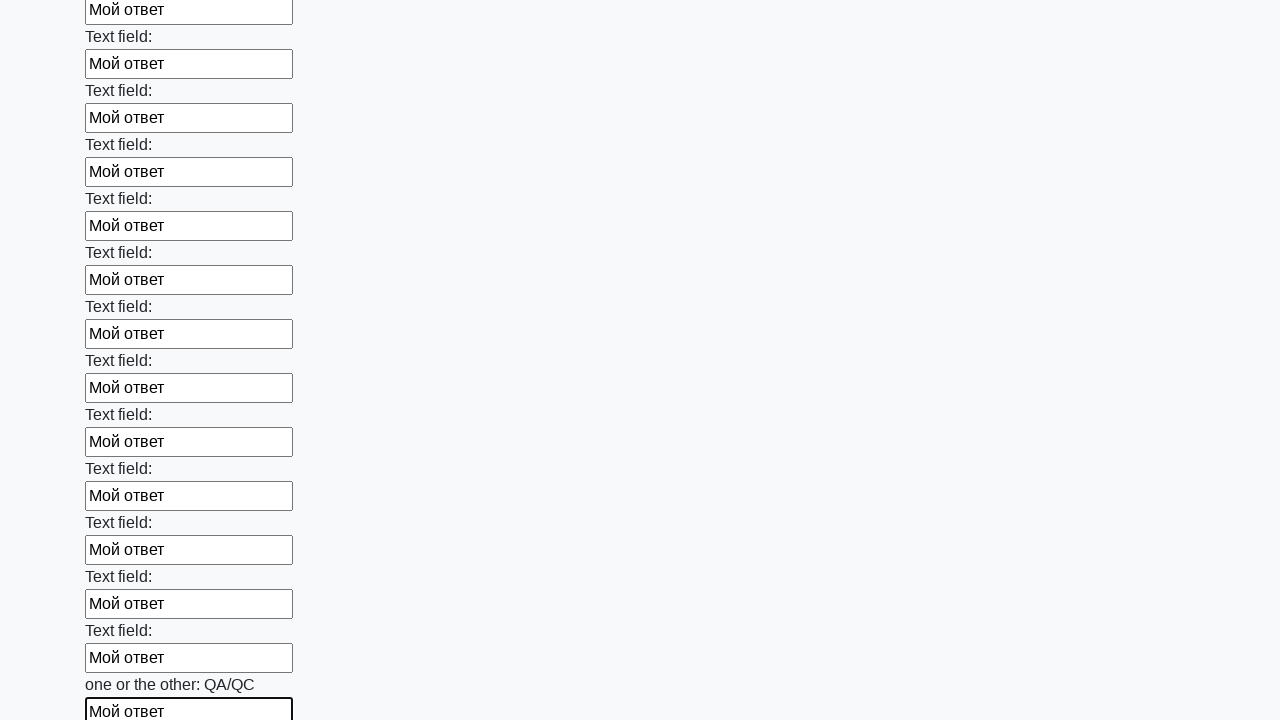

Filled a text input field with 'Мой ответ' on xpath=//input[@type="text"] >> nth=88
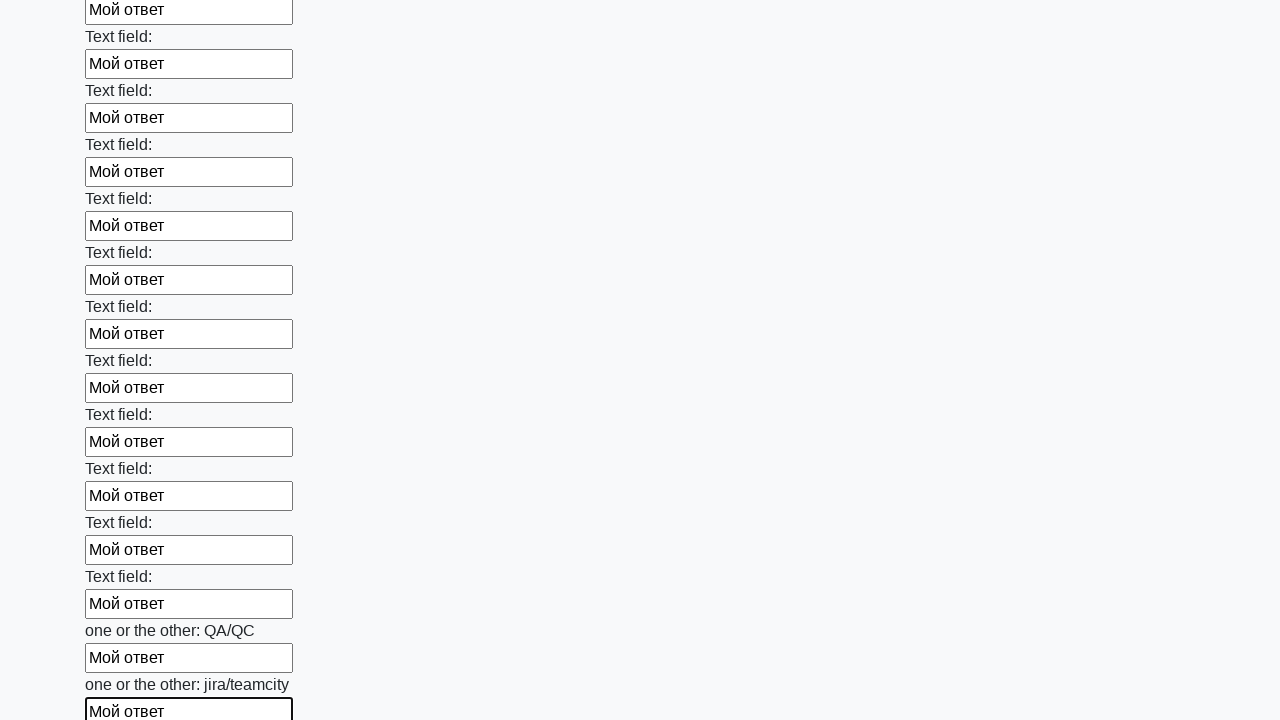

Filled a text input field with 'Мой ответ' on xpath=//input[@type="text"] >> nth=89
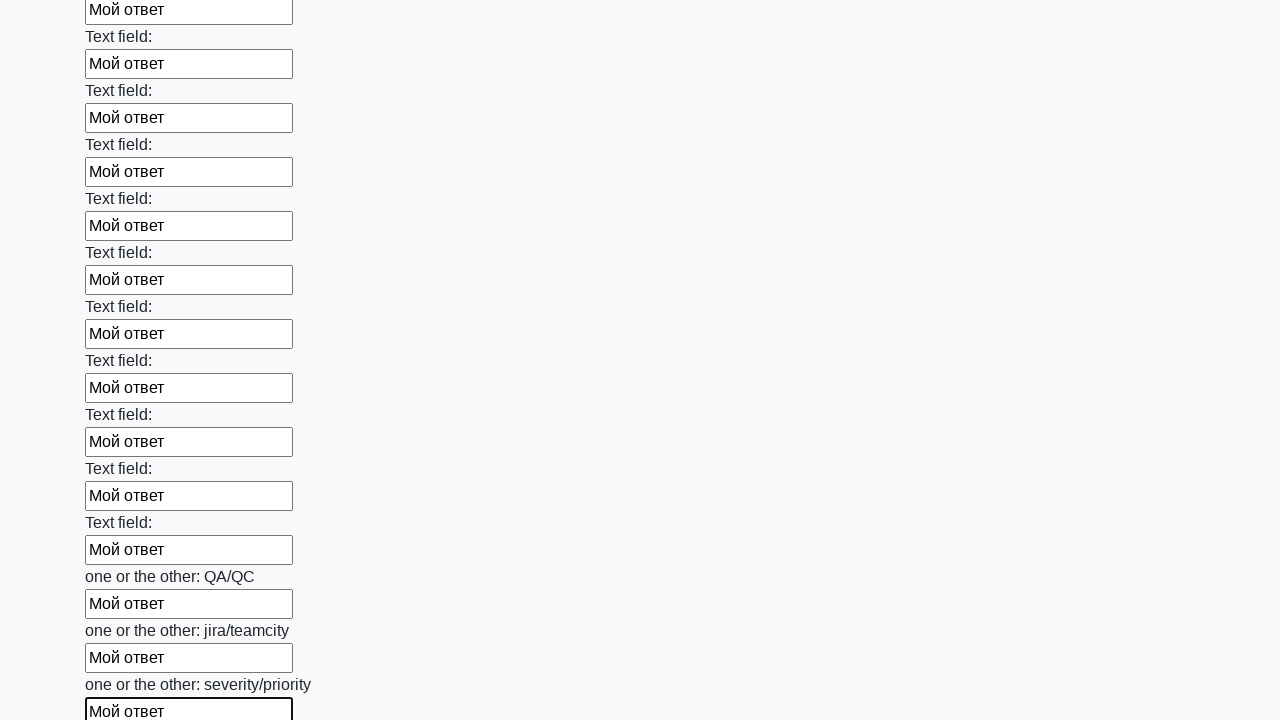

Filled a text input field with 'Мой ответ' on xpath=//input[@type="text"] >> nth=90
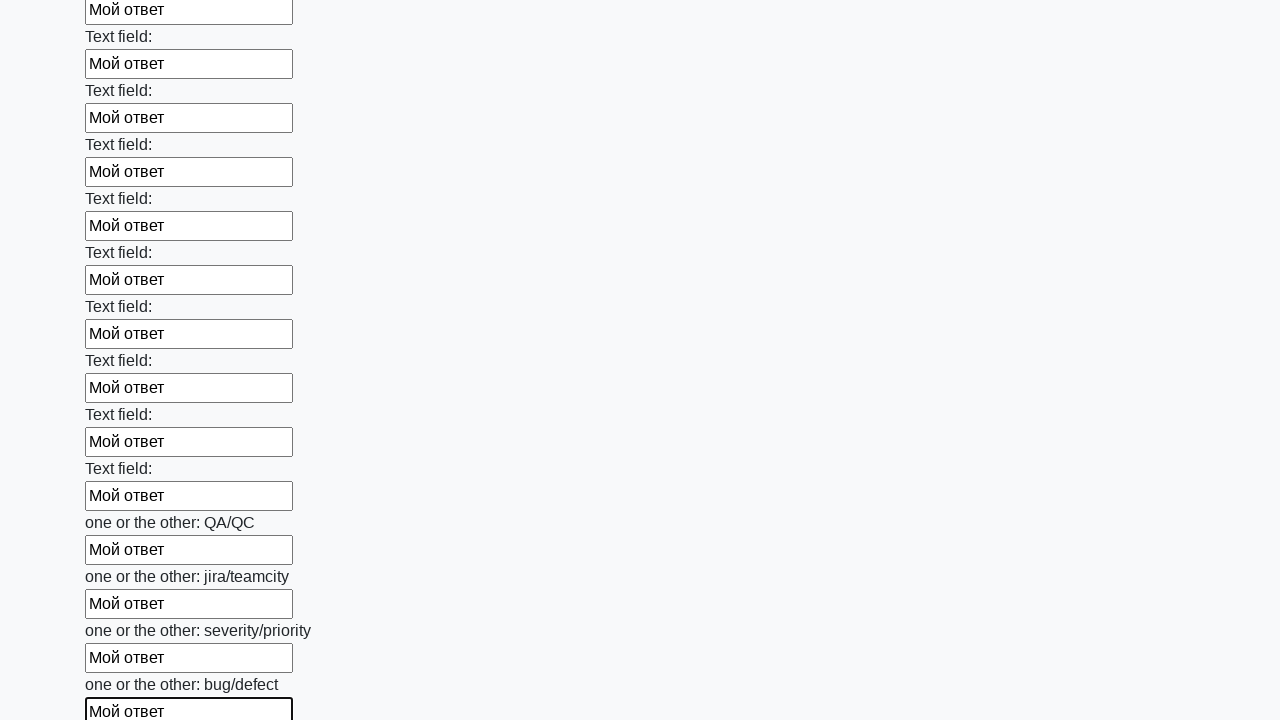

Filled a text input field with 'Мой ответ' on xpath=//input[@type="text"] >> nth=91
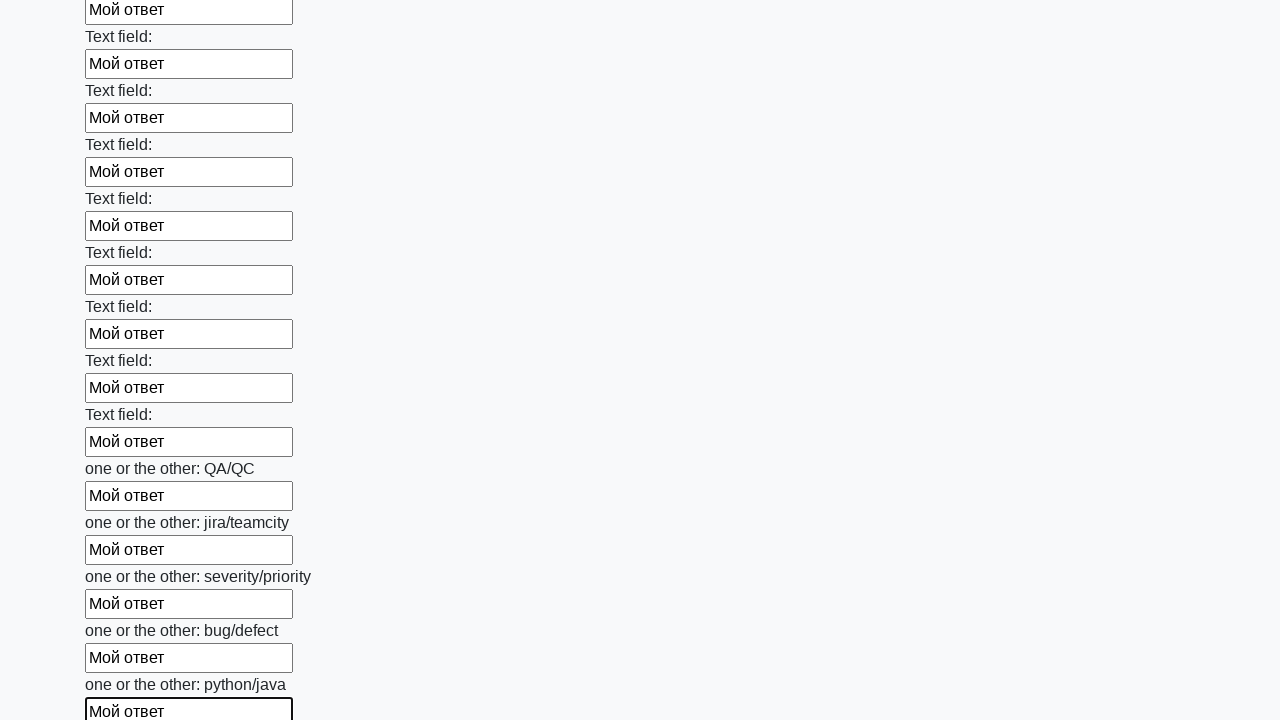

Filled a text input field with 'Мой ответ' on xpath=//input[@type="text"] >> nth=92
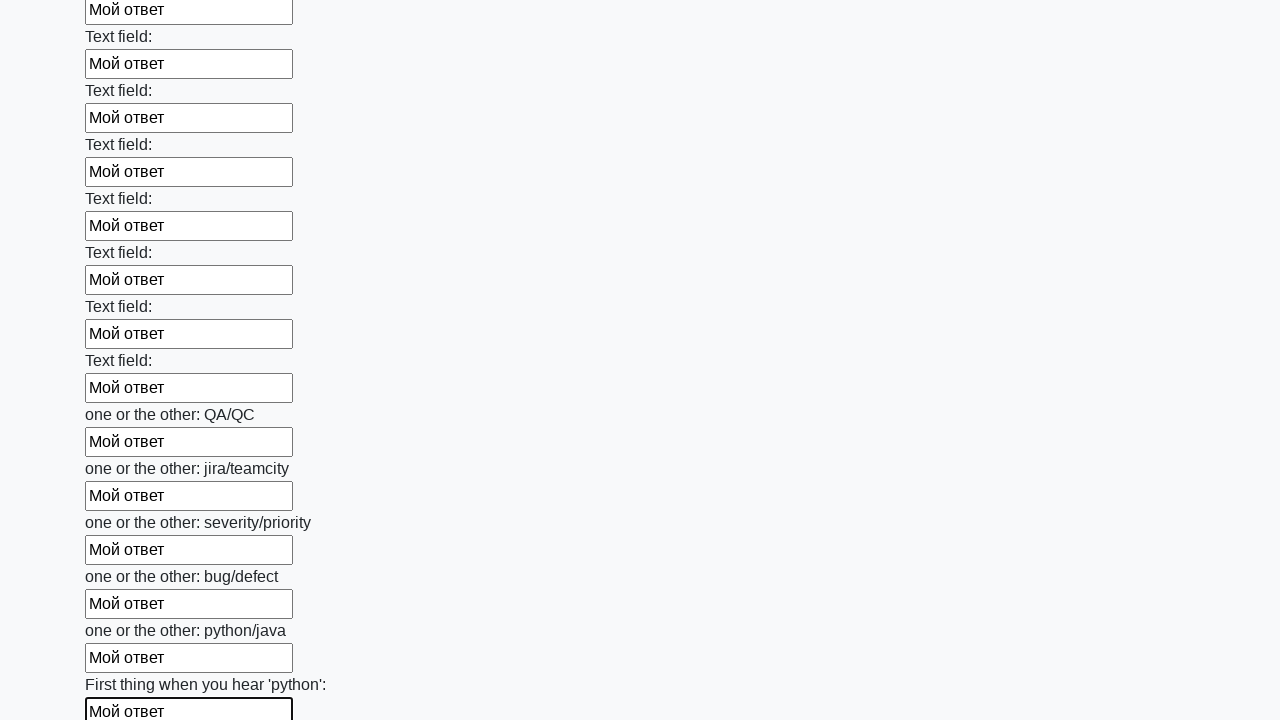

Filled a text input field with 'Мой ответ' on xpath=//input[@type="text"] >> nth=93
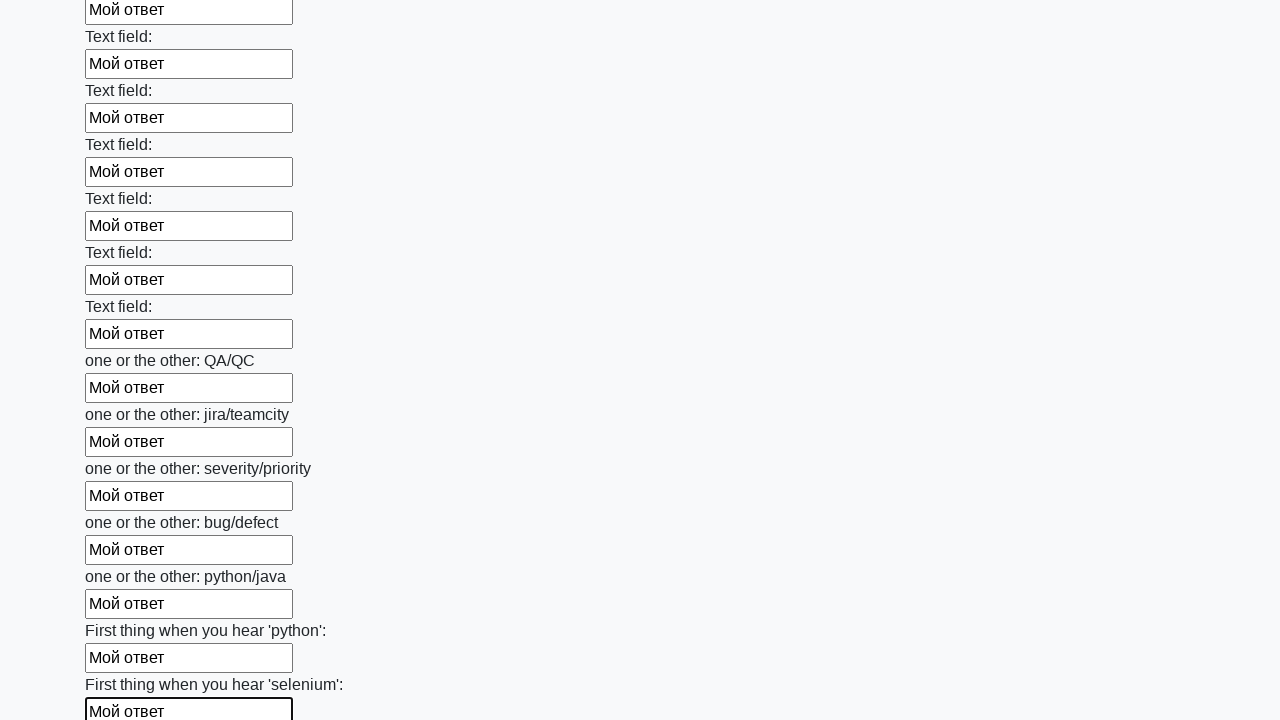

Filled a text input field with 'Мой ответ' on xpath=//input[@type="text"] >> nth=94
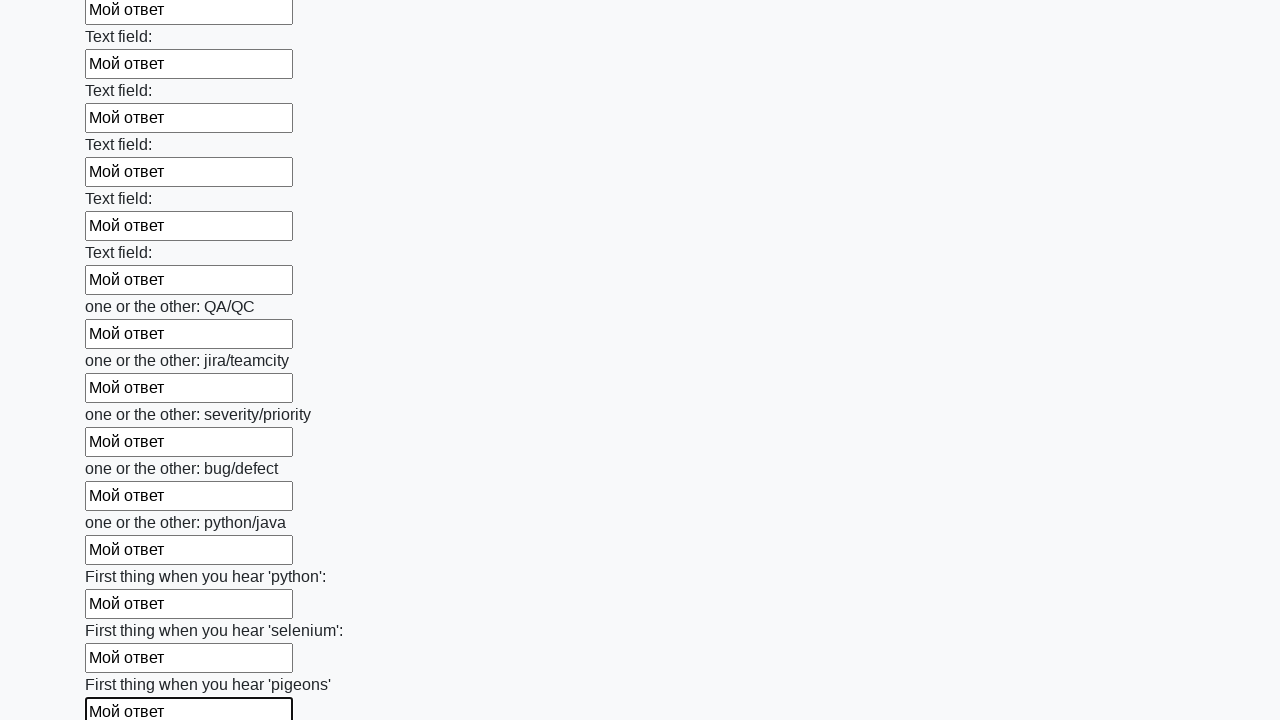

Filled a text input field with 'Мой ответ' on xpath=//input[@type="text"] >> nth=95
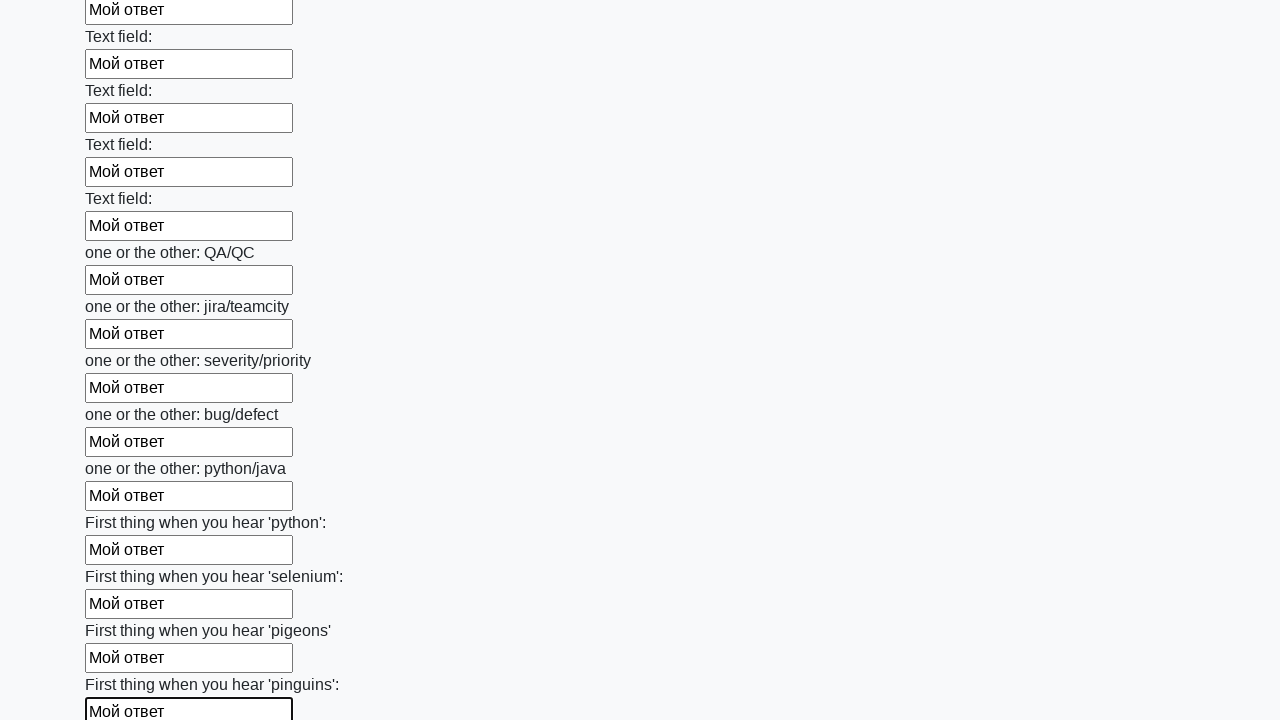

Filled a text input field with 'Мой ответ' on xpath=//input[@type="text"] >> nth=96
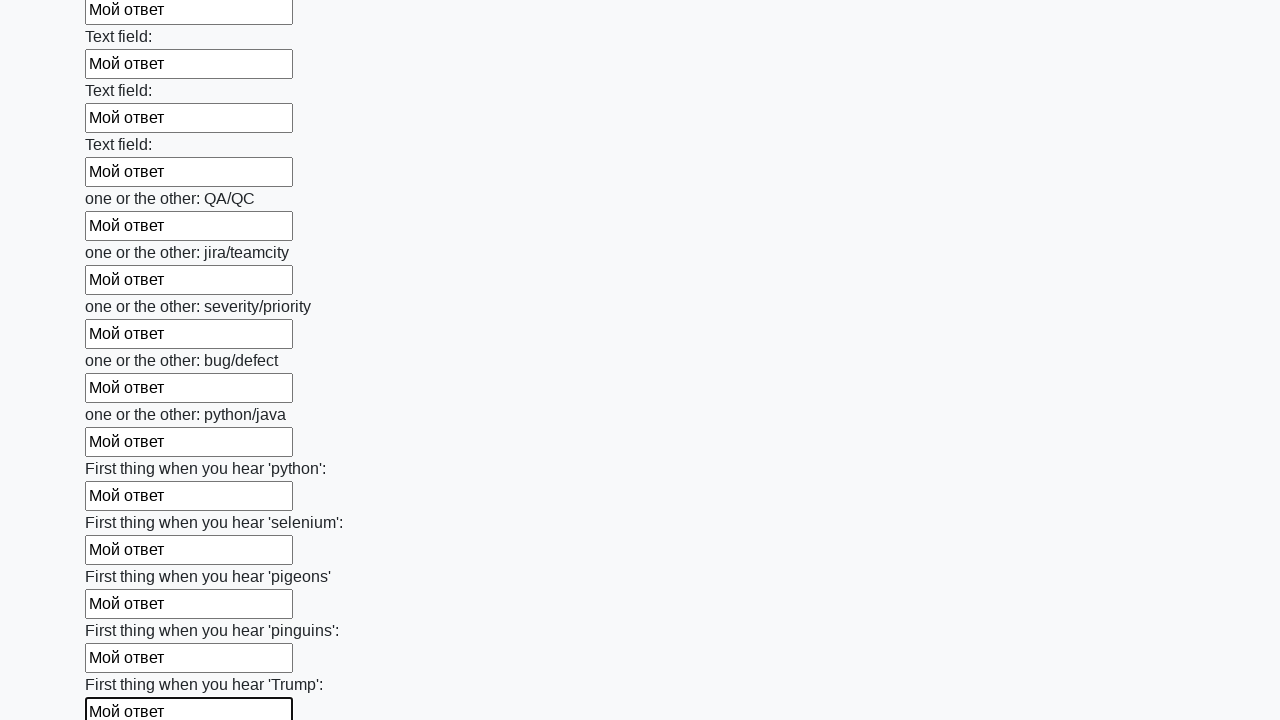

Filled a text input field with 'Мой ответ' on xpath=//input[@type="text"] >> nth=97
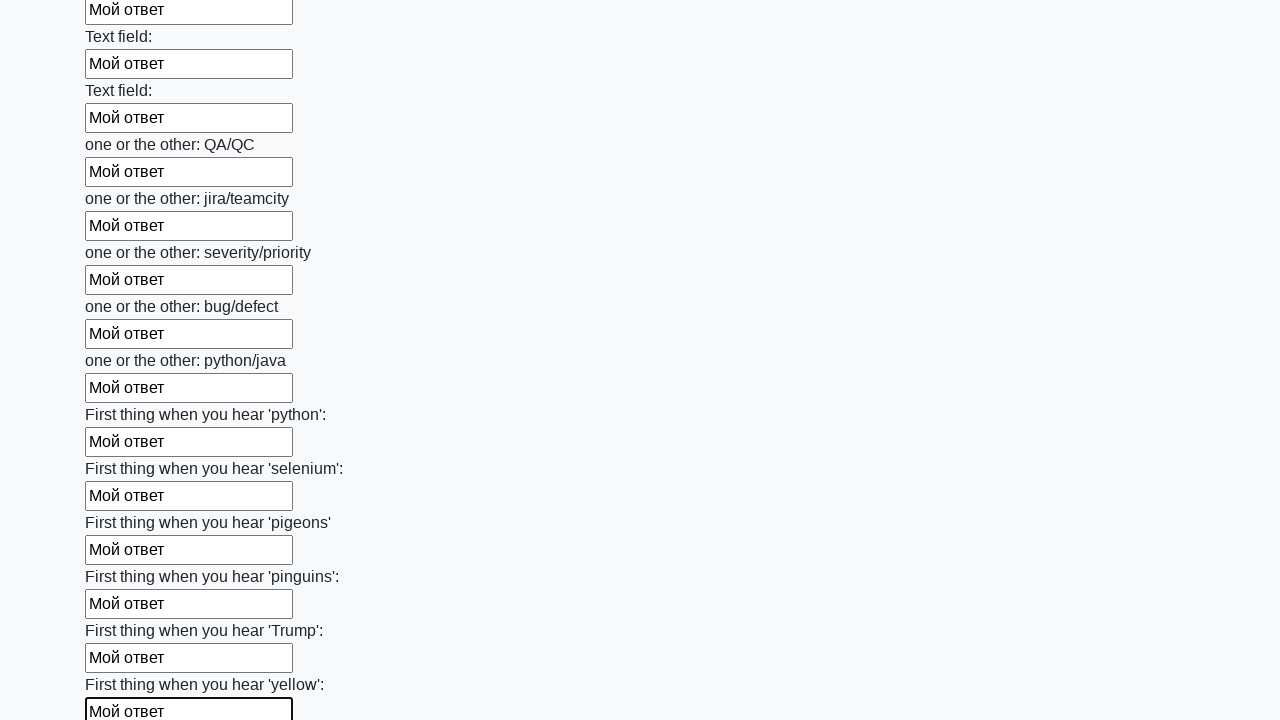

Filled a text input field with 'Мой ответ' on xpath=//input[@type="text"] >> nth=98
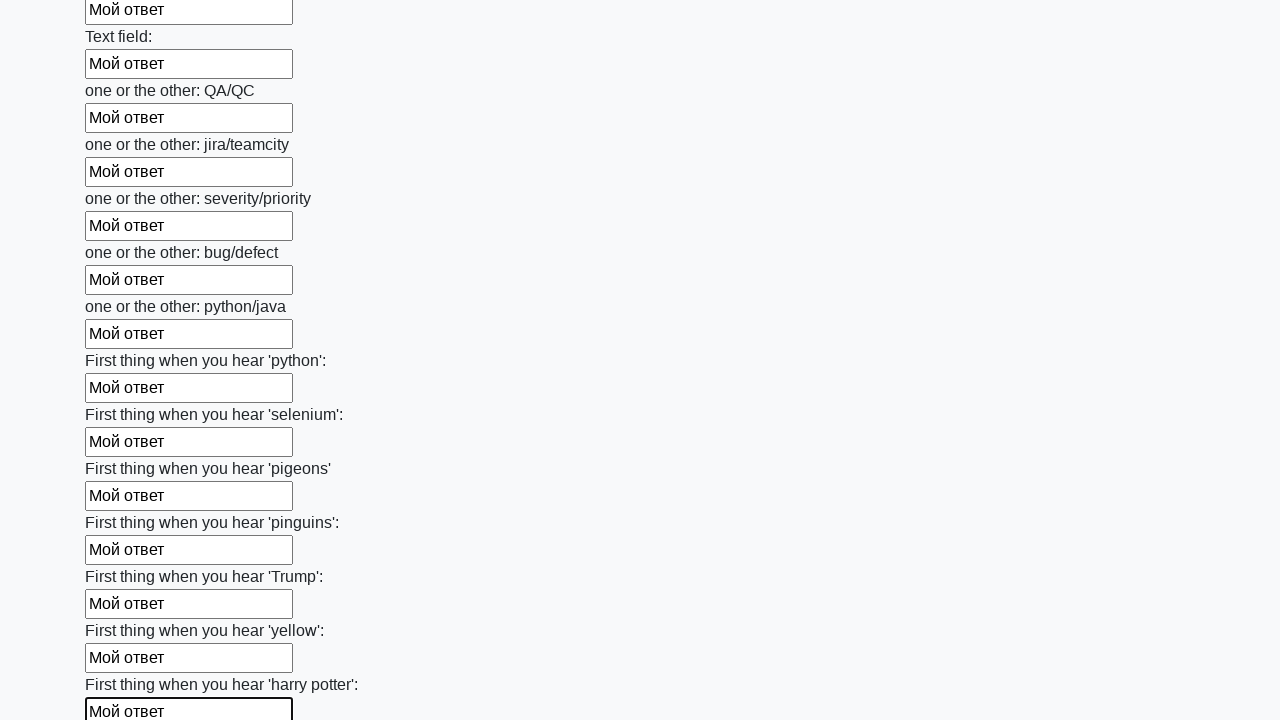

Filled a text input field with 'Мой ответ' on xpath=//input[@type="text"] >> nth=99
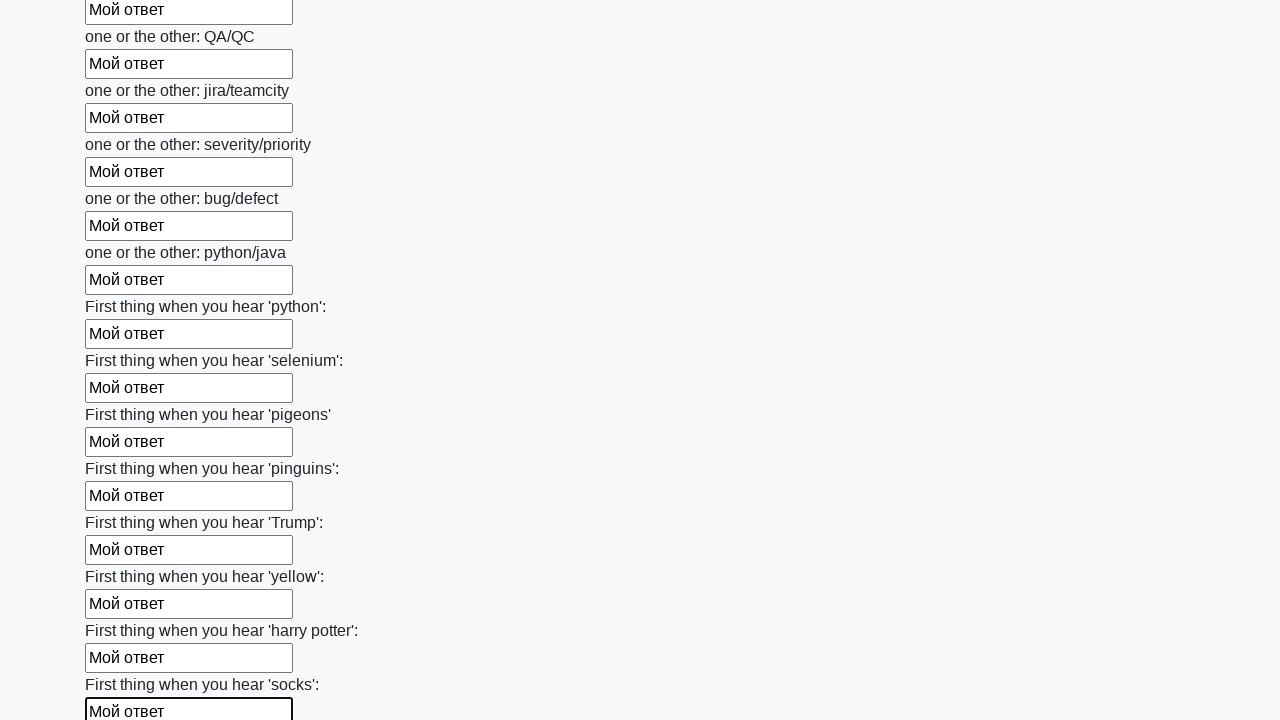

Clicked the submit button to submit the form at (123, 611) on button.btn
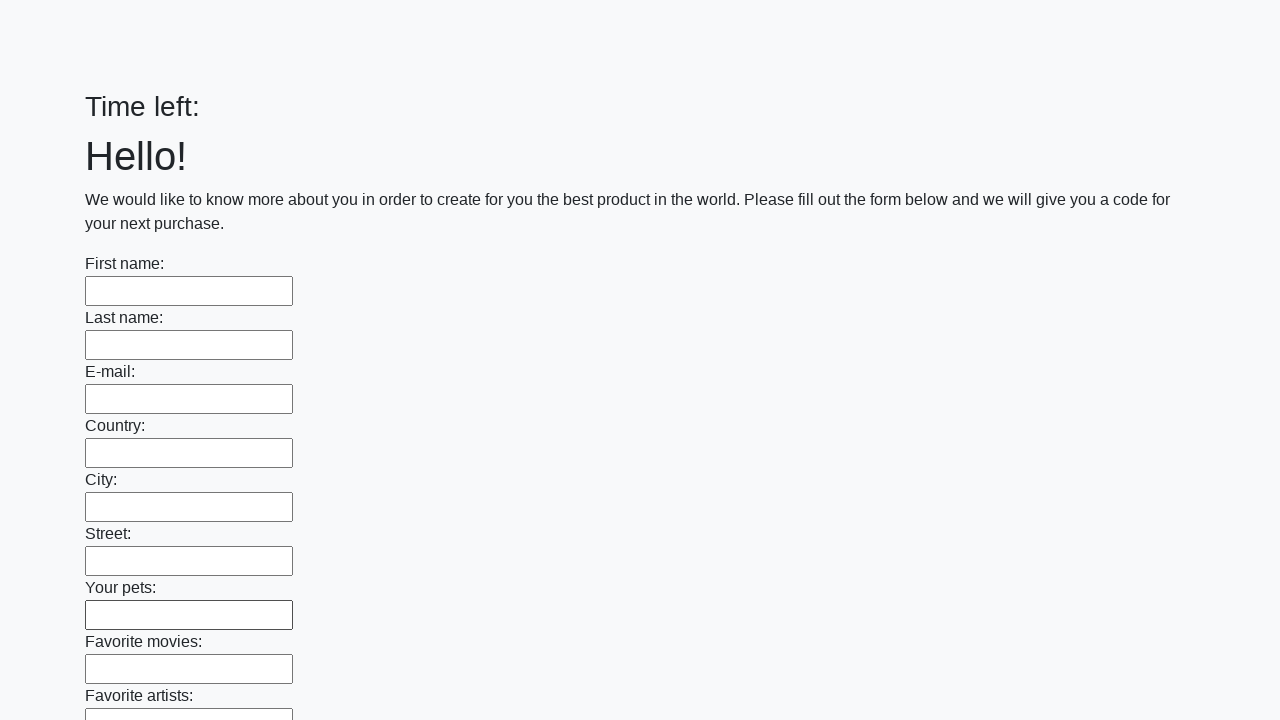

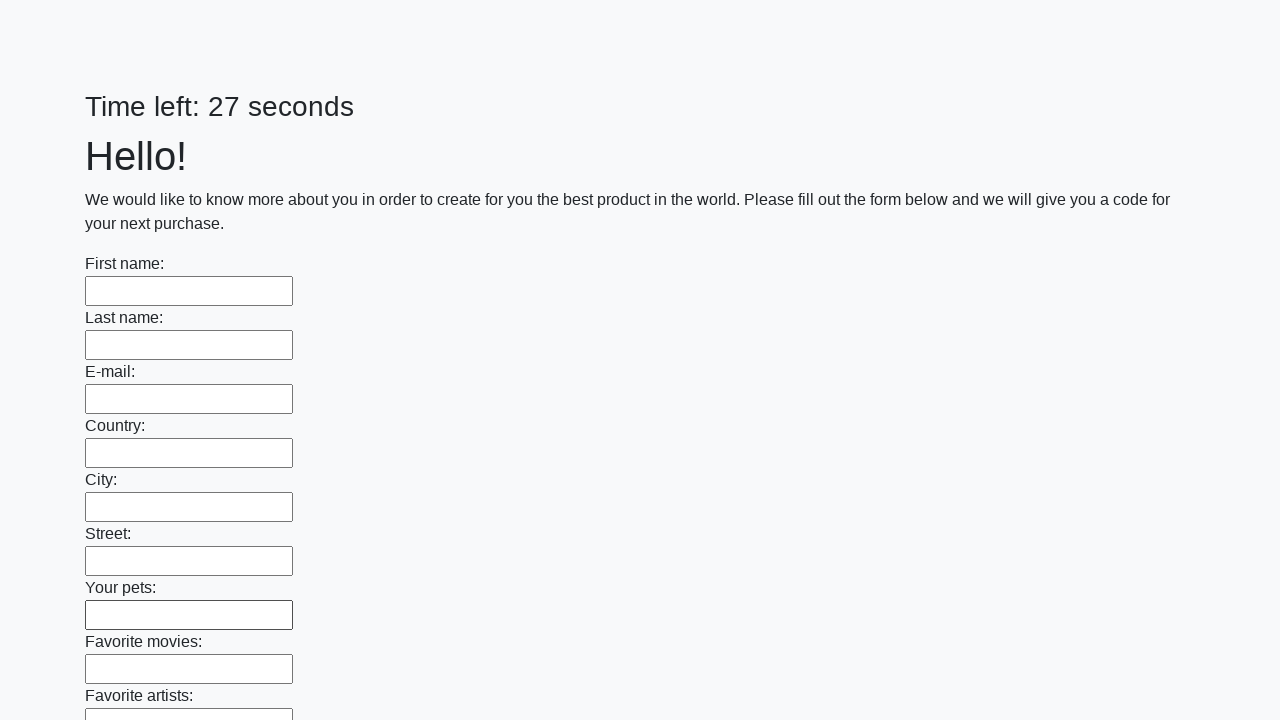